Extracts and displays college information from a table including college names, locations, and states

Starting URL: http://www.studyguideindia.com/Colleges/default.asp?ct=163

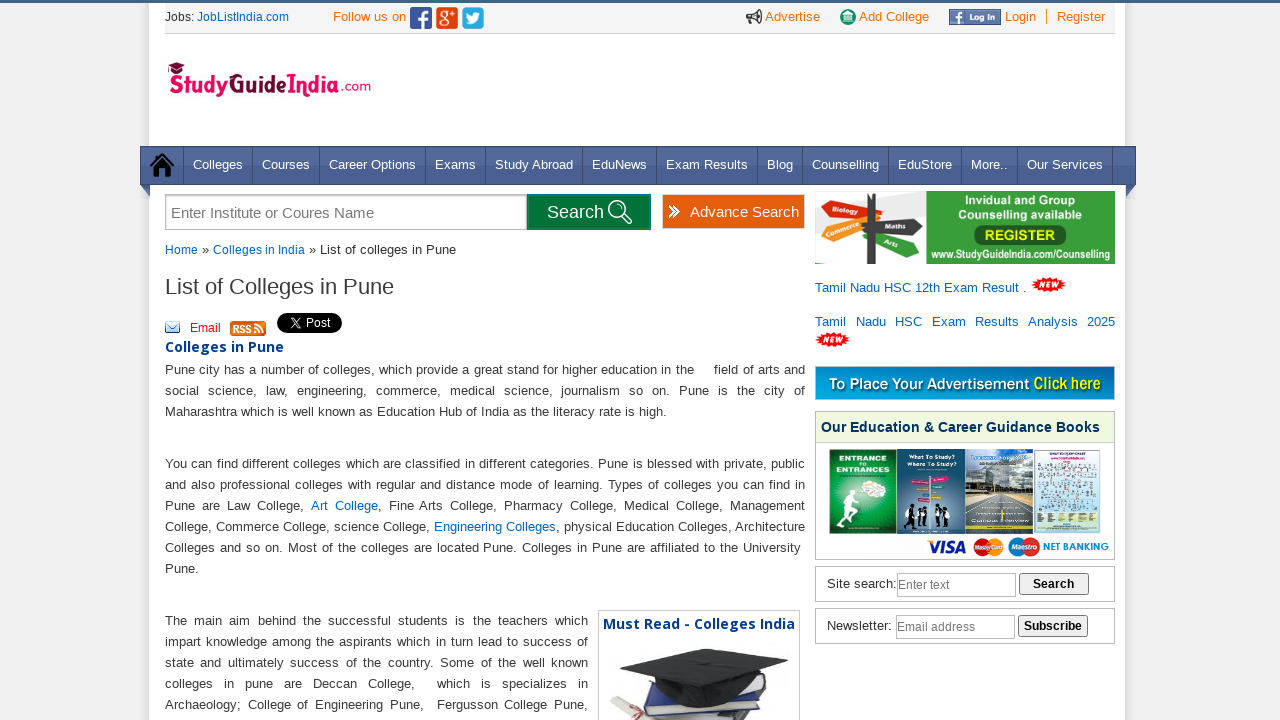

Waited for college listing table to load
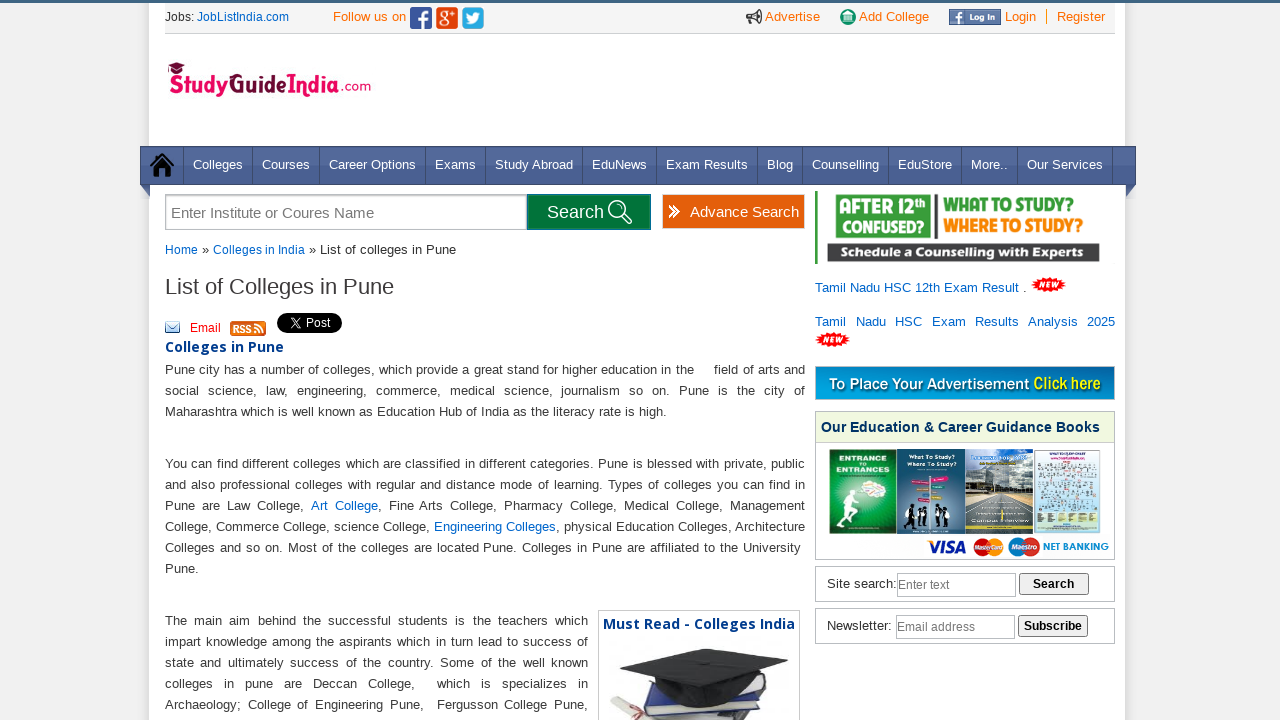

Retrieved all column headers - found 3 columns
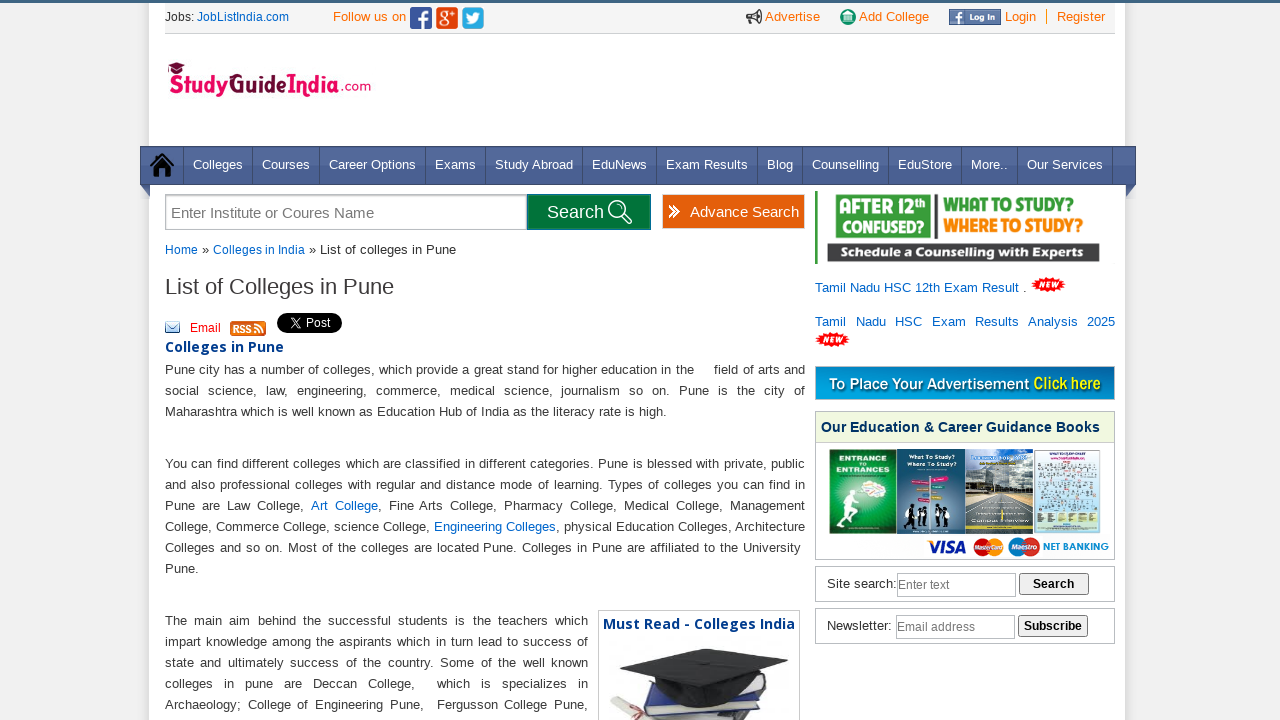

Retrieved all table rows - found 31 rows
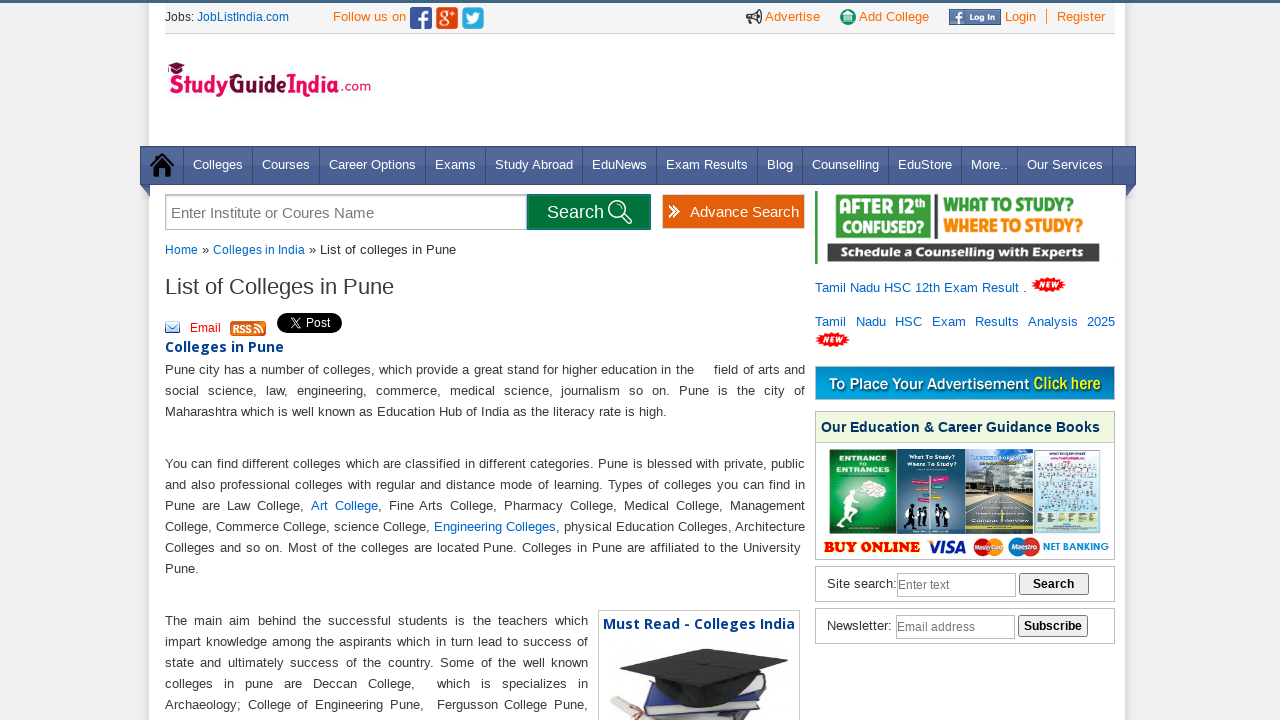

Retrieved column 1 header: College Name
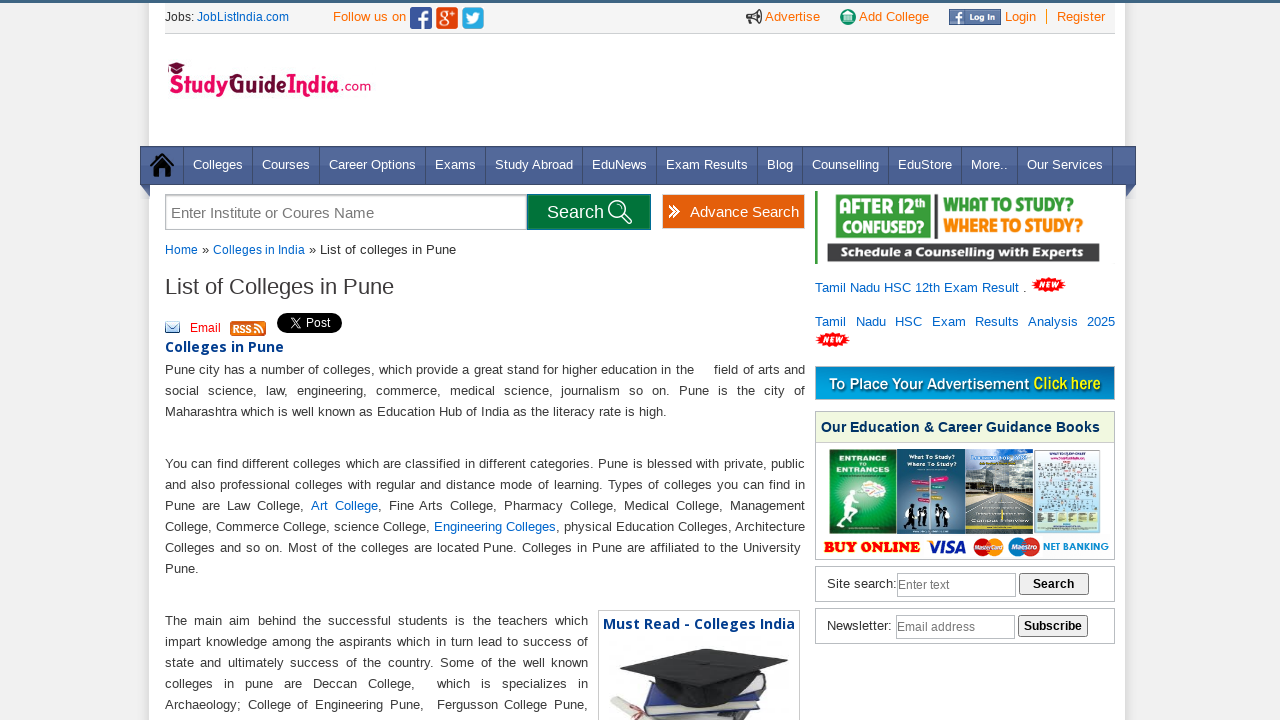

Retrieved column 2 header: 
                            Location
                            
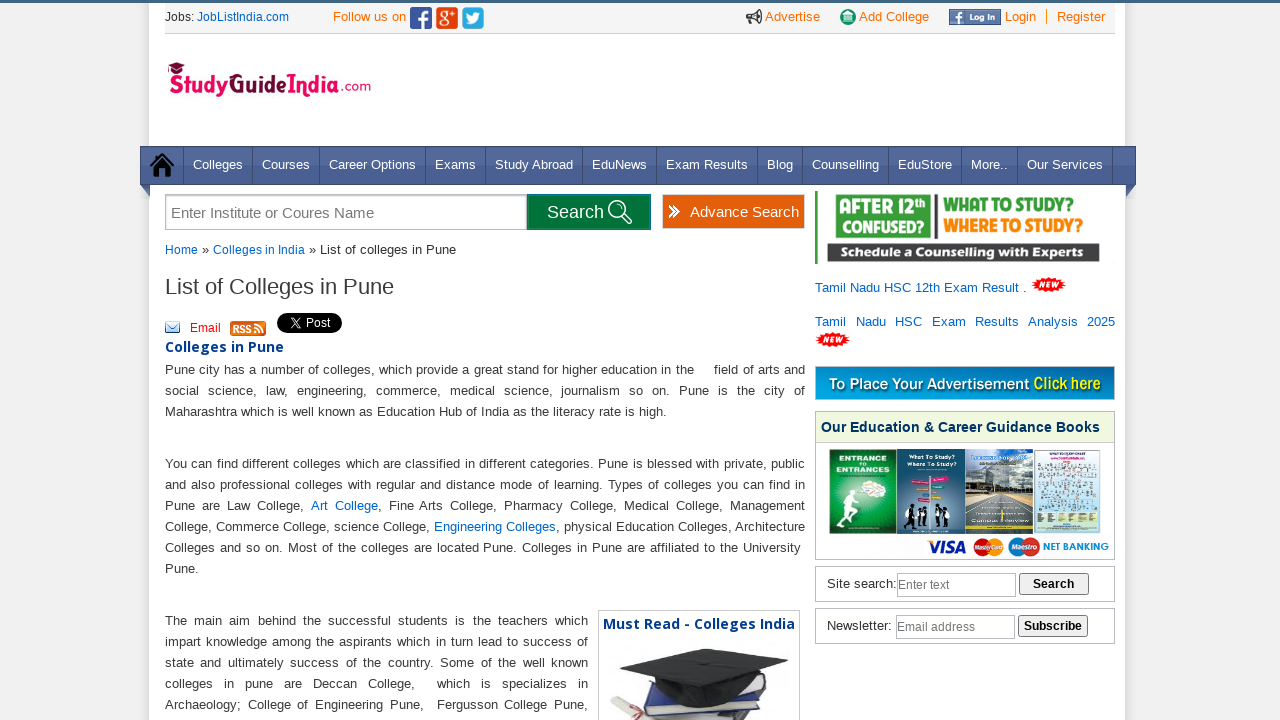

Retrieved column 3 header: 
                            State
                             
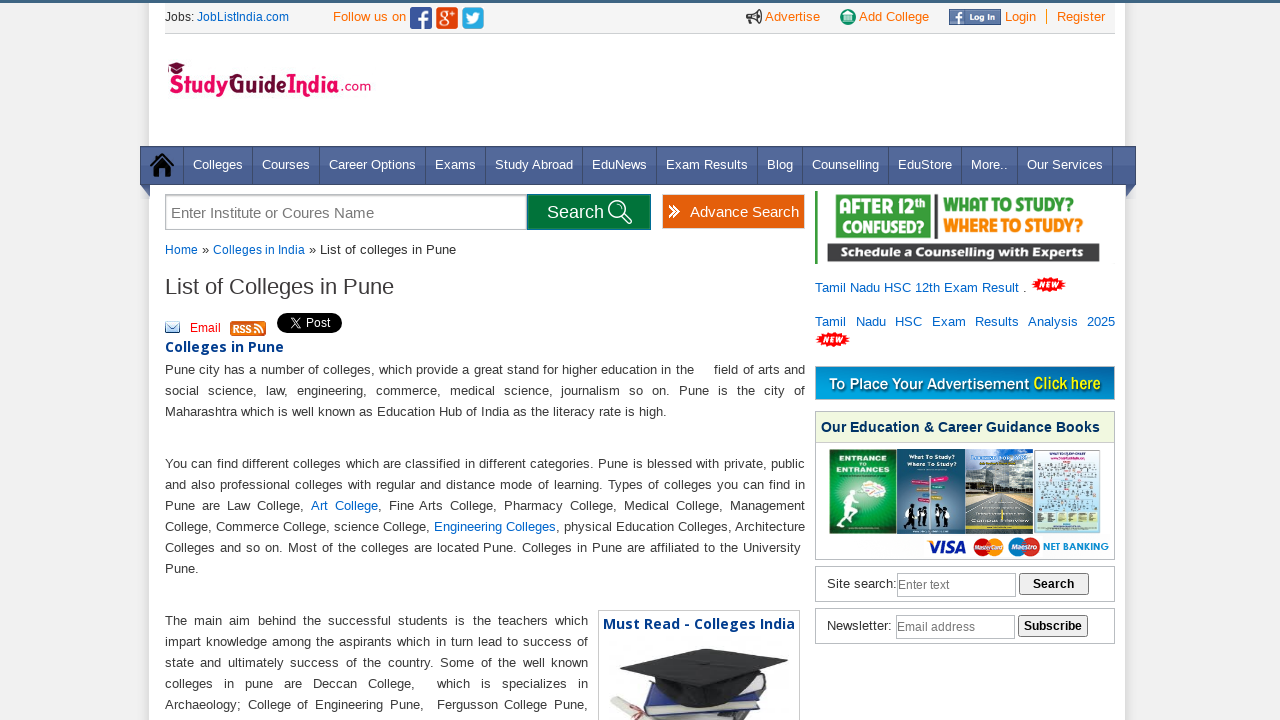

Retrieved college name from row 2: 
                            A. B. M. S. P. Y. Rao Chavan Law College
                        
                        
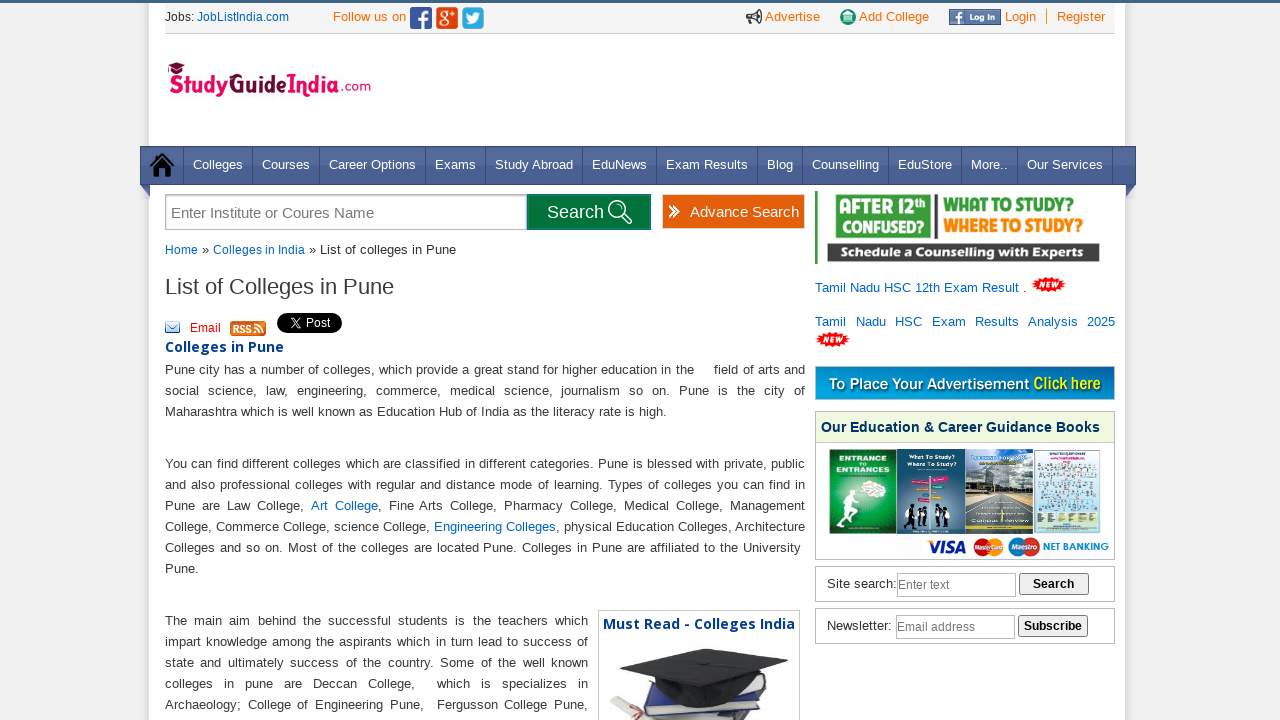

Retrieved location from row 2: PUNE 
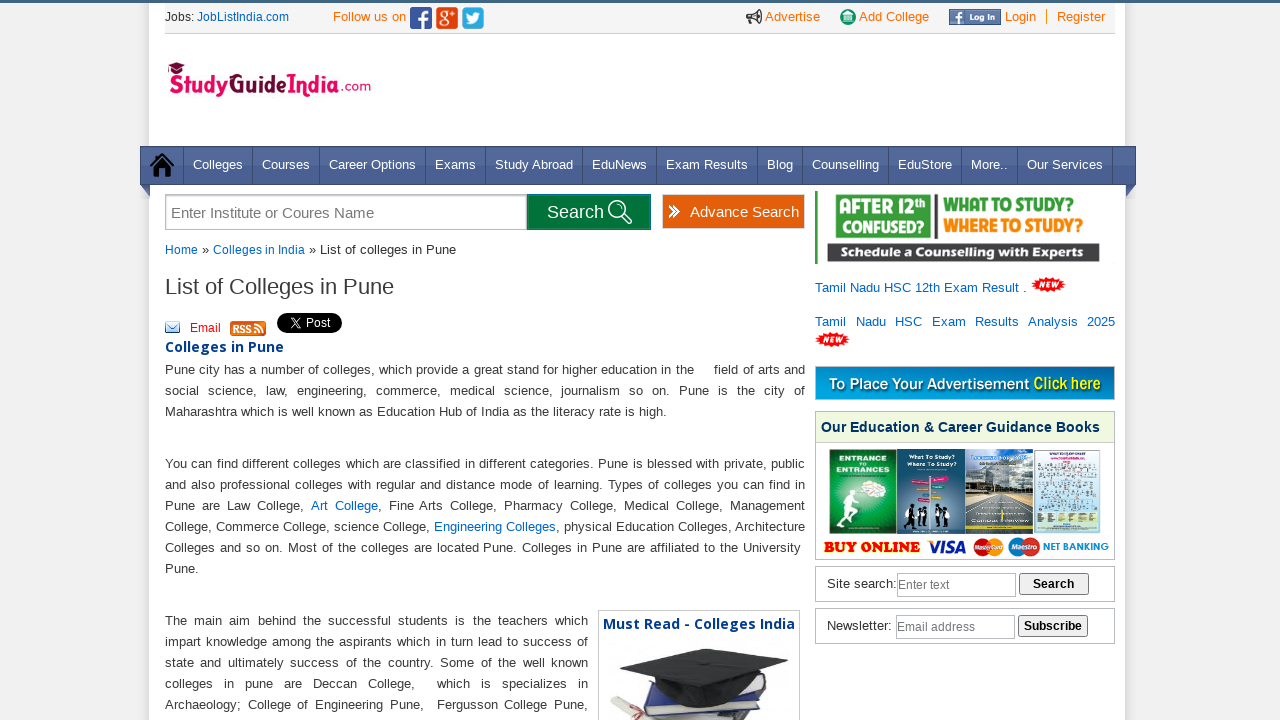

Retrieved state from row 2: Maharashtra
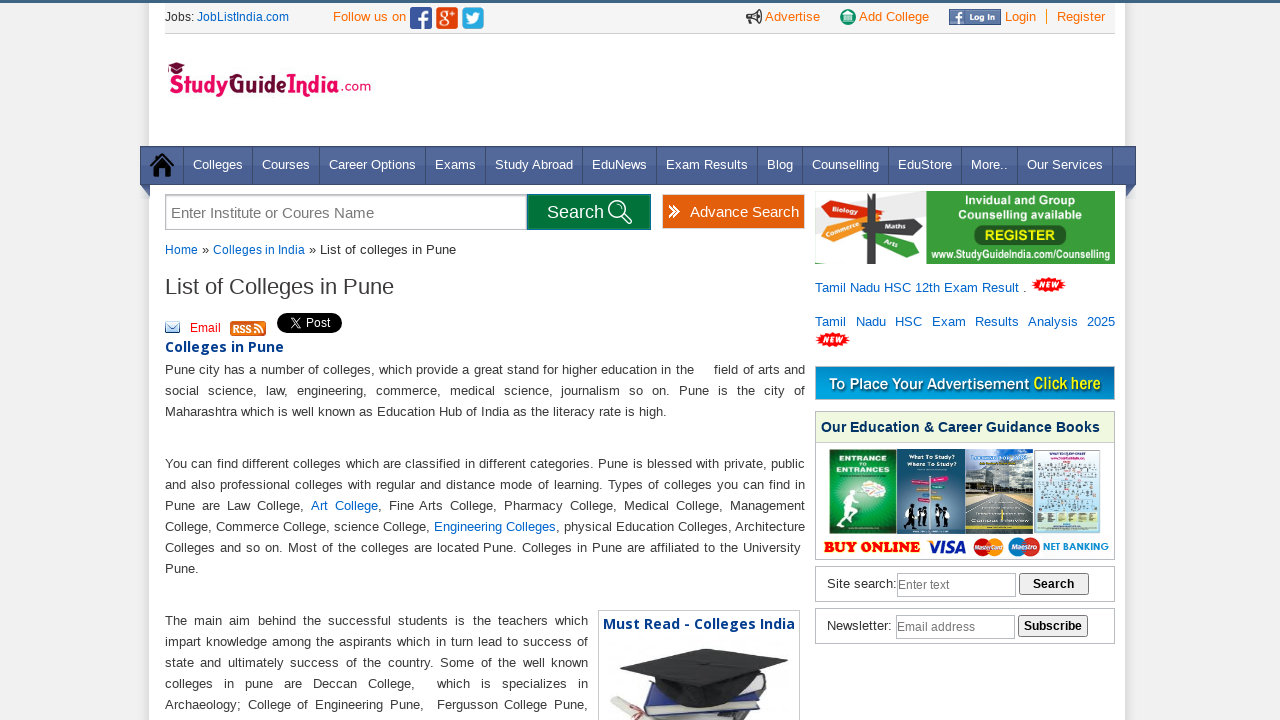

Retrieved college name from row 3: 
                            A. K. Khan Law College
                        
                        
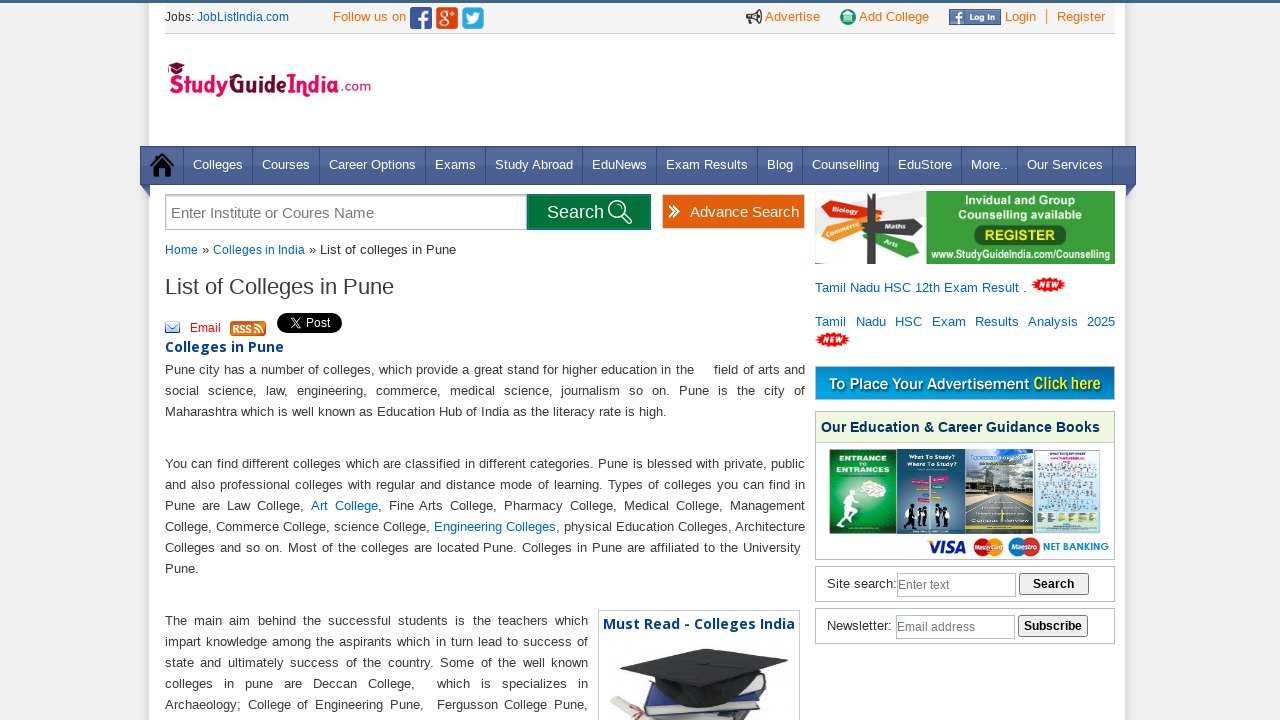

Retrieved location from row 3: PUNE 
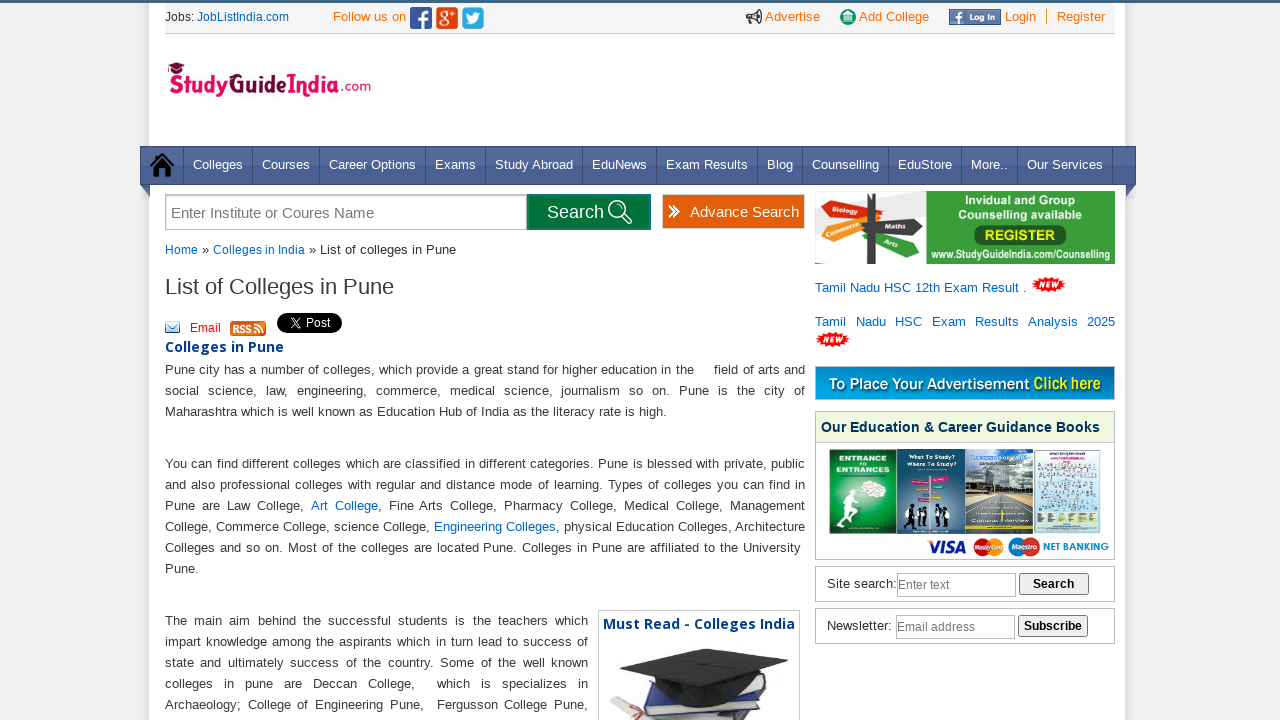

Retrieved state from row 3: Maharashtra
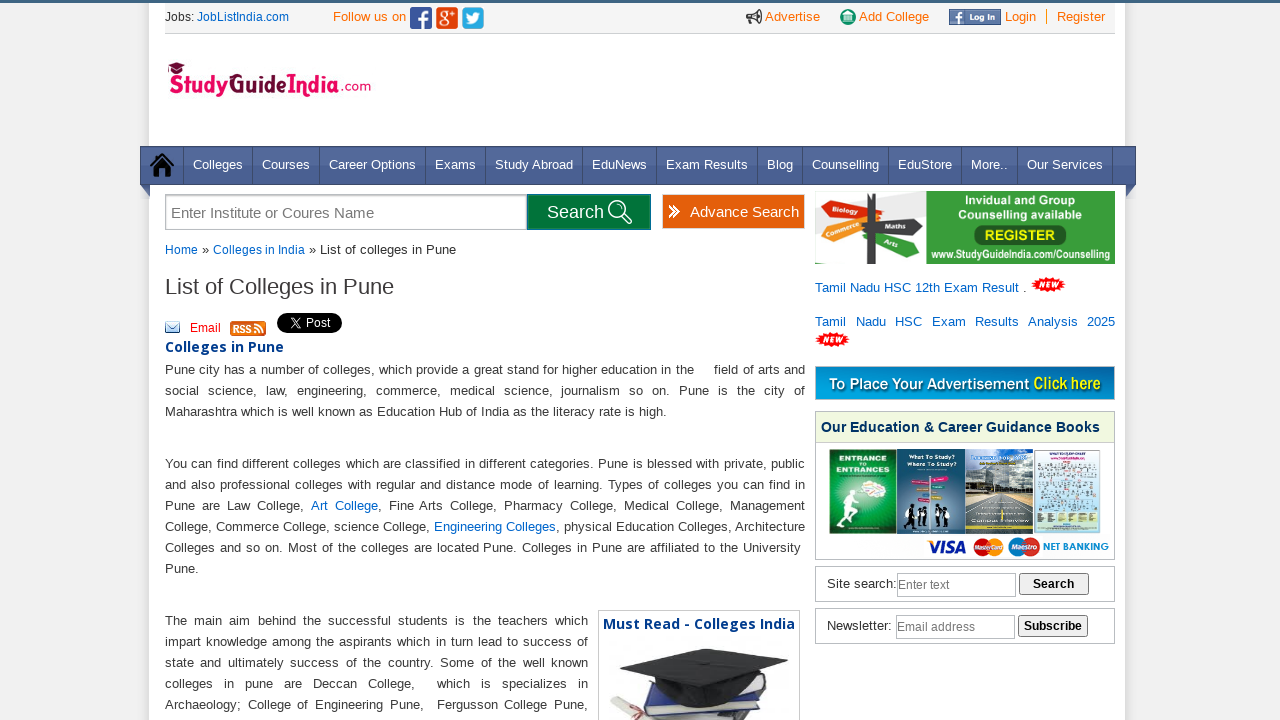

Retrieved college name from row 4: 
                            Abhinav Education Society College of Pharmacy , Pune
                        
                        
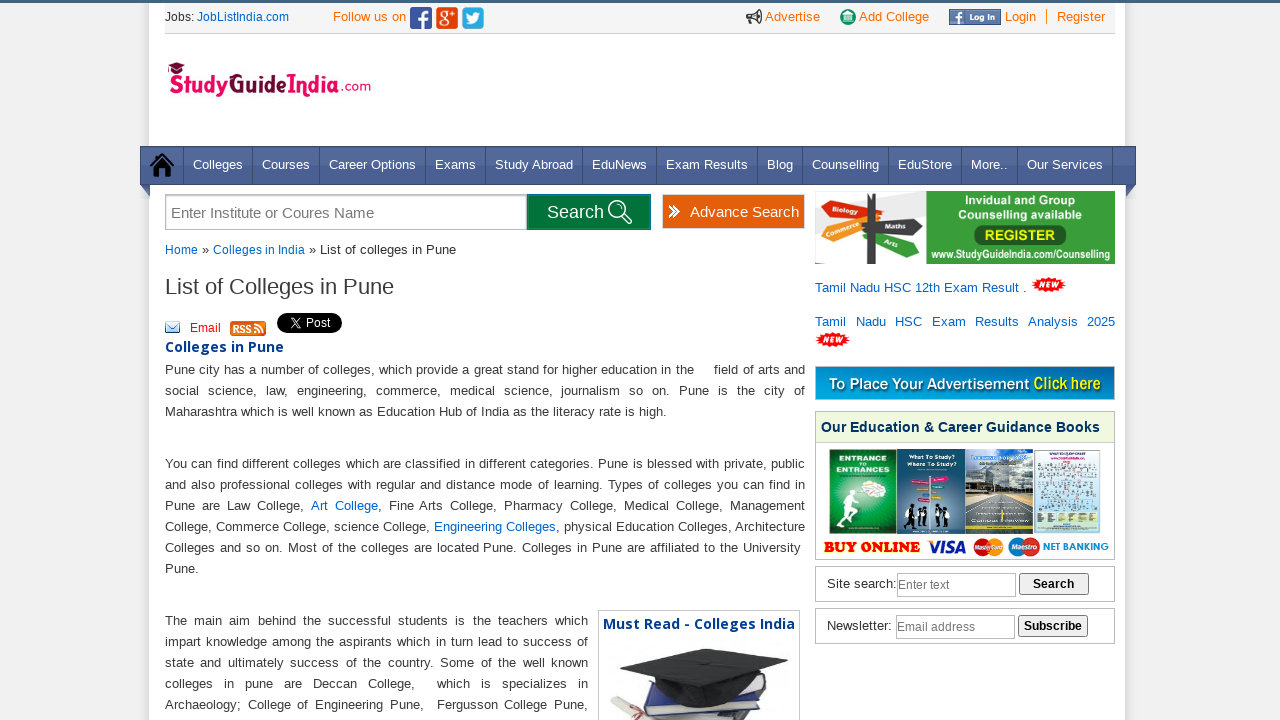

Retrieved location from row 4: PUNE 
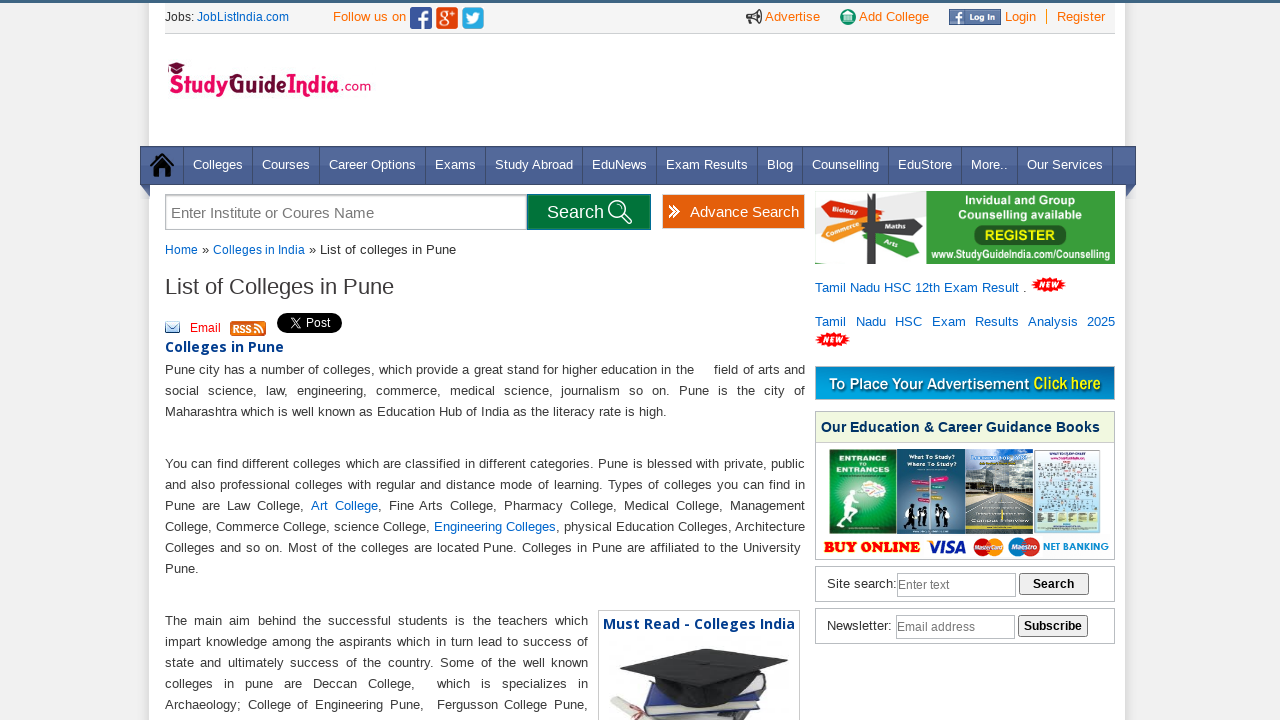

Retrieved state from row 4: Maharashtra
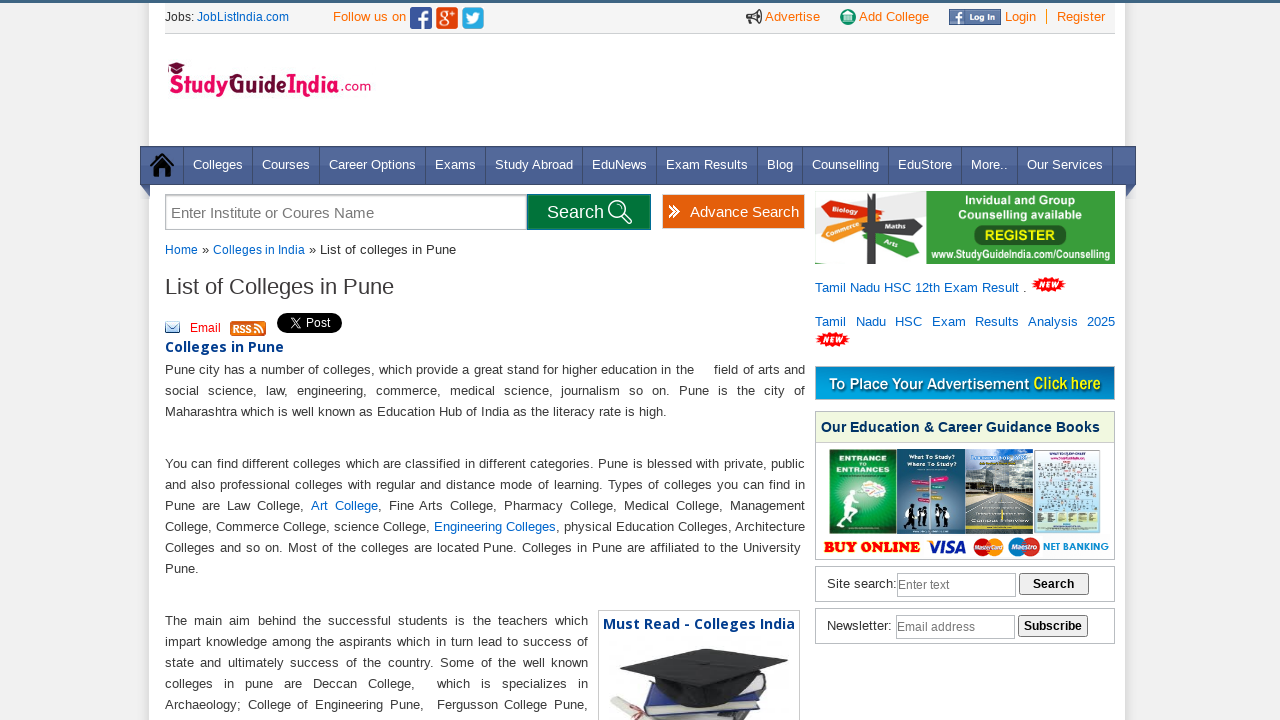

Retrieved college name from row 5: 
                            ALARD INSTITUTE OF MANAGEMENT SCIENCES
                        
                        
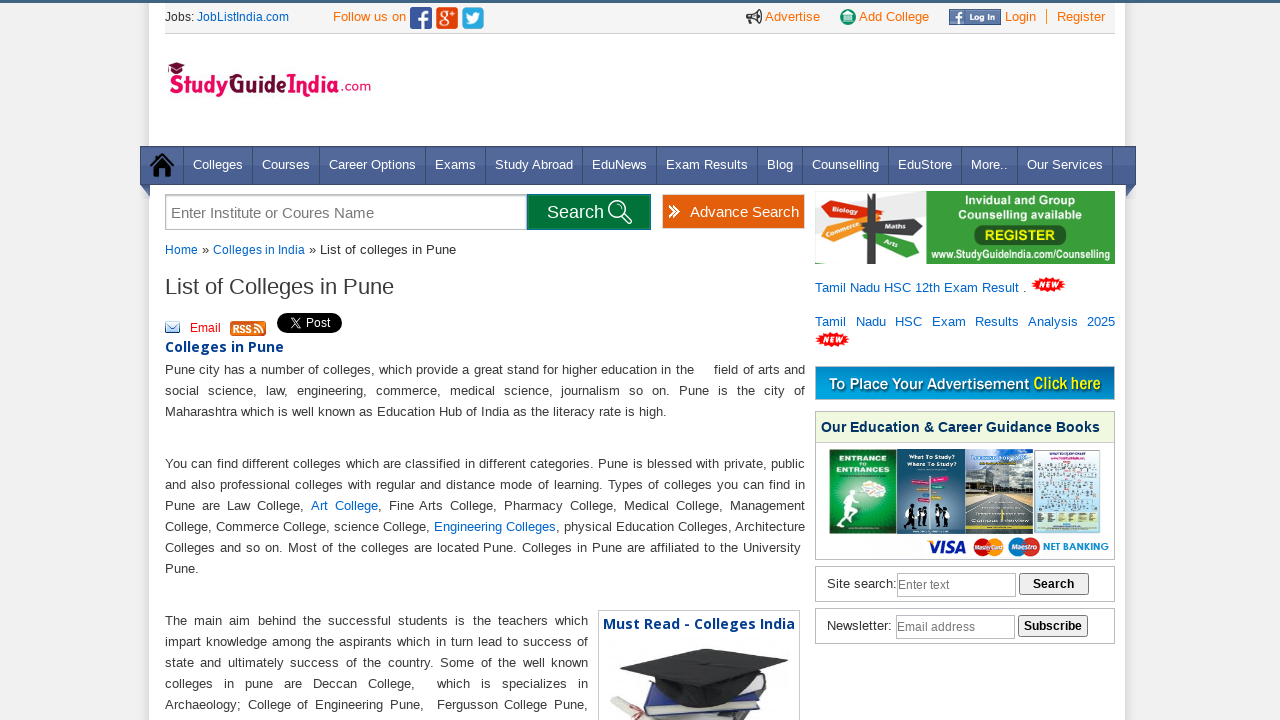

Retrieved location from row 5: PUNE 
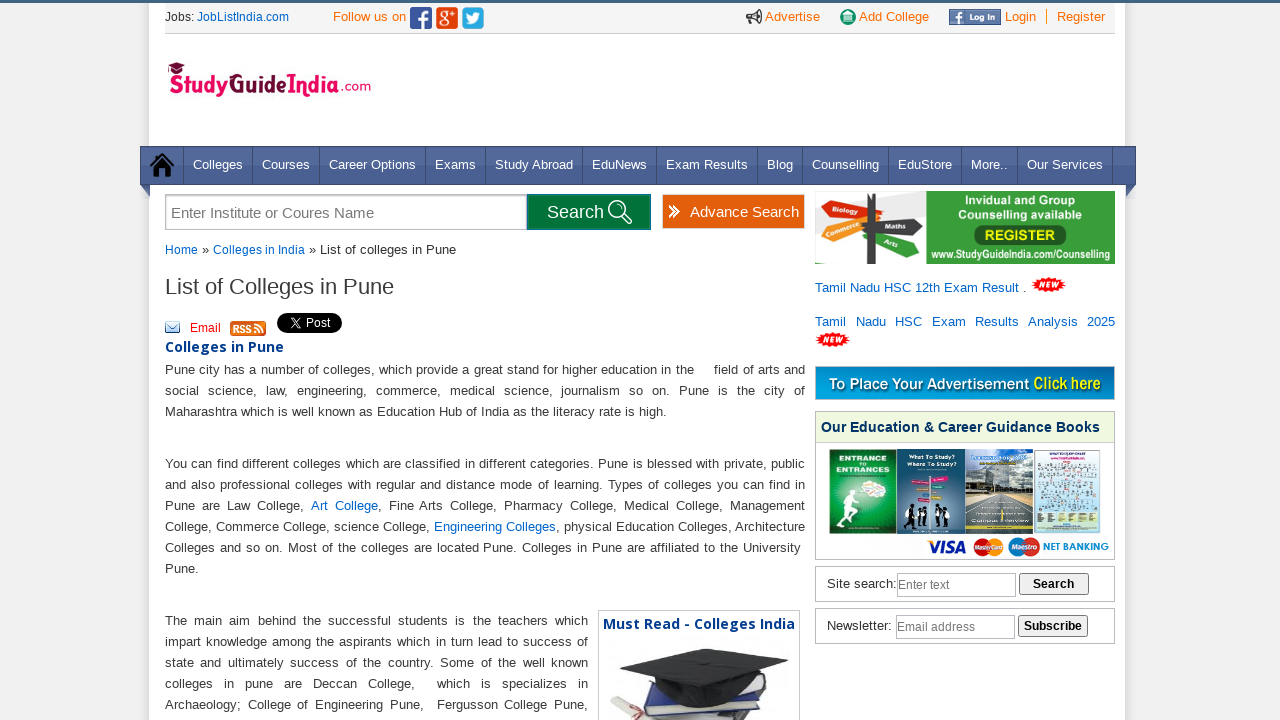

Retrieved state from row 5: Maharashtra
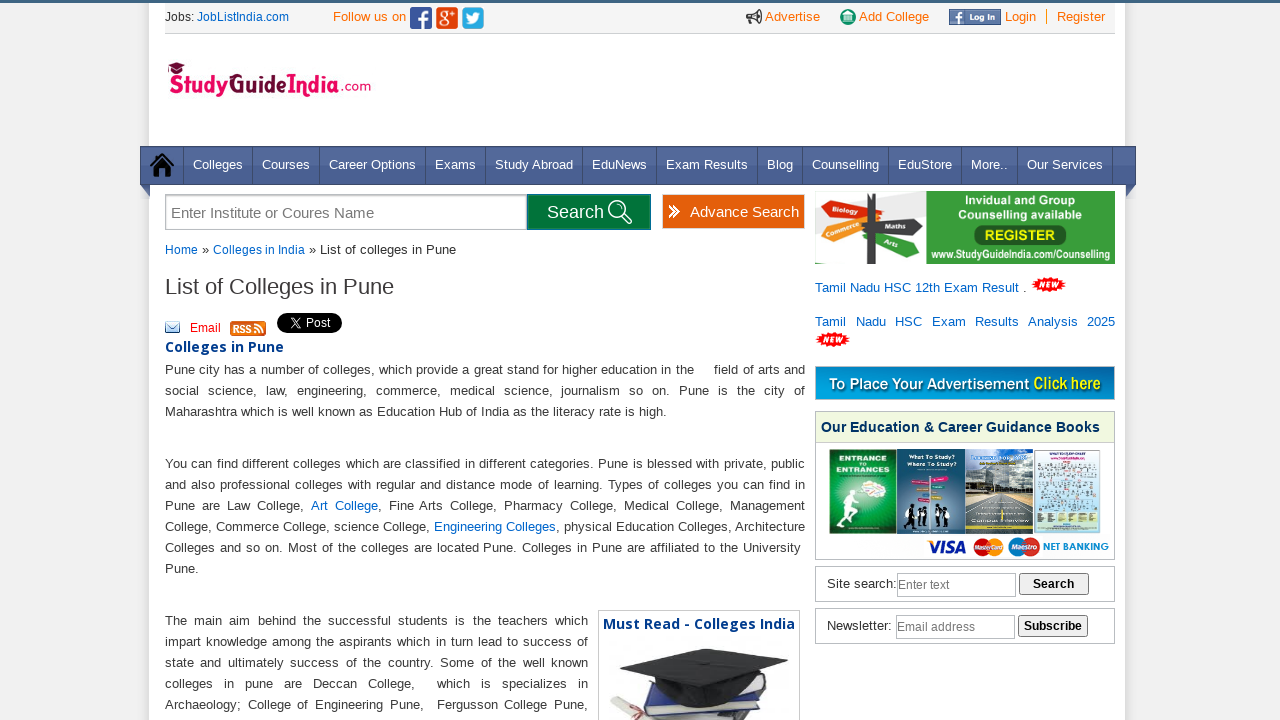

Retrieved college name from row 6: 
                            Anand Medical Foundations Nursing Institue,Pune
                        
                        
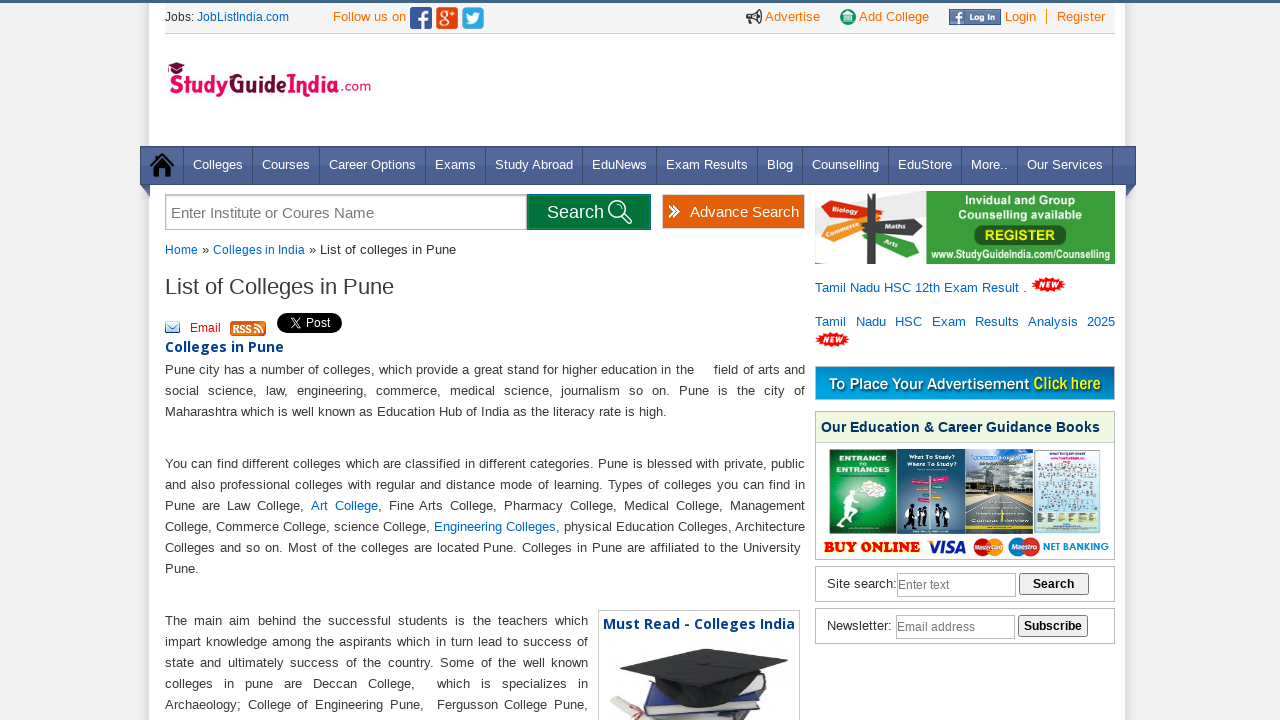

Retrieved location from row 6: PUNE 
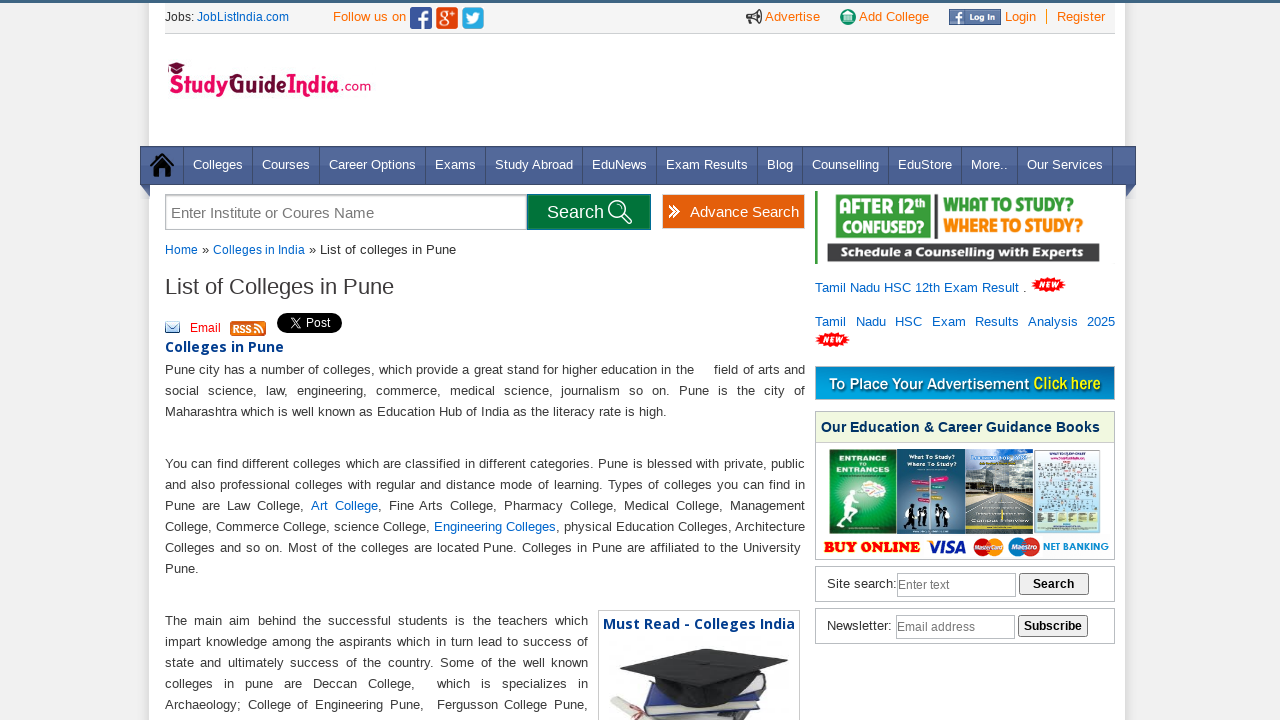

Retrieved state from row 6: Maharashtra
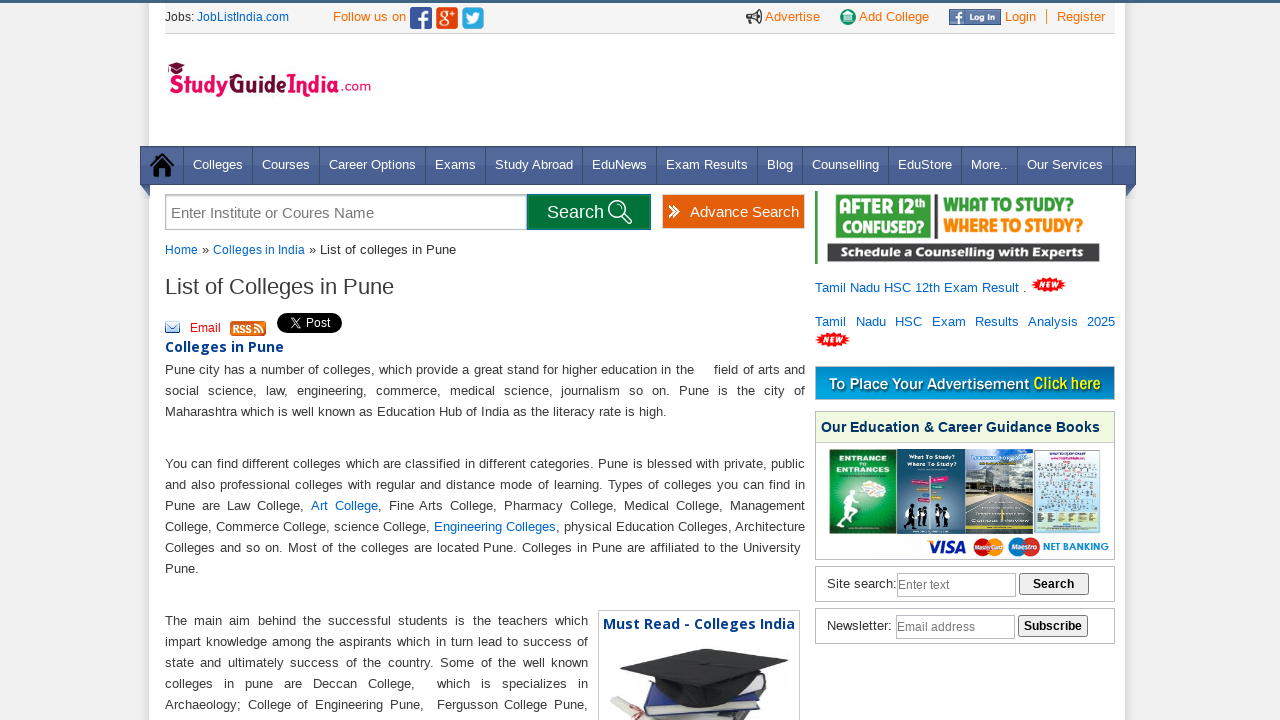

Retrieved college name from row 7: 
                            Anantrao Kanse Homoeopathic Medical College Hospital
                        
                        
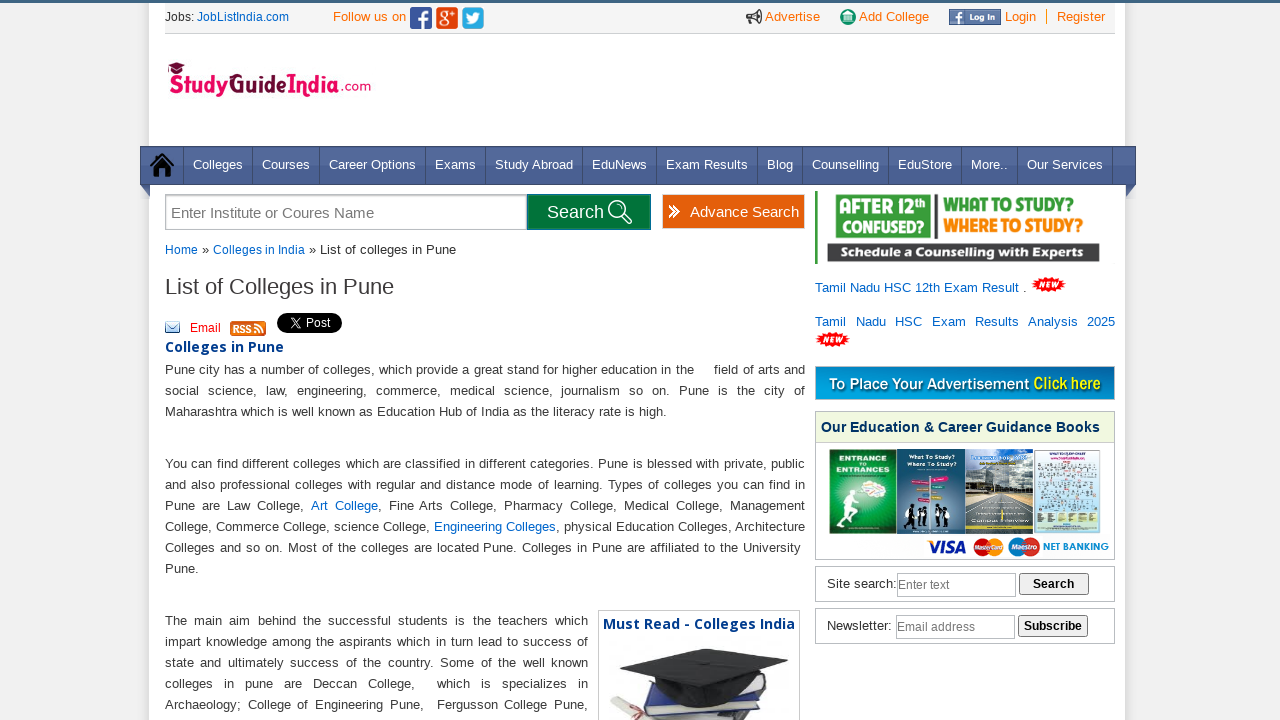

Retrieved location from row 7: PUNE 
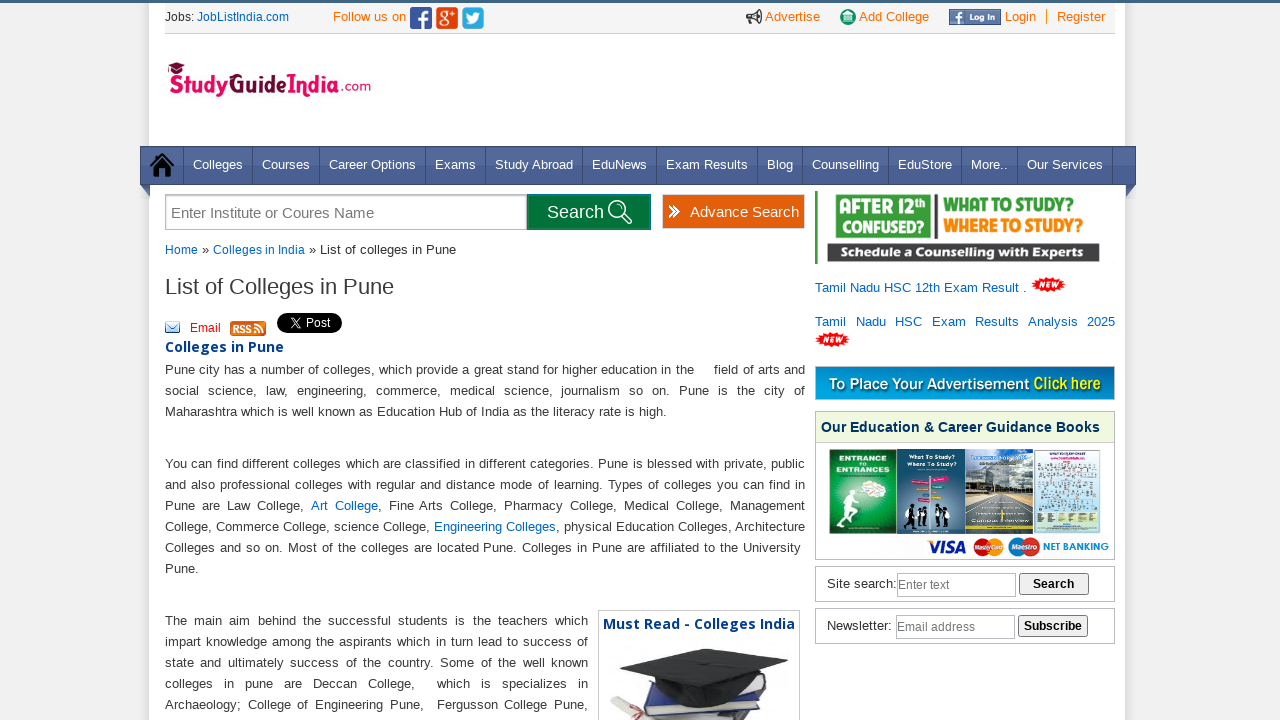

Retrieved state from row 7: Maharashtra
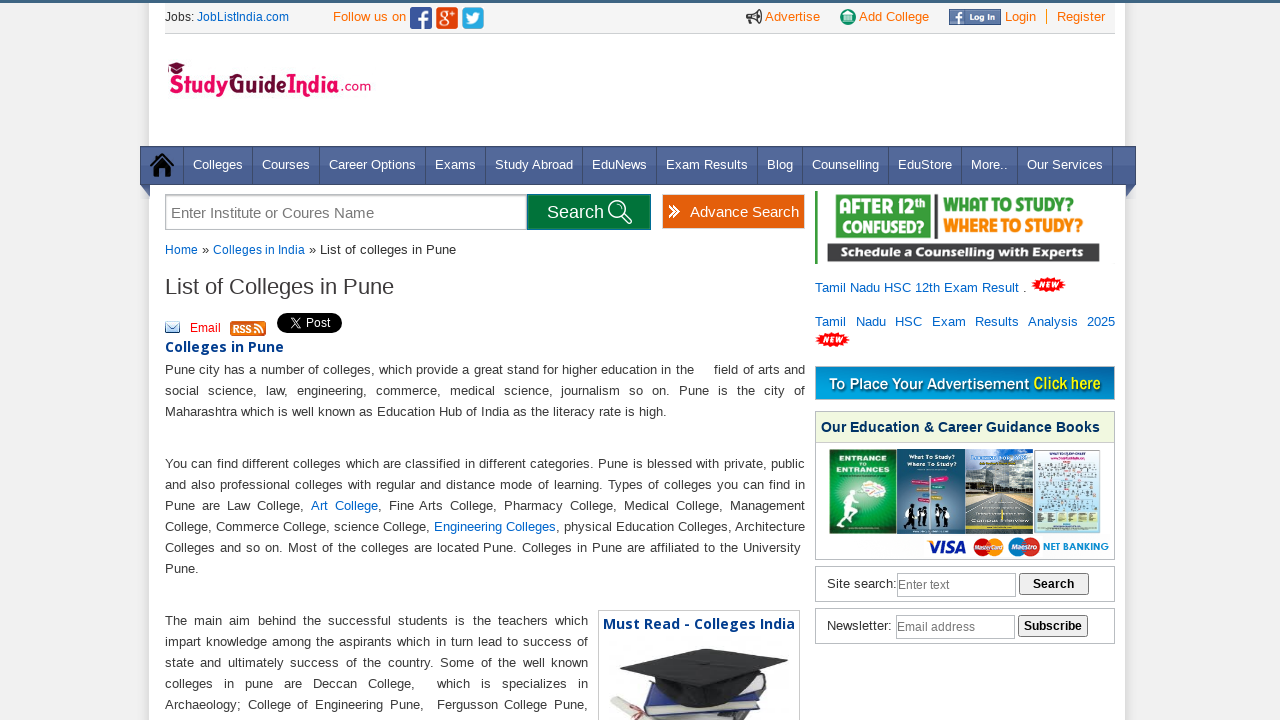

Retrieved college name from row 8: 
                            Armed Forces Medical College
                        
                        
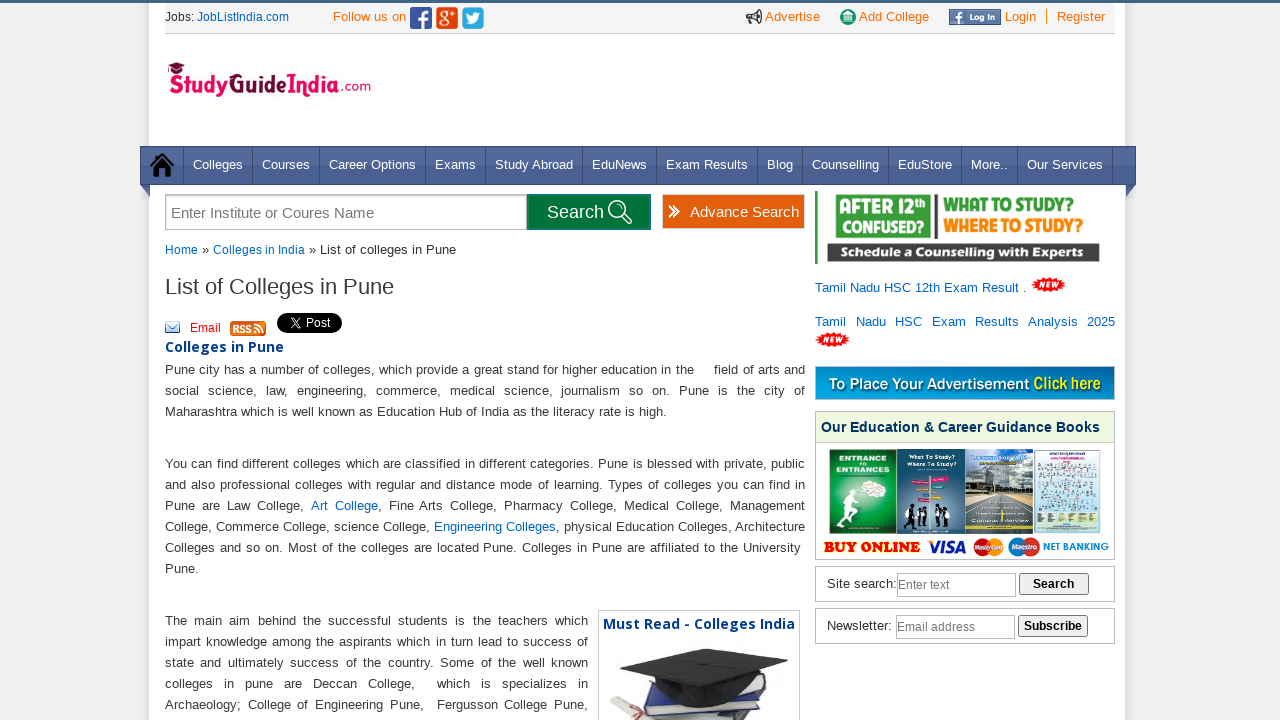

Retrieved location from row 8: PUNE 
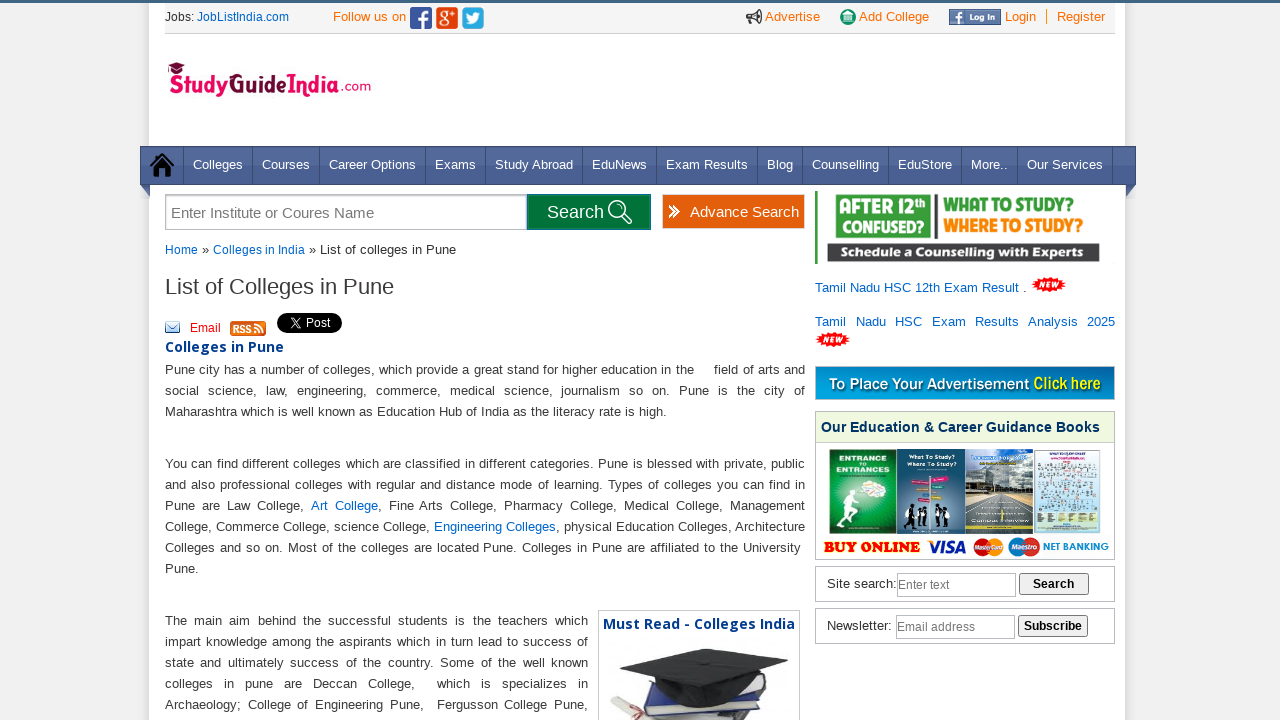

Retrieved state from row 8: Maharashtra
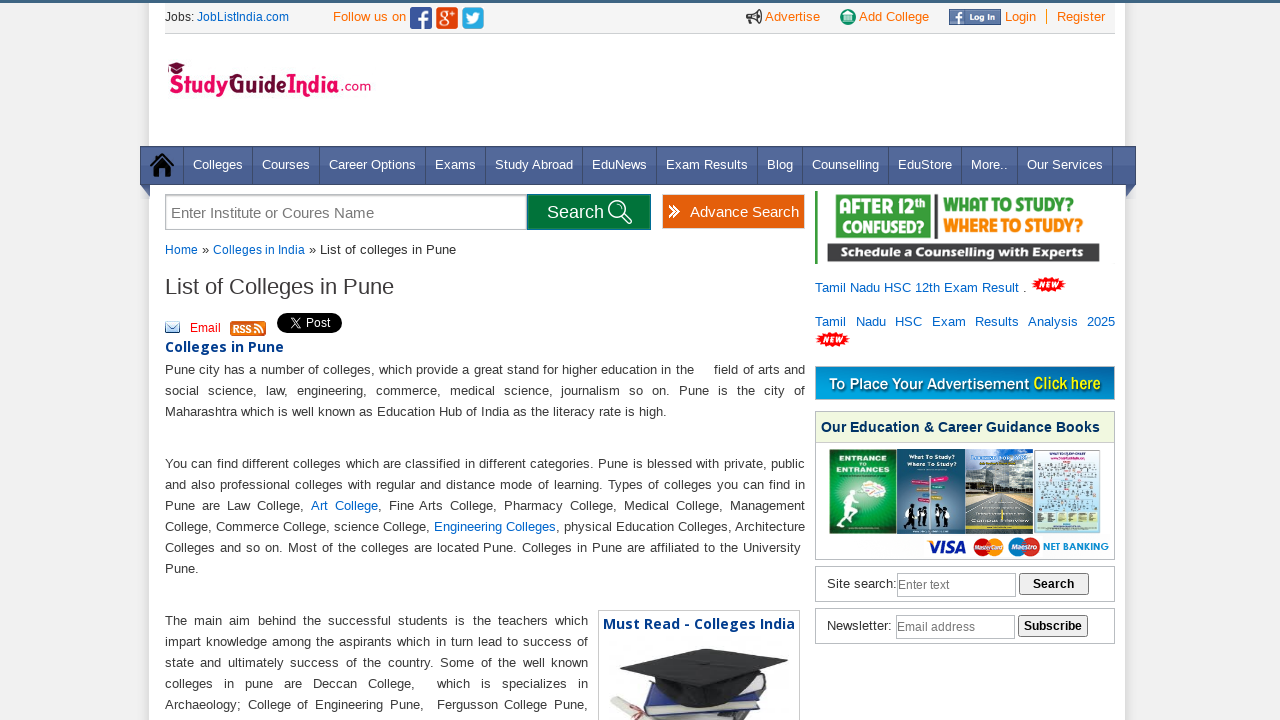

Retrieved college name from row 9: 
                            Armed Forces Medical College & Hospital, College Of Nursing , Pune
                        
                        
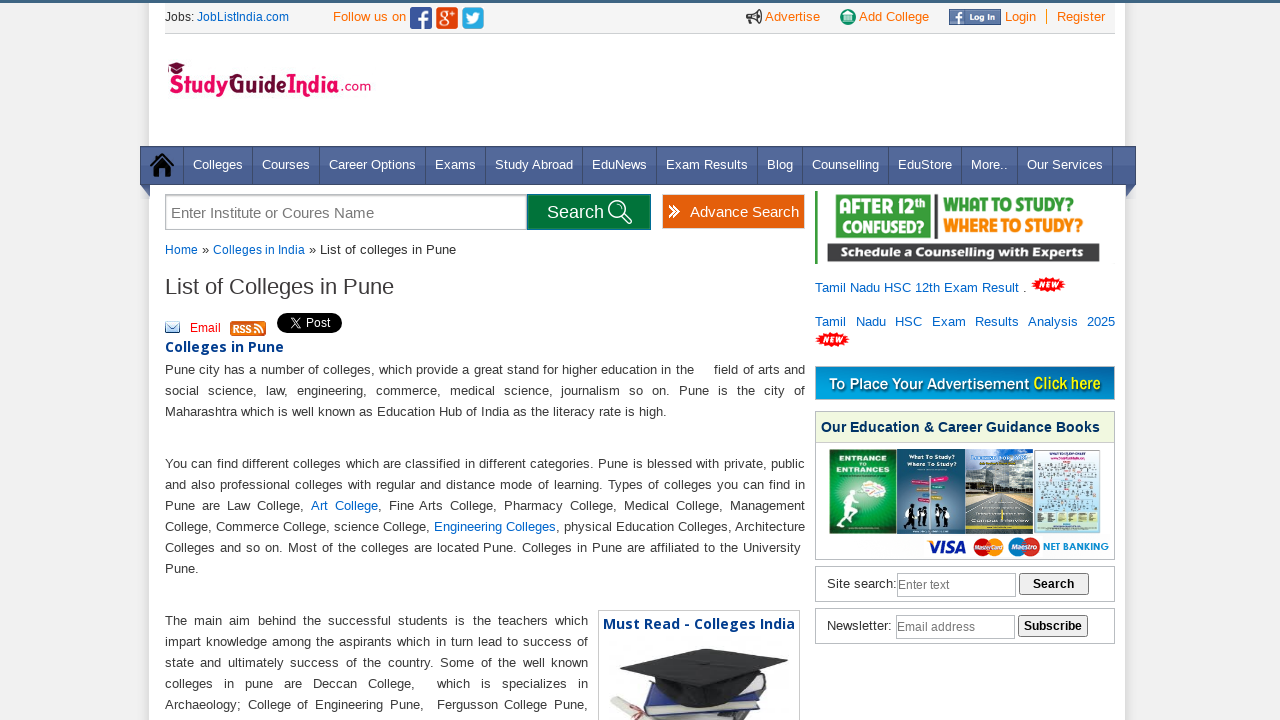

Retrieved location from row 9: PUNE 
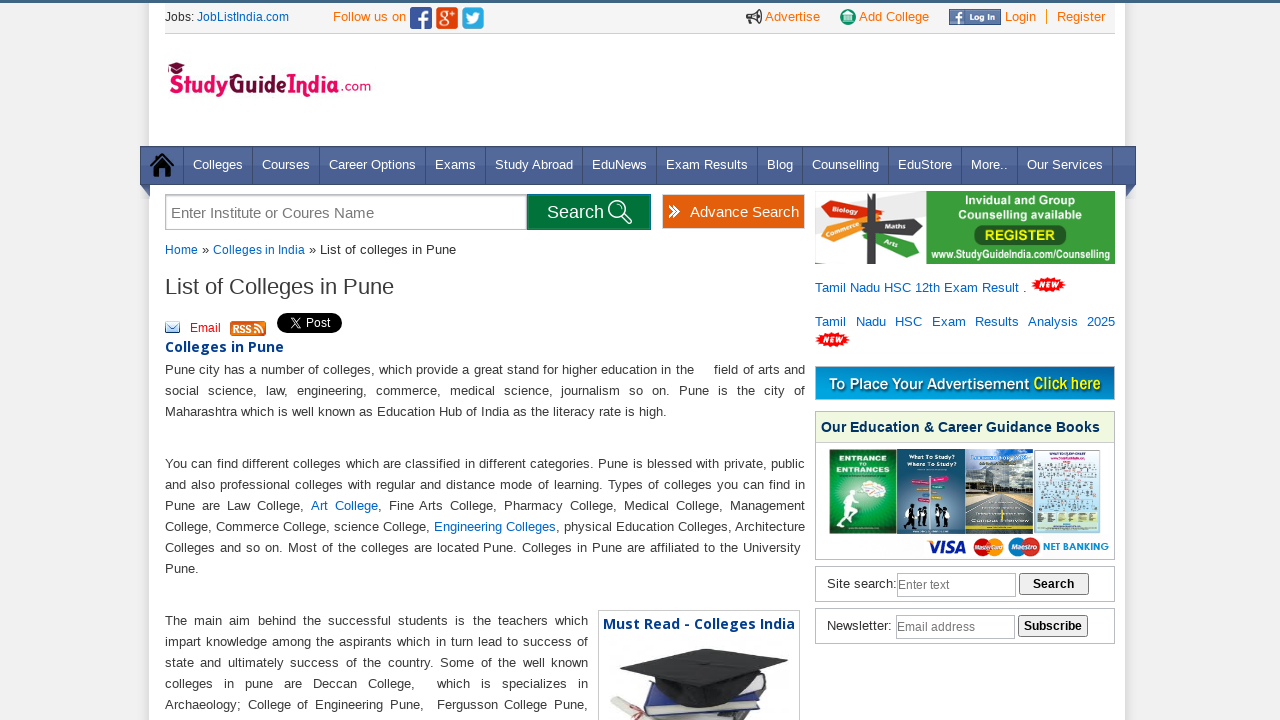

Retrieved state from row 9: Maharashtra
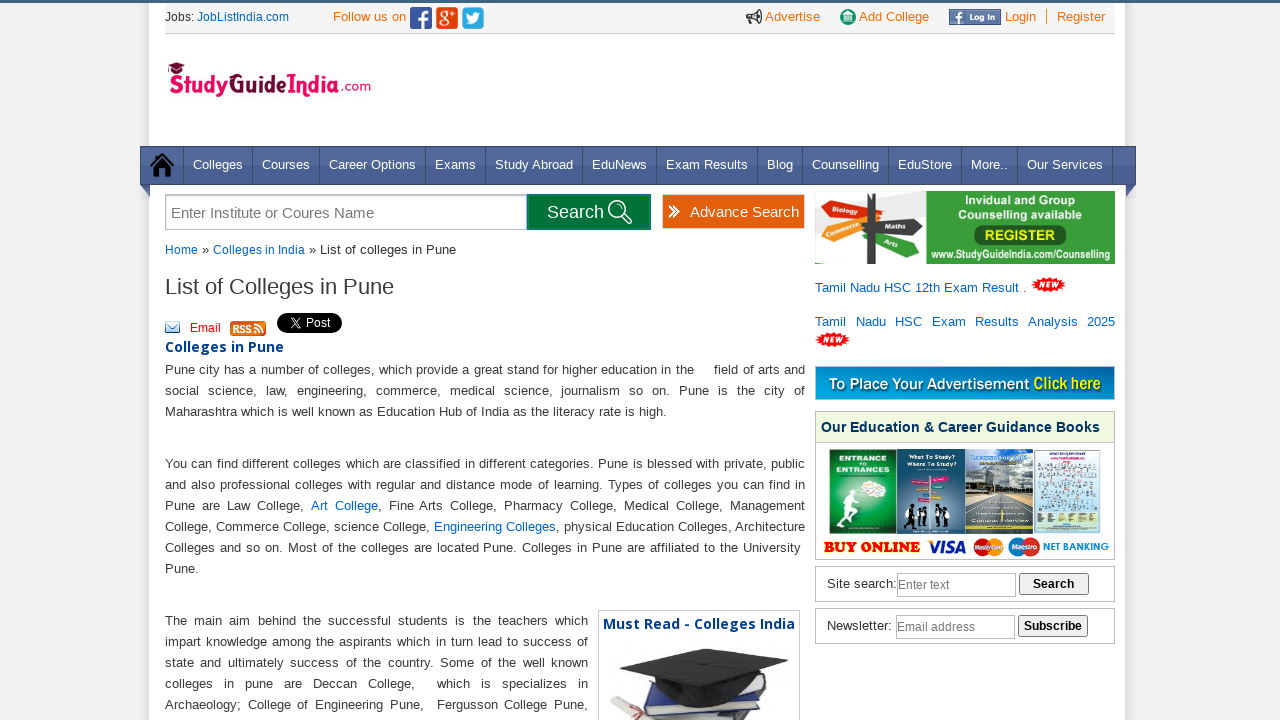

Retrieved college name from row 10: 
                            Association for the Mentally Retarded and Cerebral Palsy Children SAVALI
                        
                        
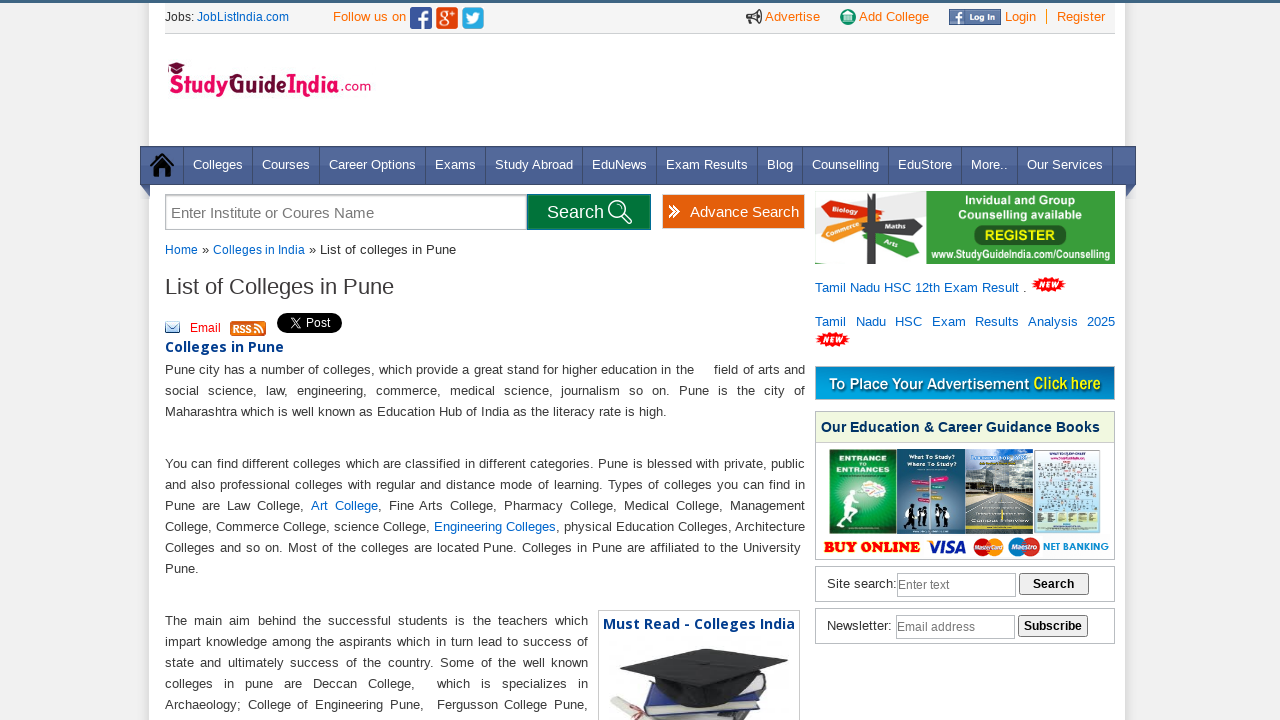

Retrieved location from row 10: PUNE 
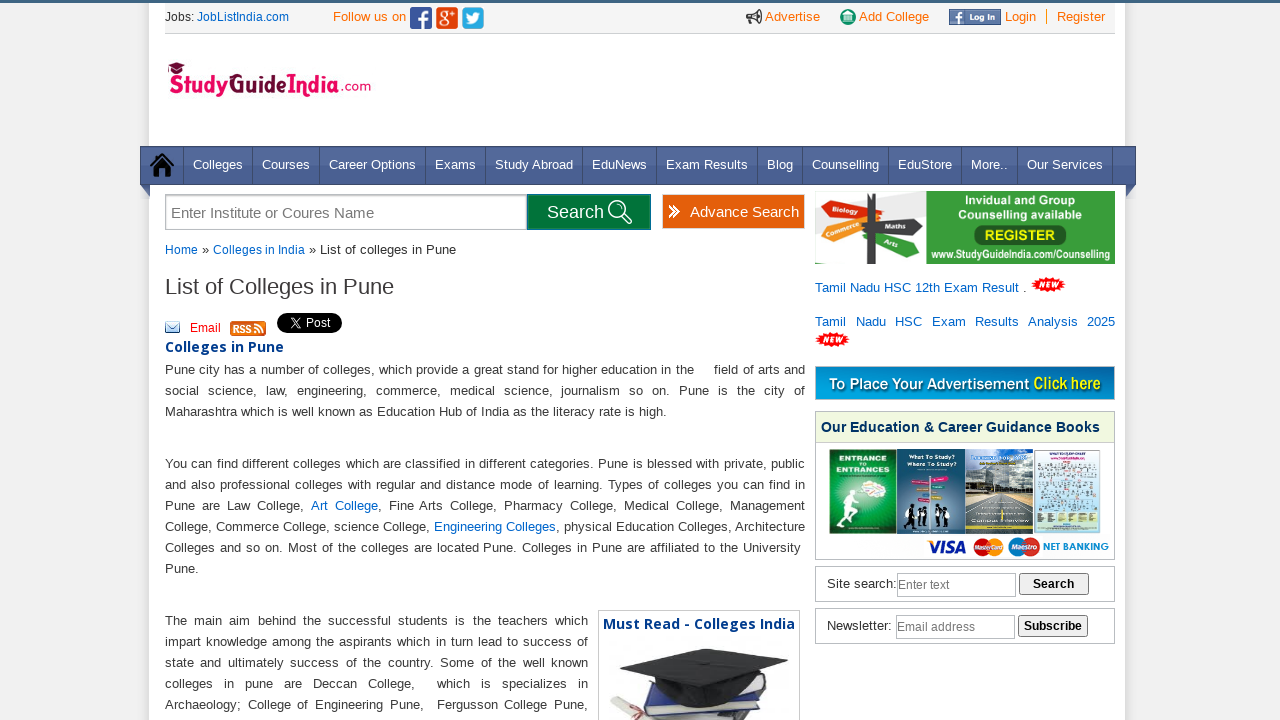

Retrieved state from row 10: Maharashtra
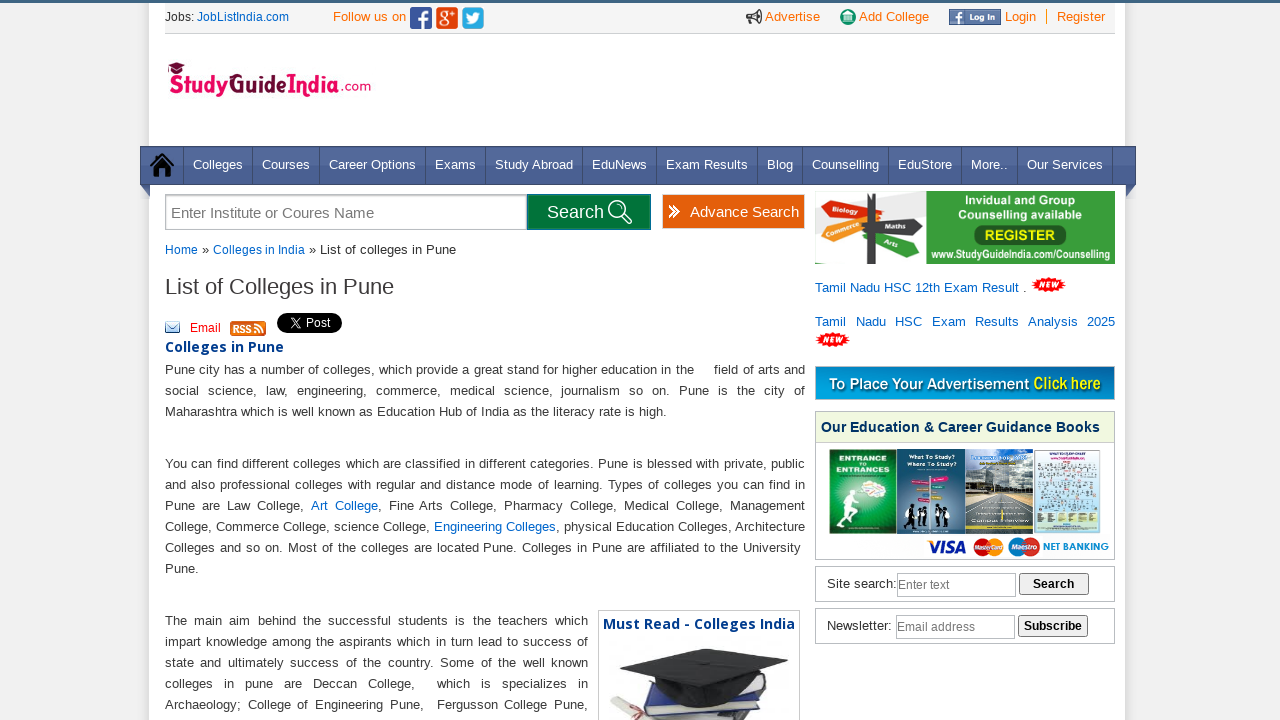

Retrieved college name from row 11: 
                            AUDHOGIK SHIKSHAN MANDAL INSTITUTE OF PROFESSIONAL STUDIES
                        
                        
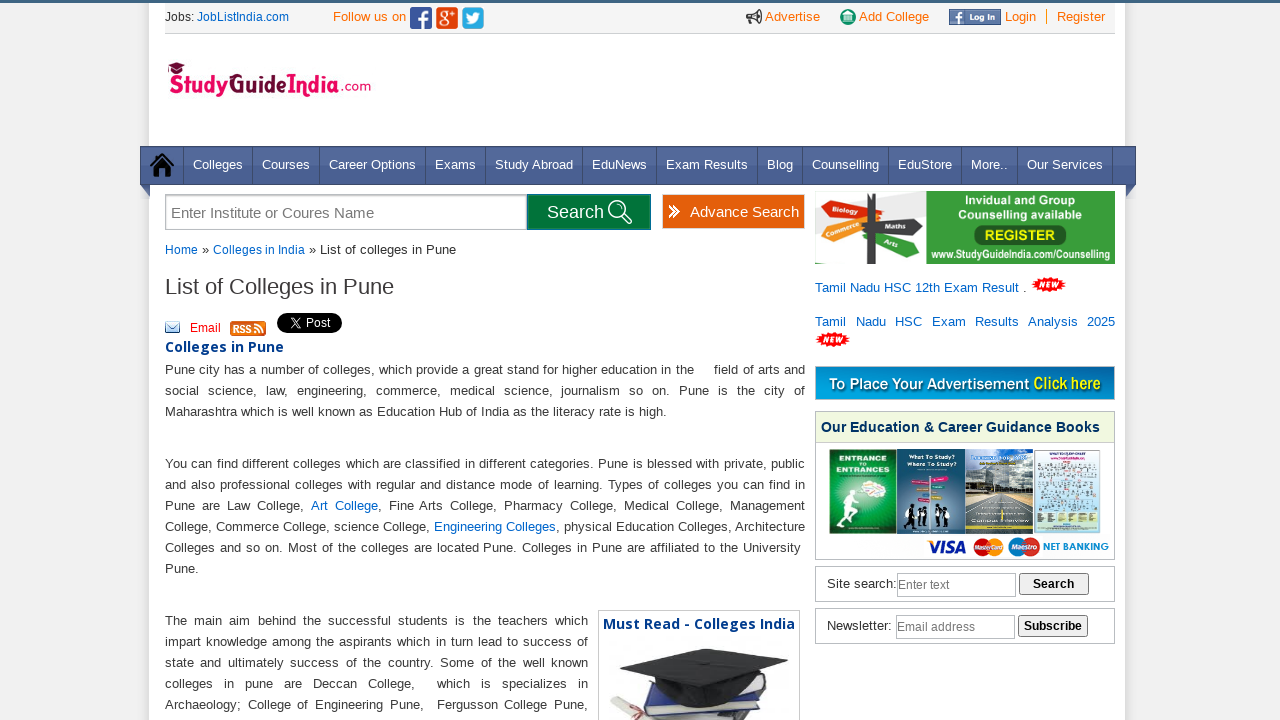

Retrieved location from row 11: PUNE 
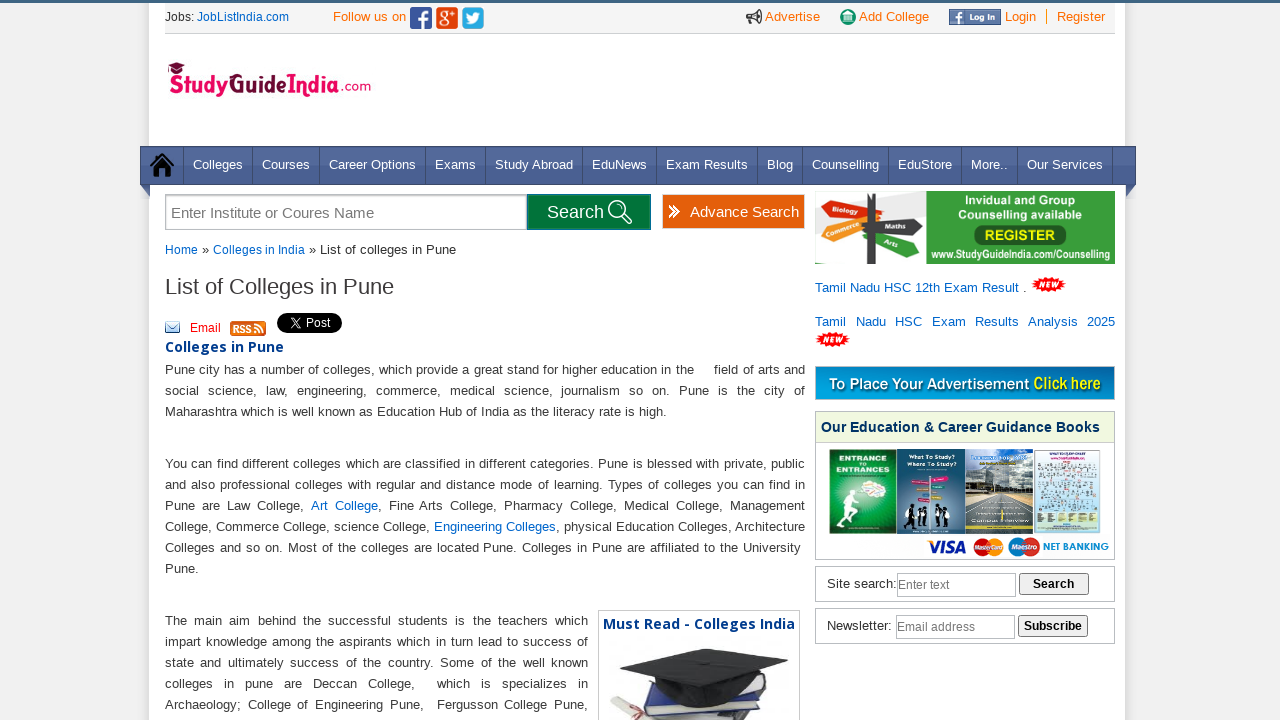

Retrieved state from row 11: Maharashtra
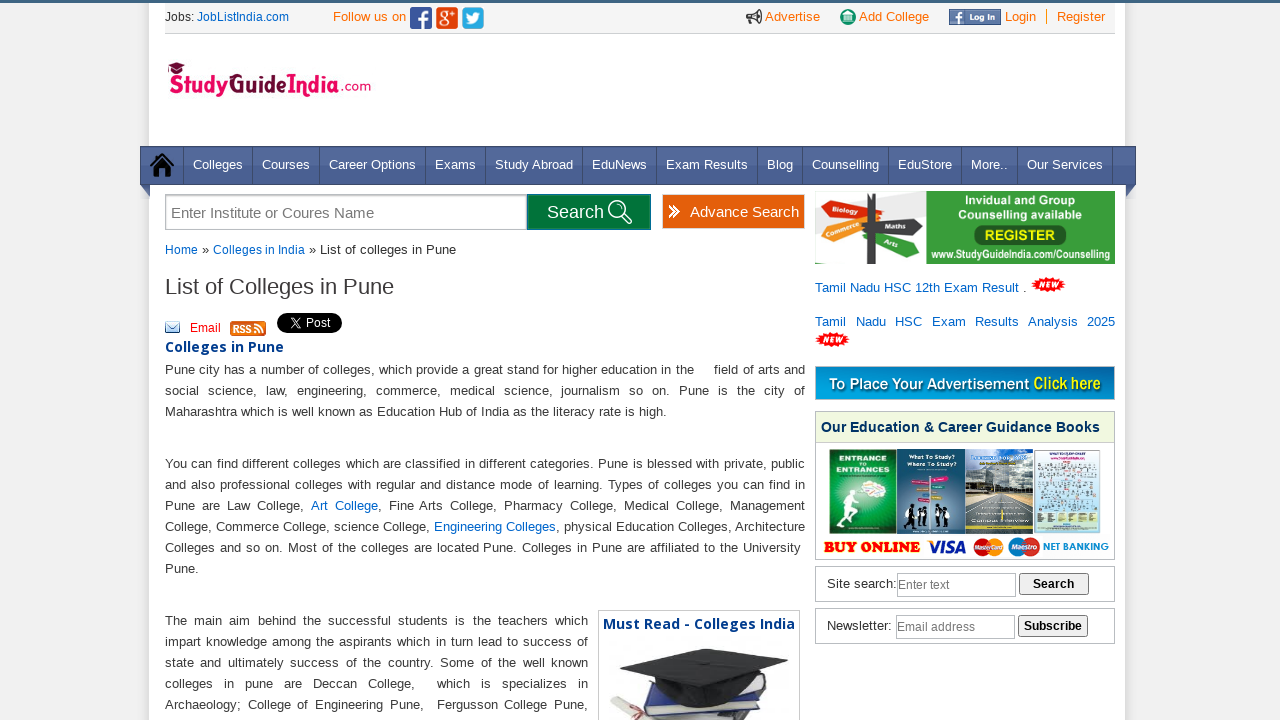

Retrieved college name from row 12: 
                            Ayodhya Charitable Trusts College of Special Education
                        
                        
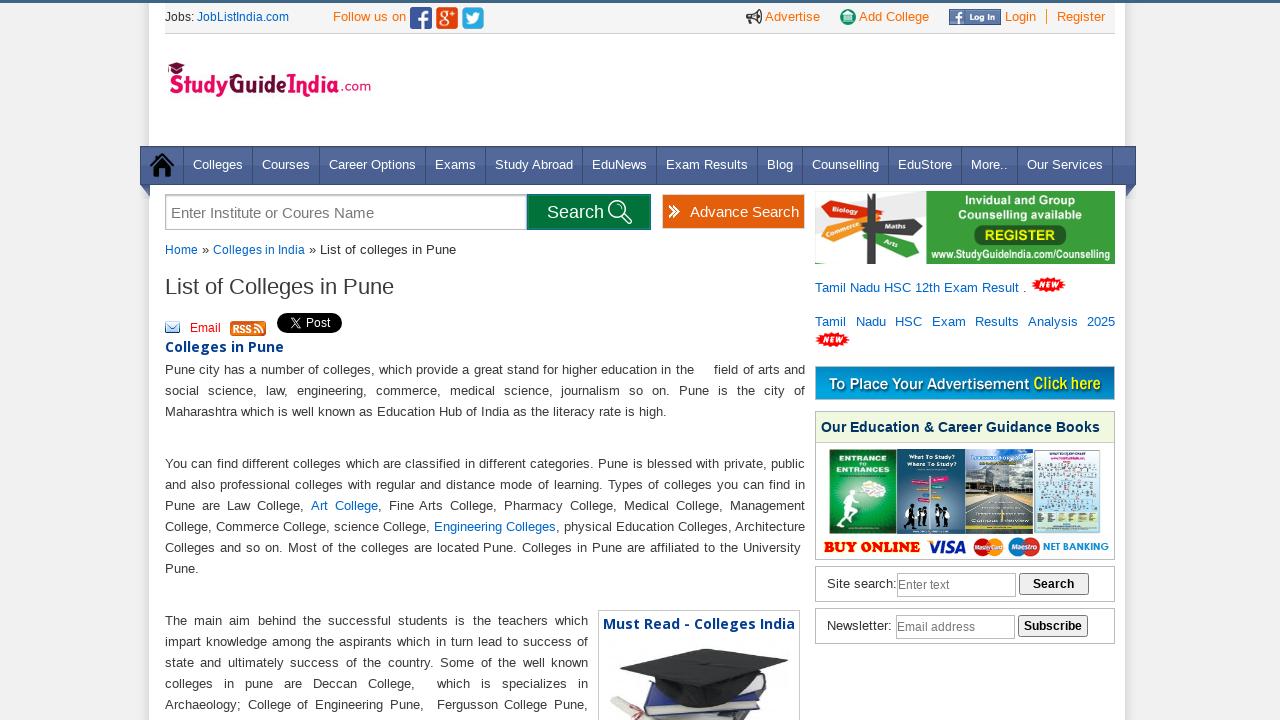

Retrieved location from row 12: PUNE 
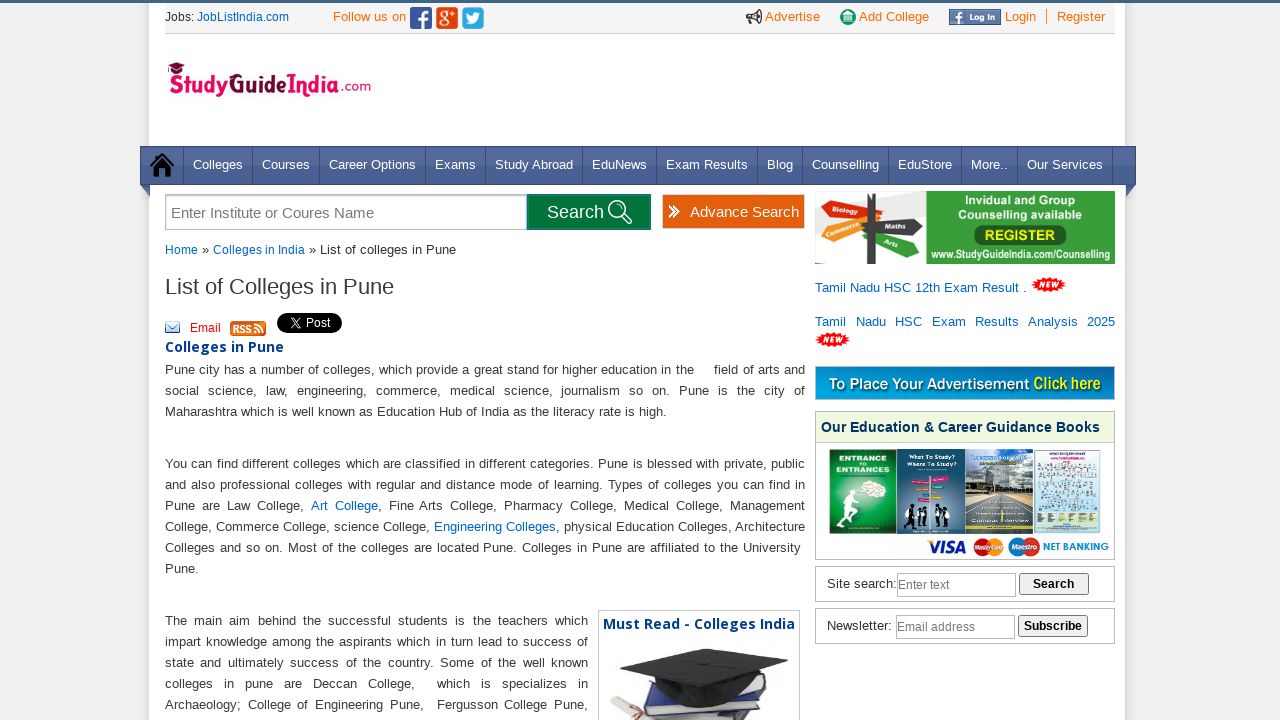

Retrieved state from row 12: Maharashtra
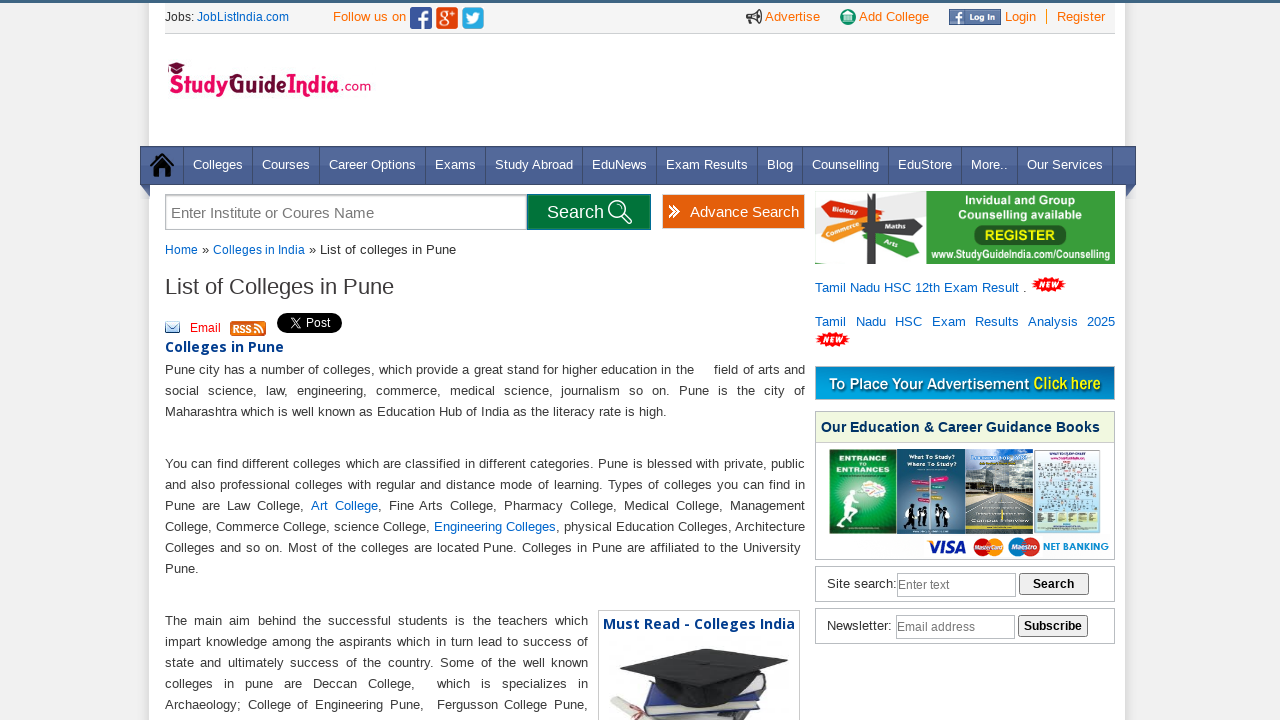

Retrieved college name from row 13: 
                            BALAJI INSTITUTE OF MANAGEMENT & HUMAN RESOURCE DEVELOPMENT, PUNE
                        
                        
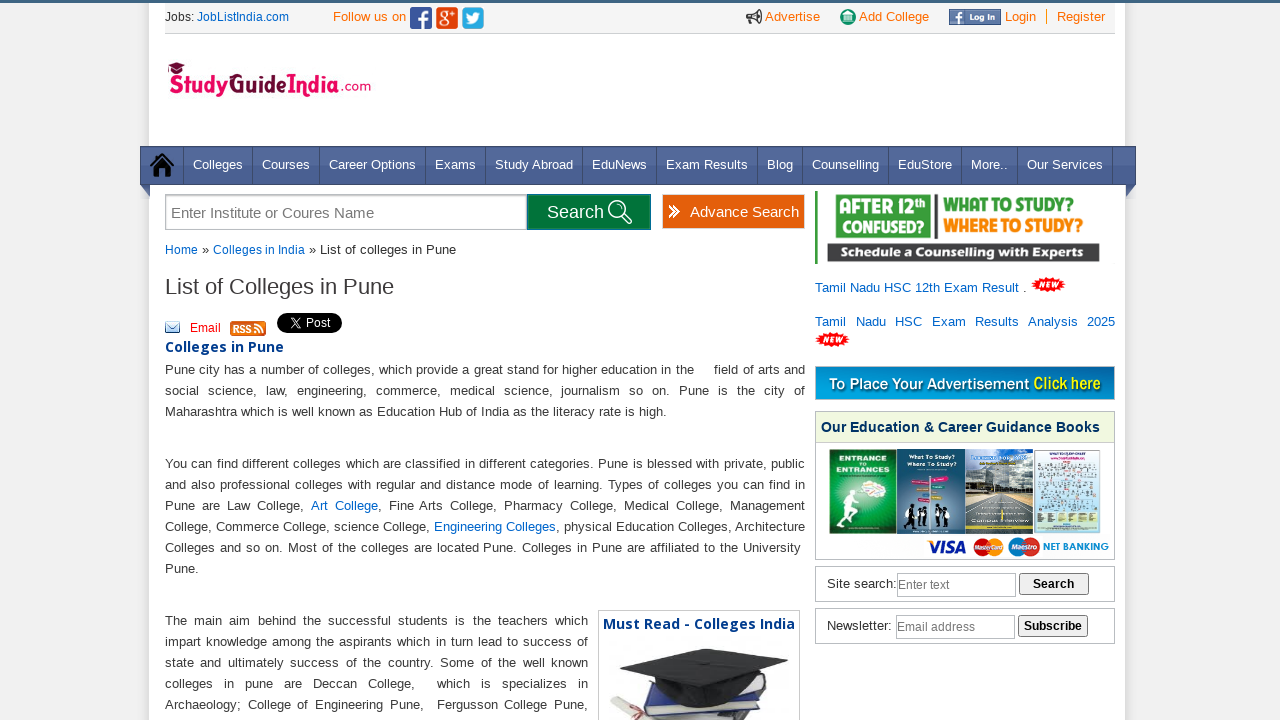

Retrieved location from row 13: PUNE 
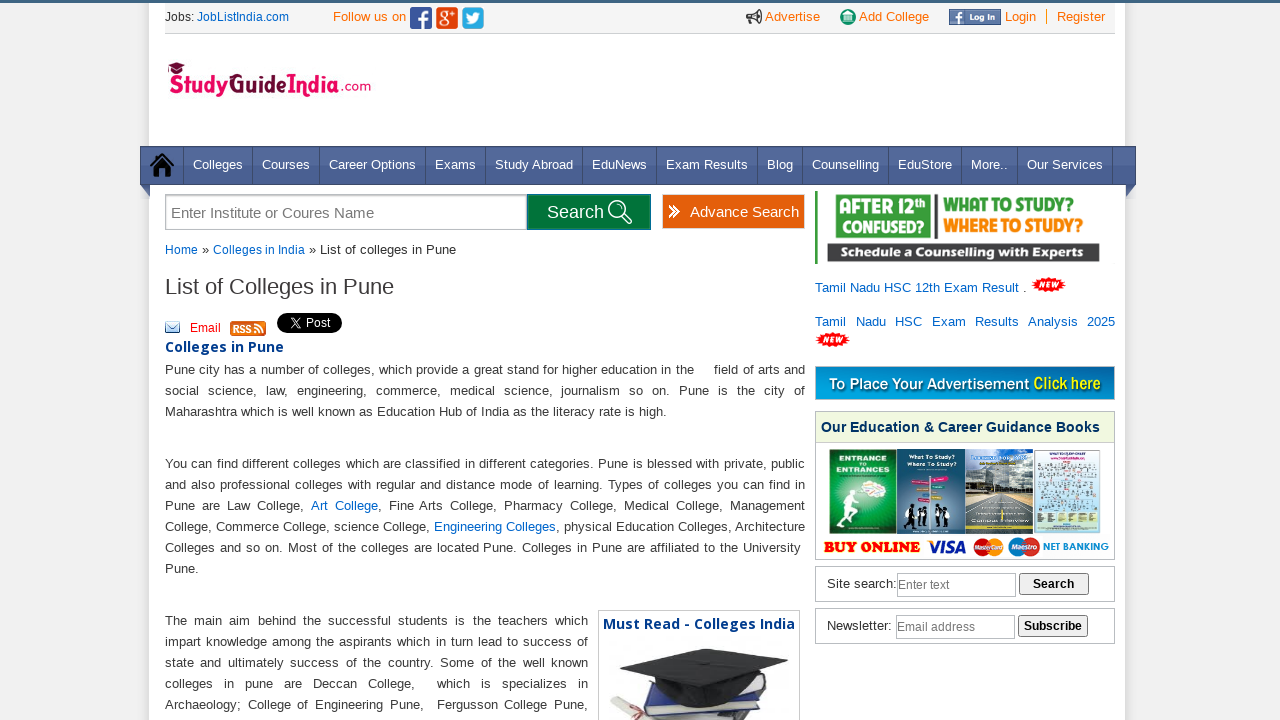

Retrieved state from row 13: Maharashtra
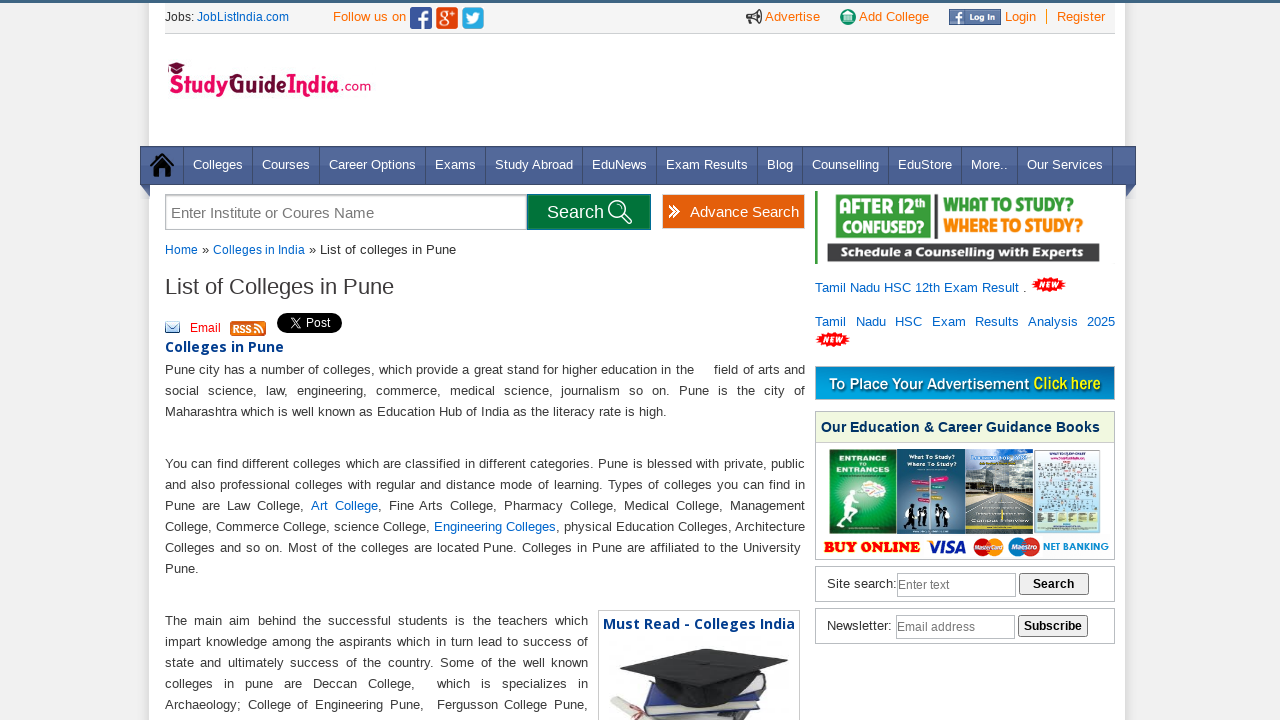

Retrieved college name from row 14: 
                            BALAJI INSTITUTE OF TELECOM & MANAGEMENT,  PUNE
                        
                        
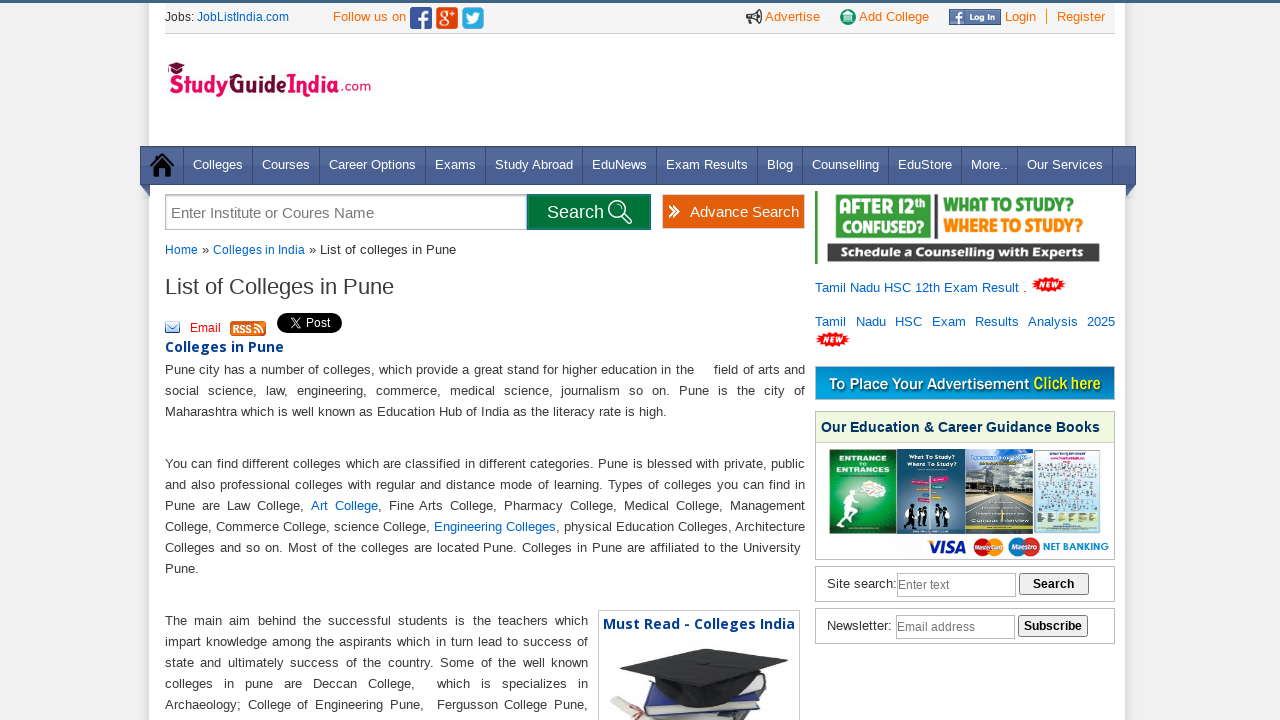

Retrieved location from row 14: PUNE 
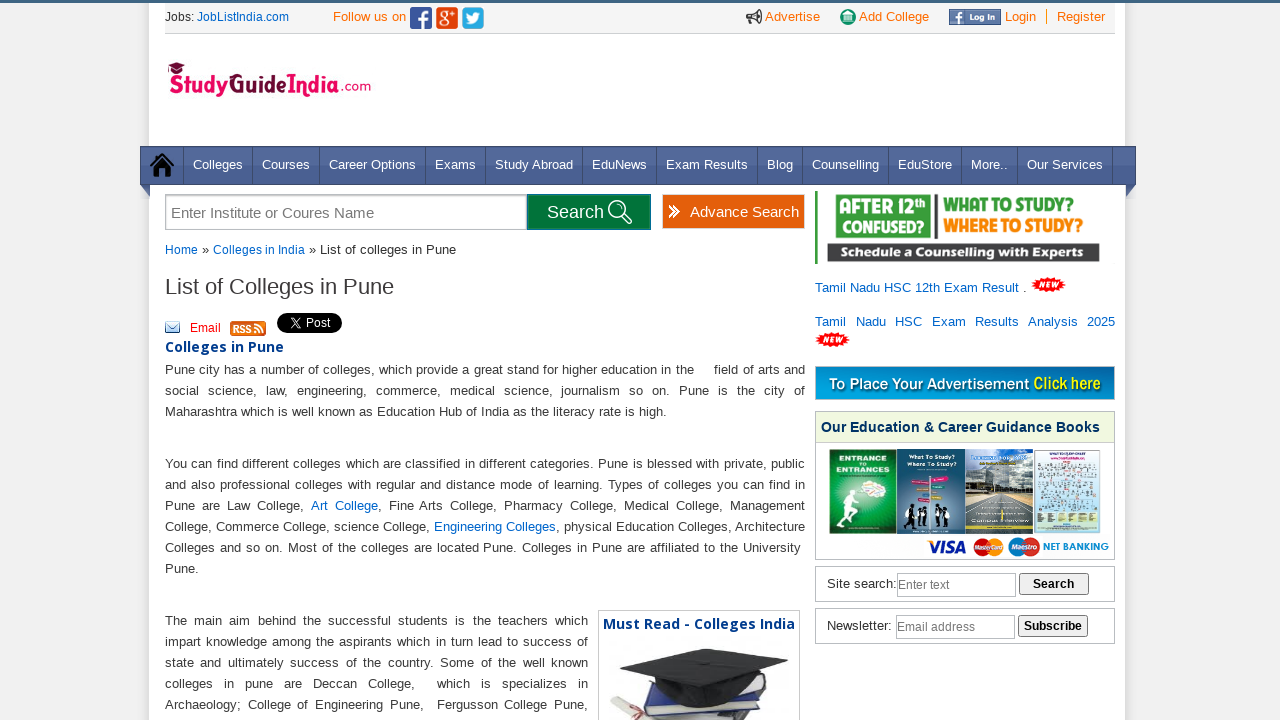

Retrieved state from row 14: Maharashtra
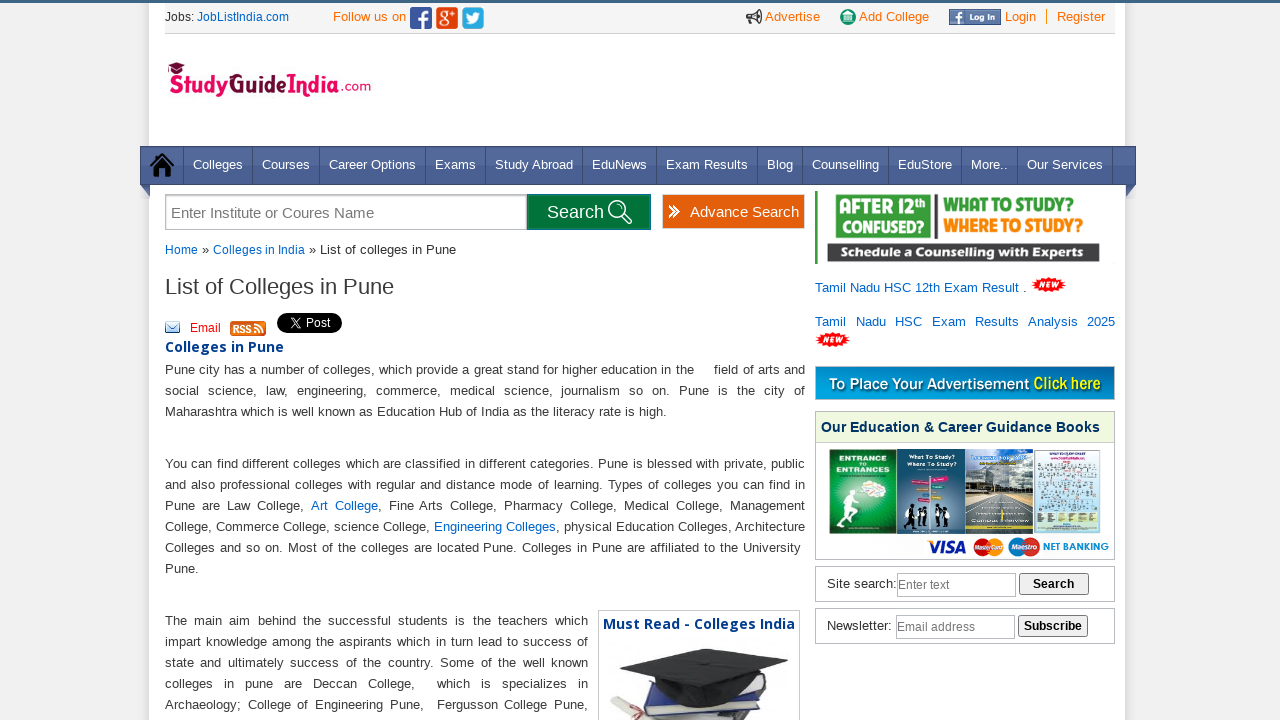

Retrieved college name from row 15: 
                            Balaji Law College
                        
                        
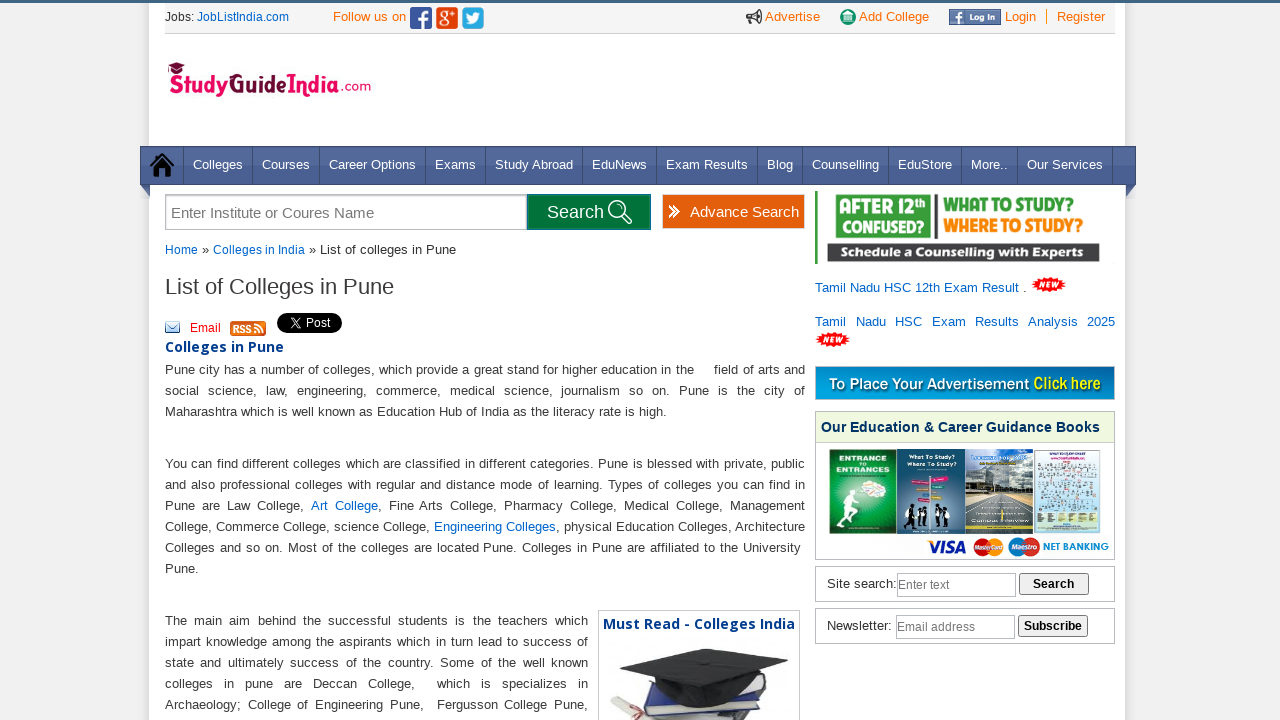

Retrieved location from row 15: PUNE 
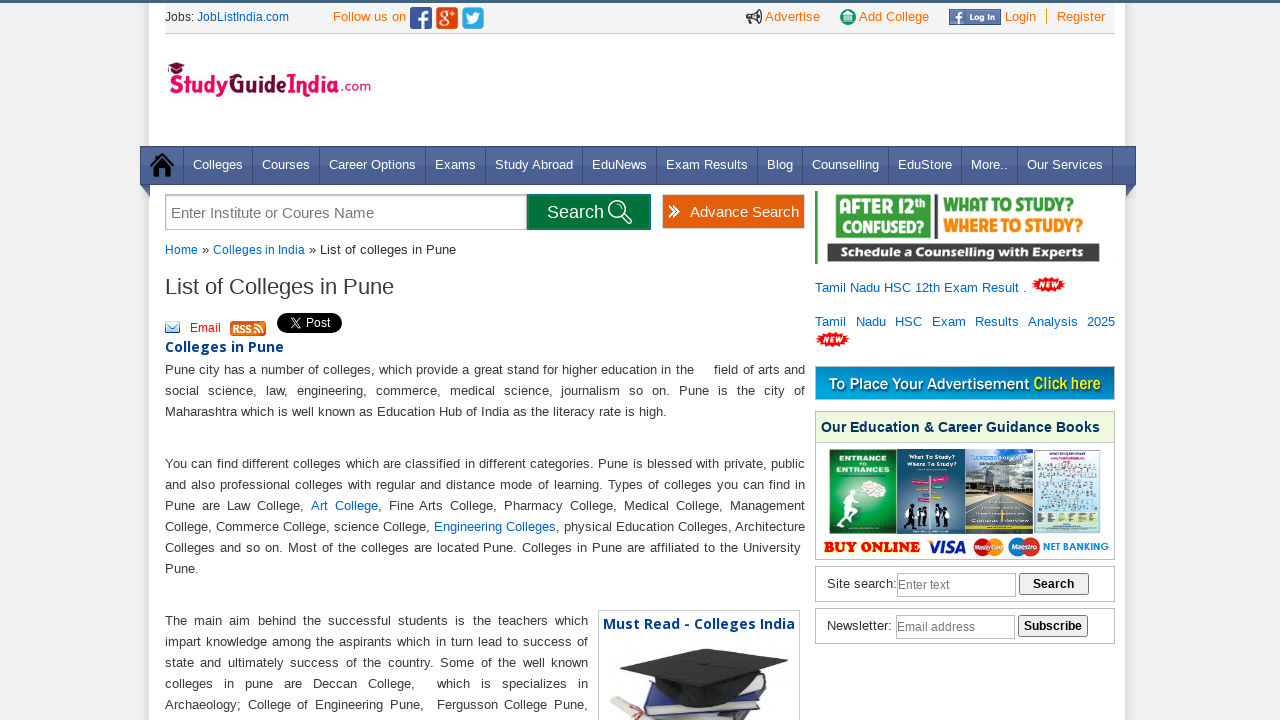

Retrieved state from row 15: Maharashtra
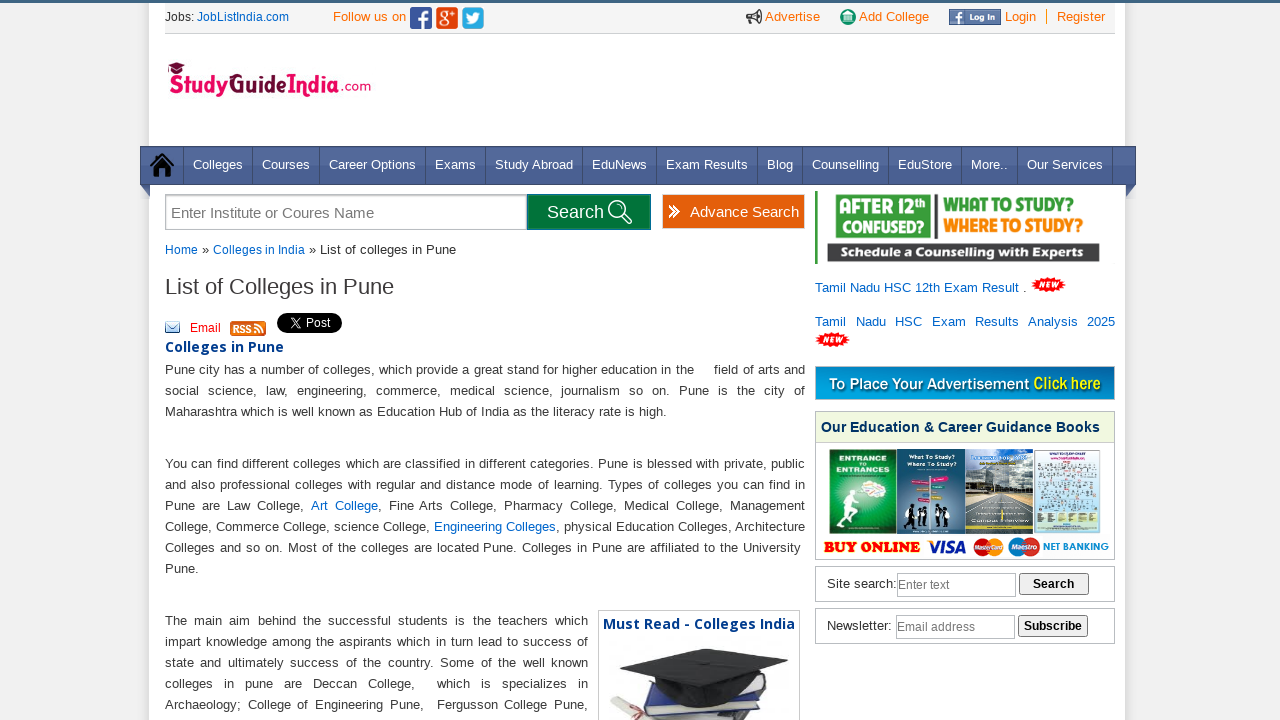

Retrieved college name from row 16: 
                            Bharathi Vidyapeeths New Law College
                        
                        
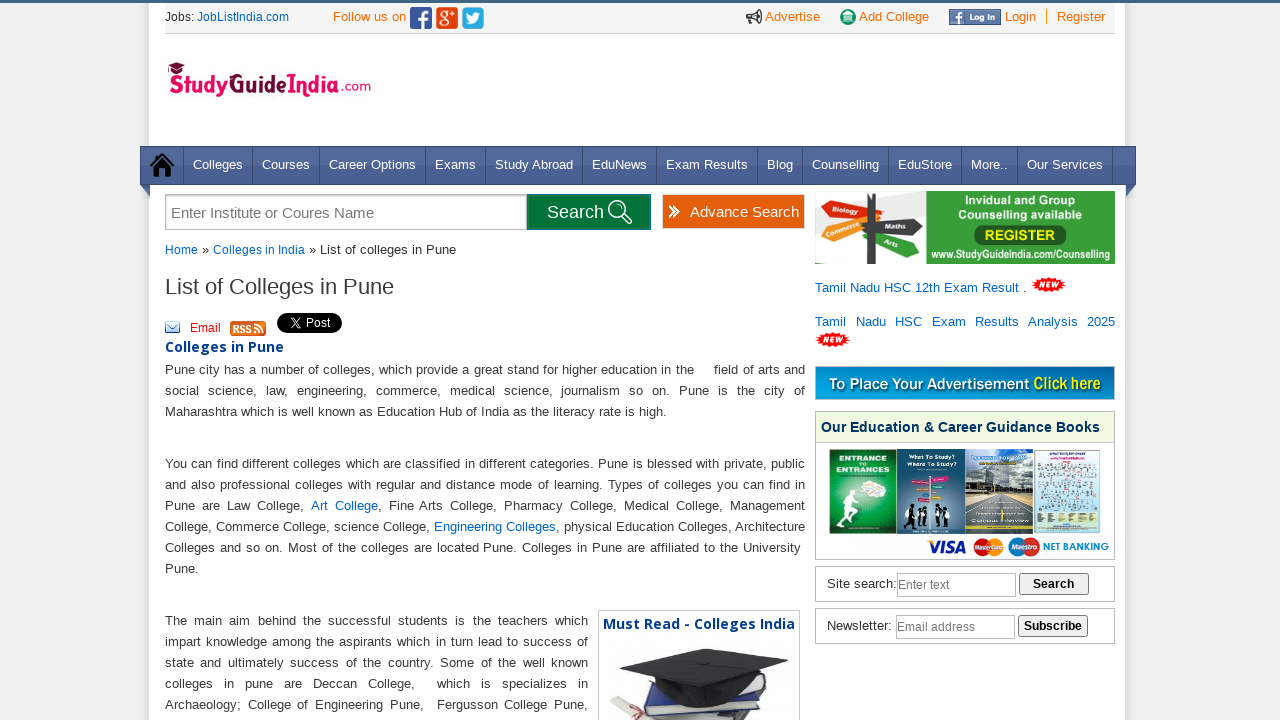

Retrieved location from row 16: PUNE 
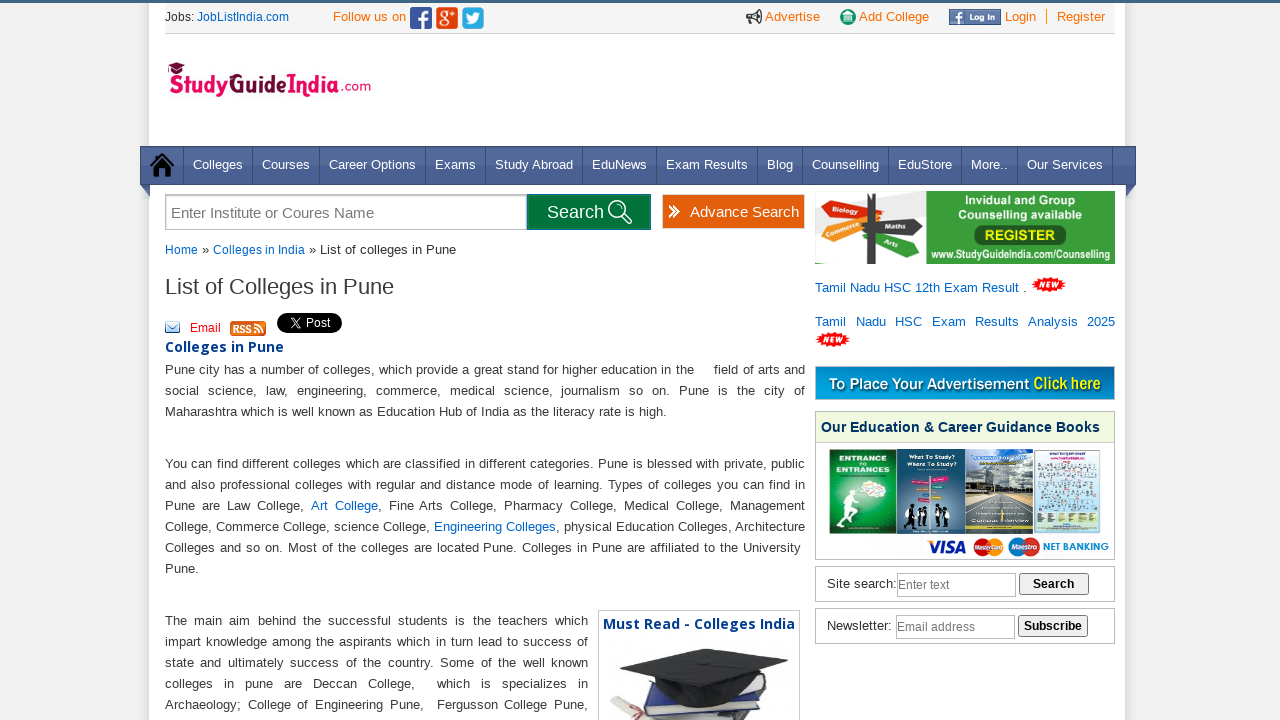

Retrieved state from row 16: Maharashtra
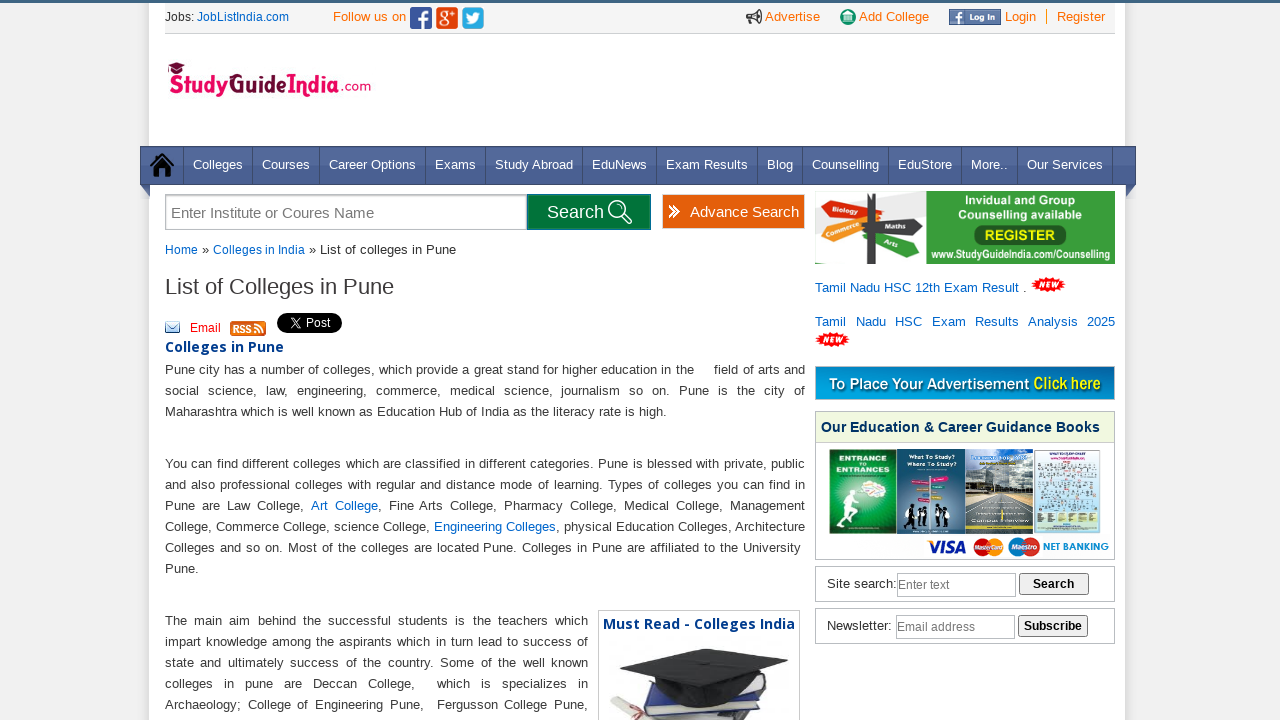

Retrieved college name from row 17: 
                            Bharati Vidyapeeth College Of Nursing , Pune
                        
                        
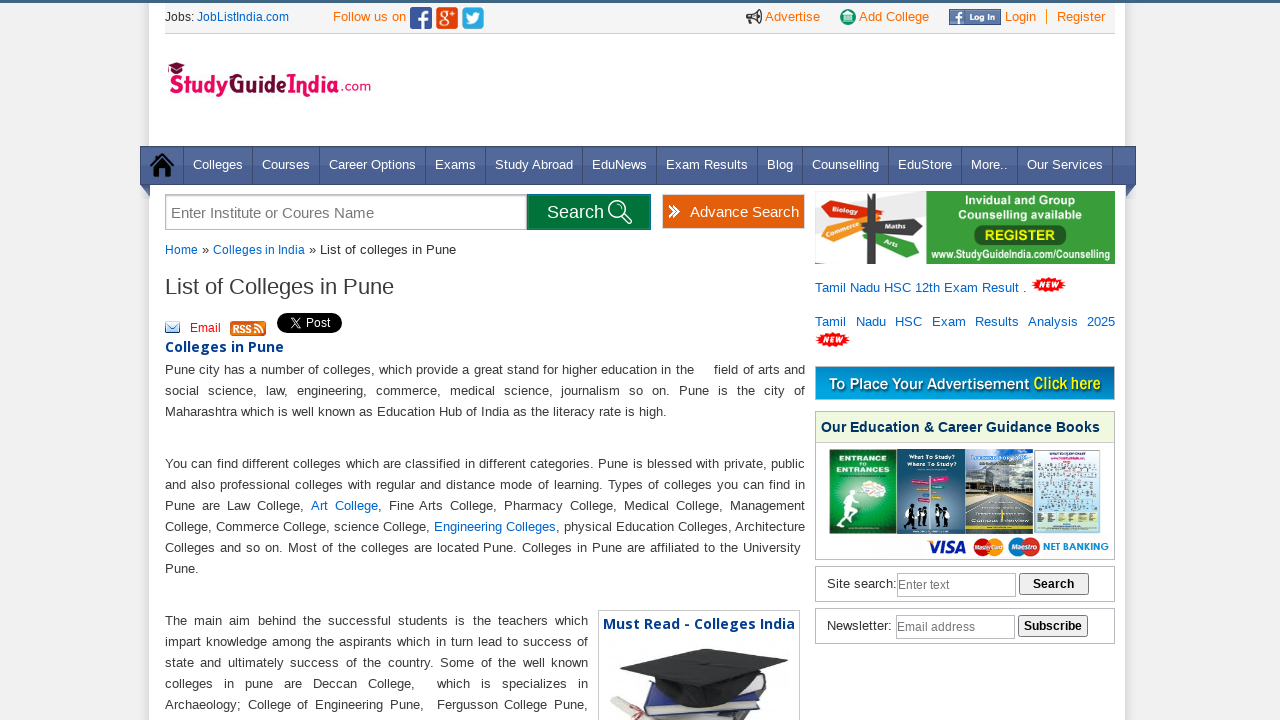

Retrieved location from row 17: PUNE 
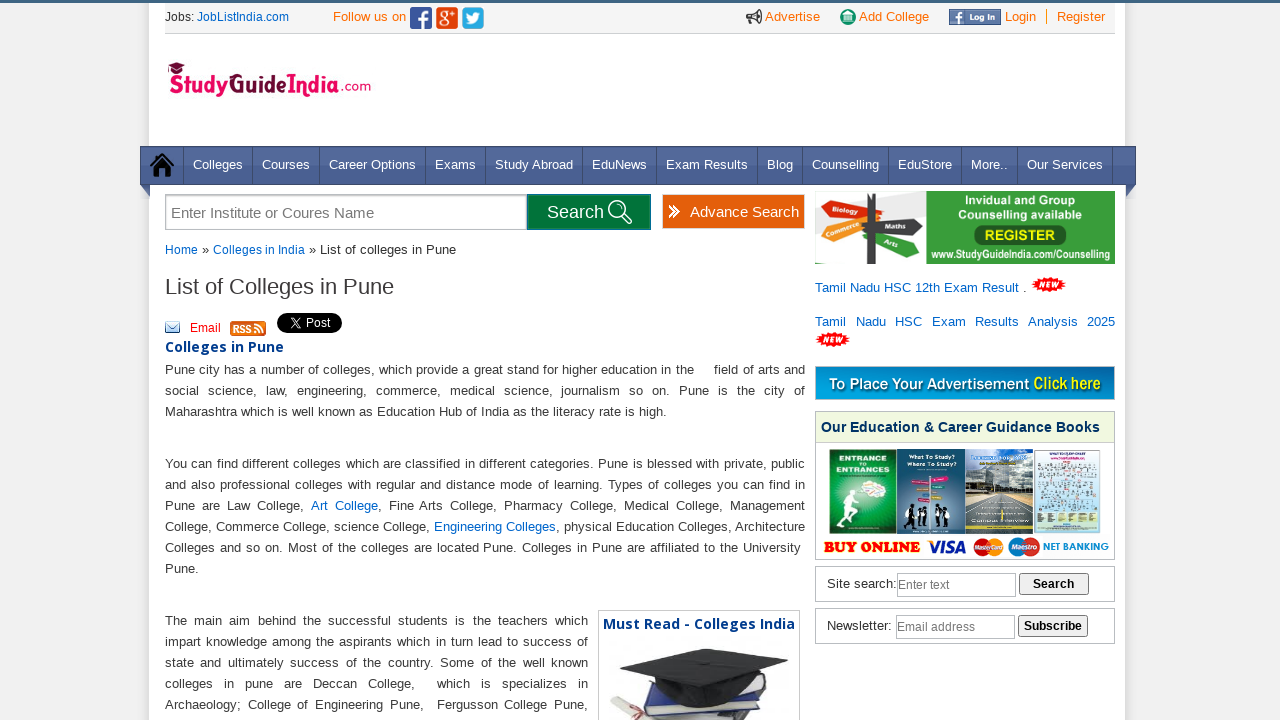

Retrieved state from row 17: Maharashtra
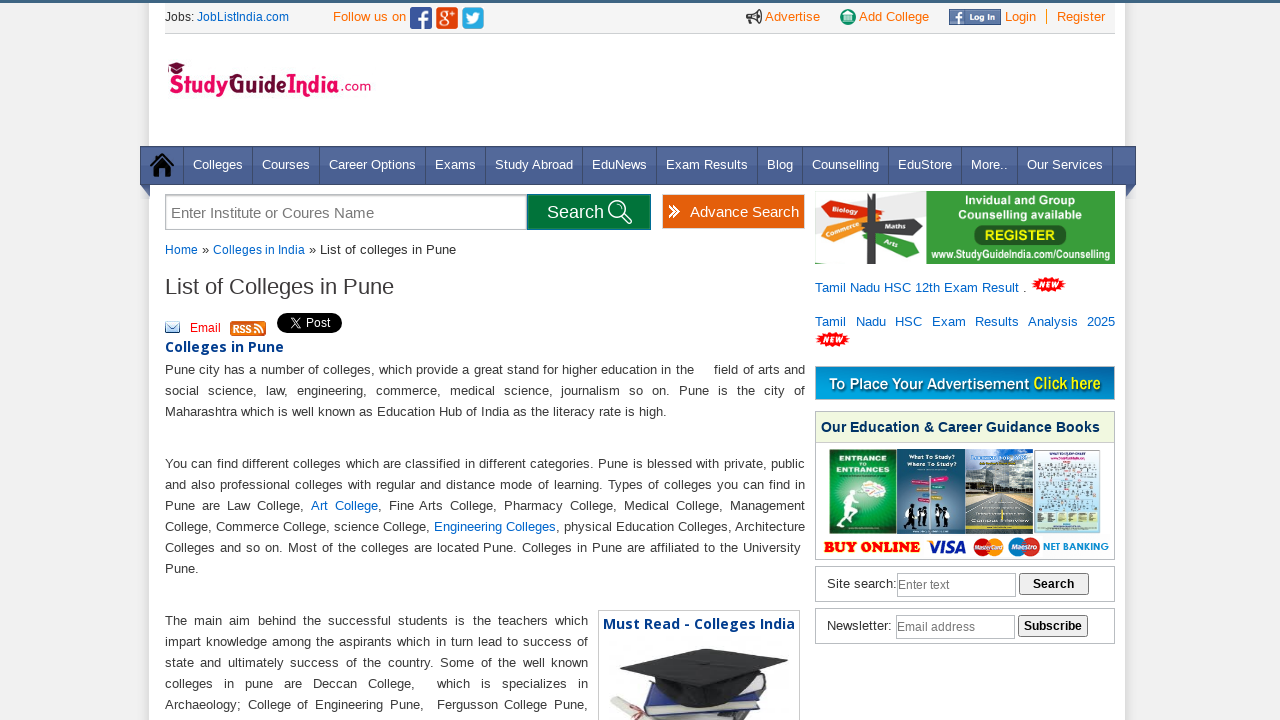

Retrieved college name from row 18: 
                            Bharati Vidyapeeth Dental College & Hospital, Pune
                        
                        
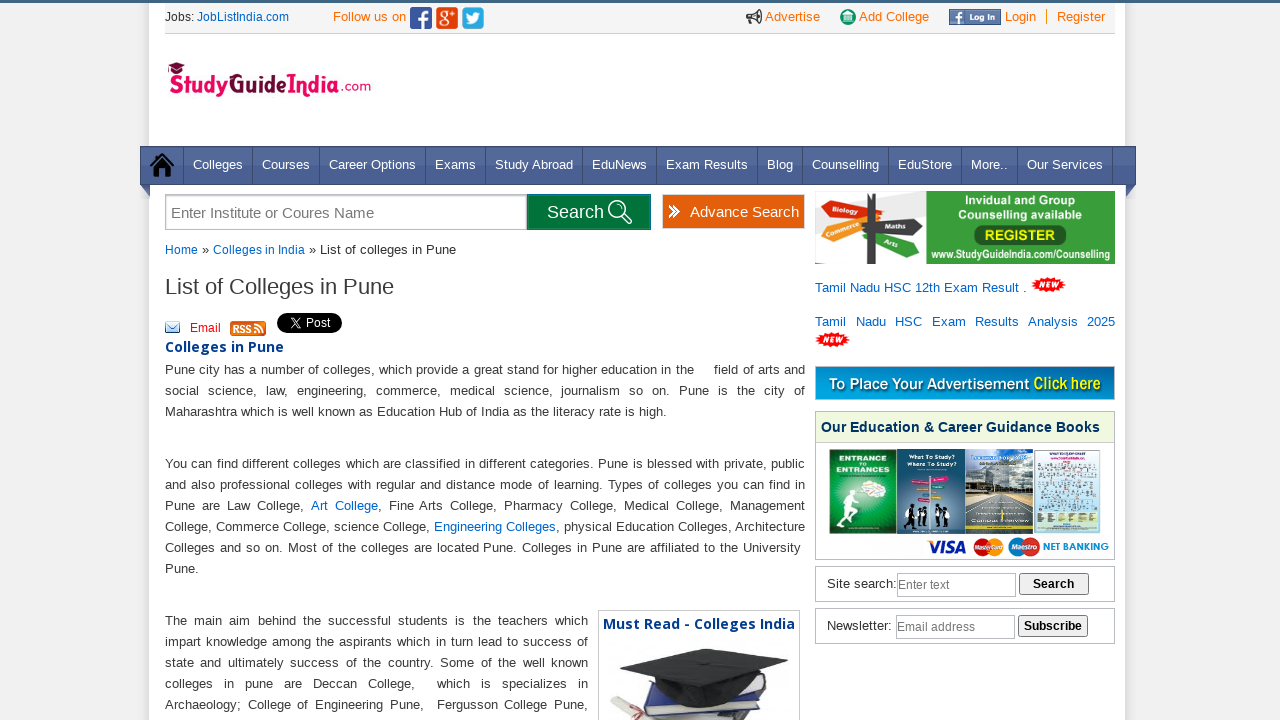

Retrieved location from row 18: PUNE 
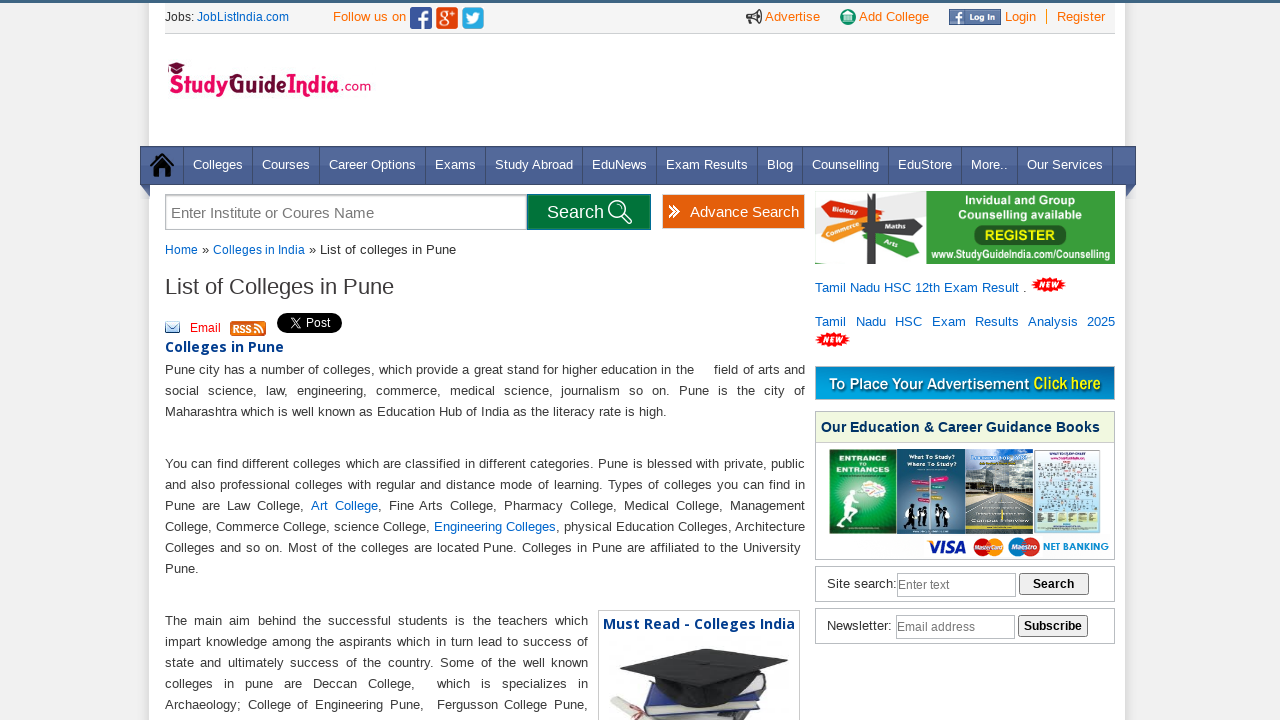

Retrieved state from row 18: Maharashtra
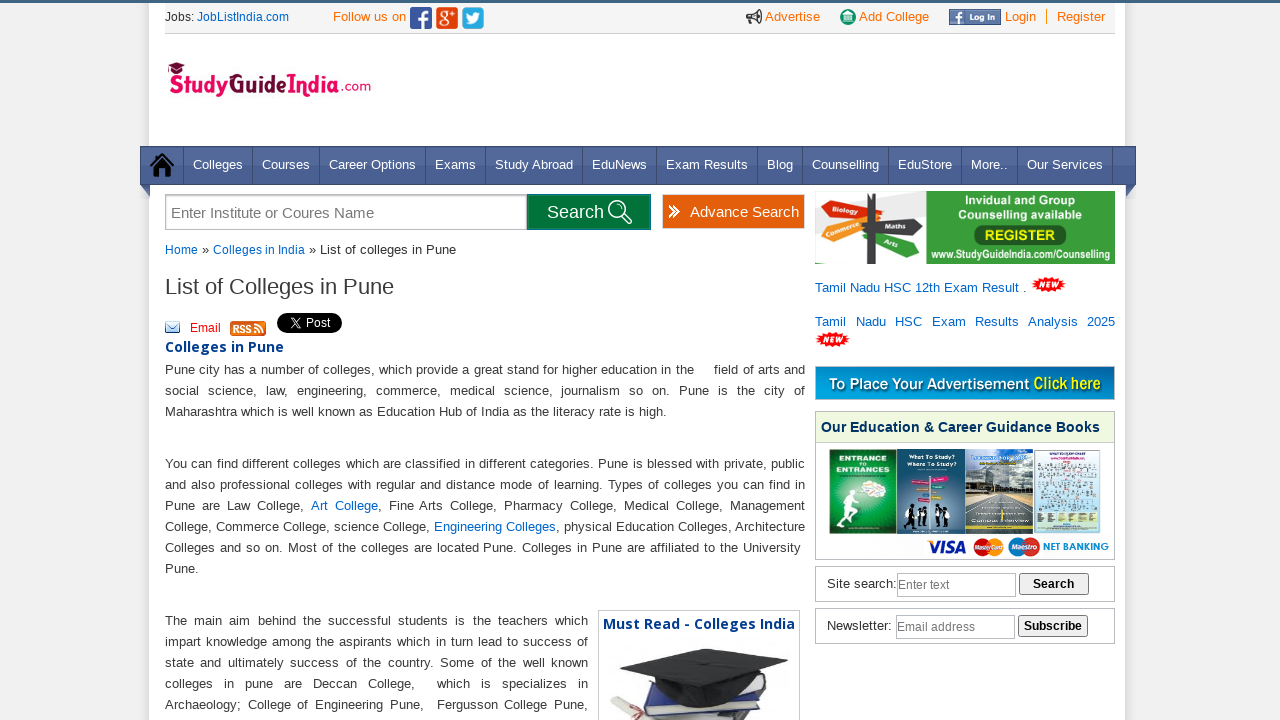

Retrieved college name from row 19: 
                            BHARATI VIDYAPEETH INSTITUTE OF MANAGEMENT & ENTREPRENEURSHIP DEVELOPMENT
                        
                        
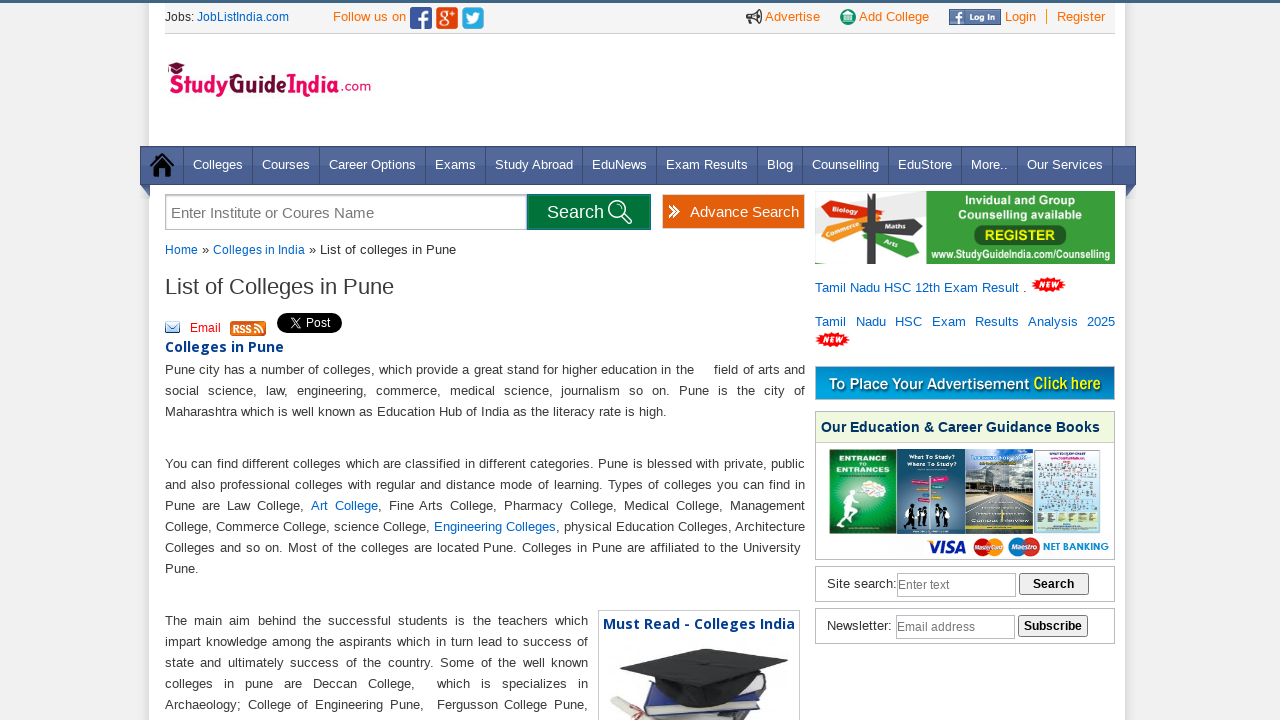

Retrieved location from row 19: PUNE 
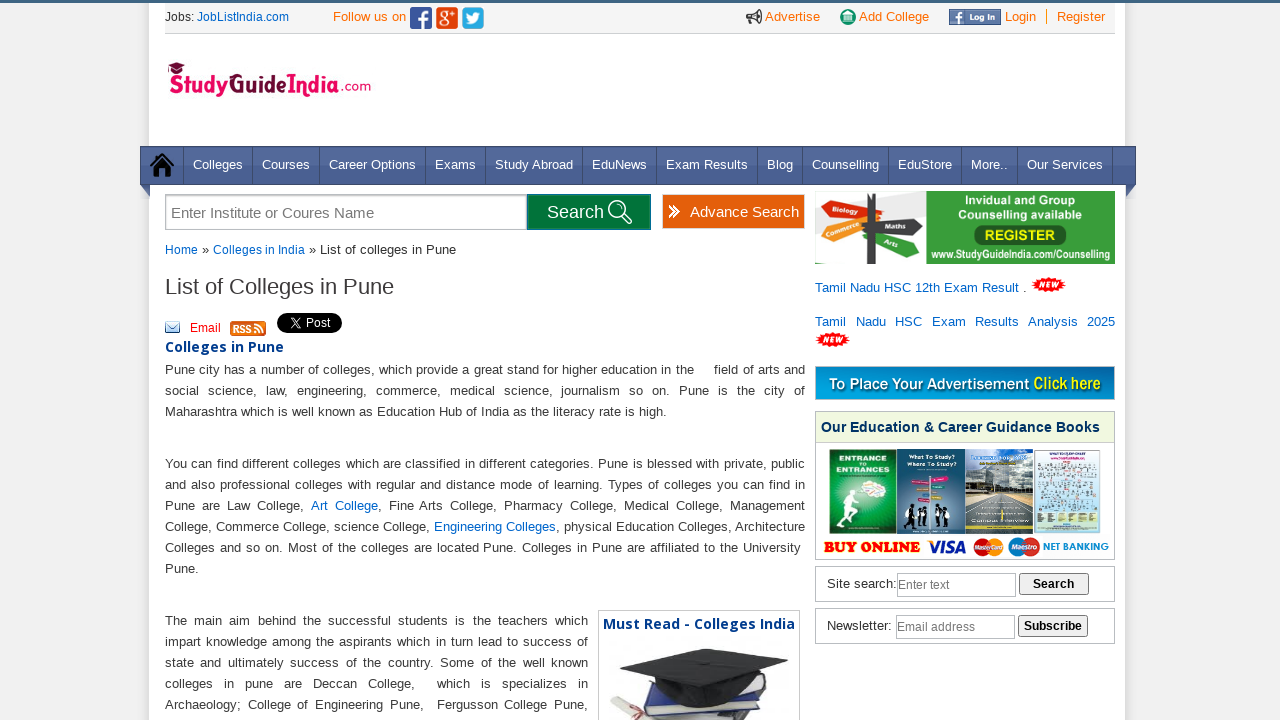

Retrieved state from row 19: Maharashtra
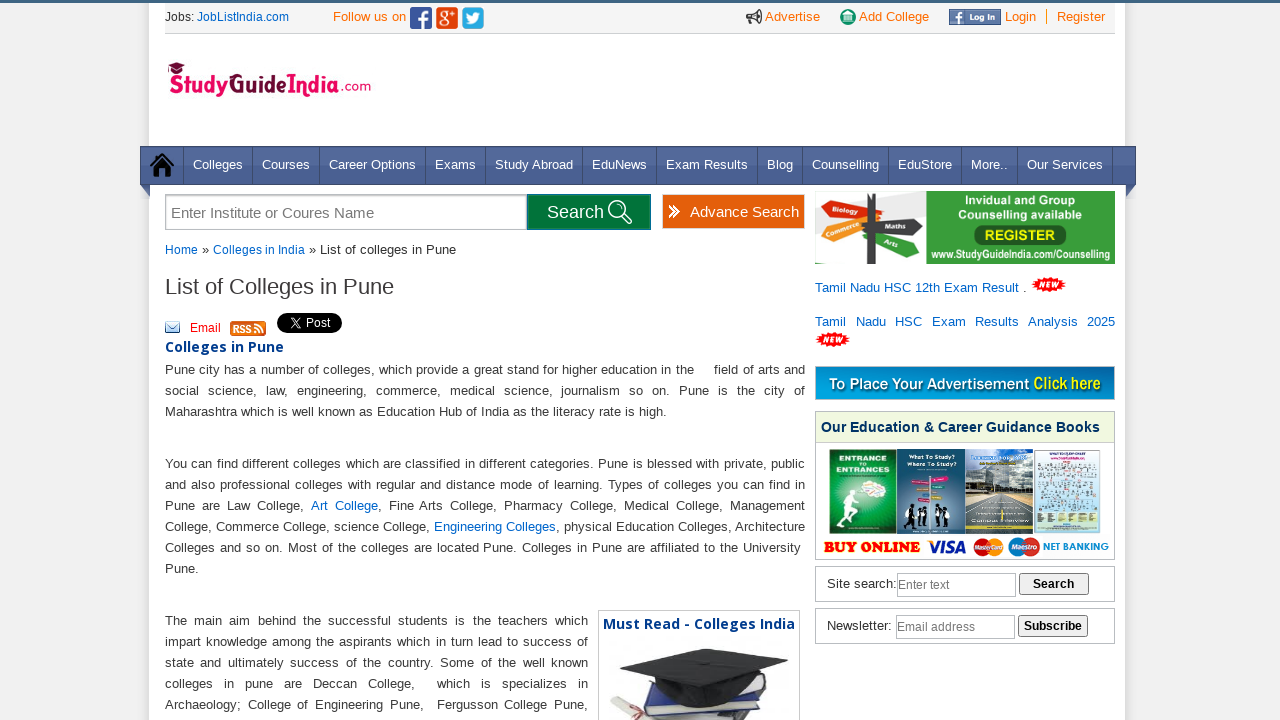

Retrieved college name from row 20: 
                            Bharati Vidyapeeth Instituteof Pharmacy , PUNE
                        
                        
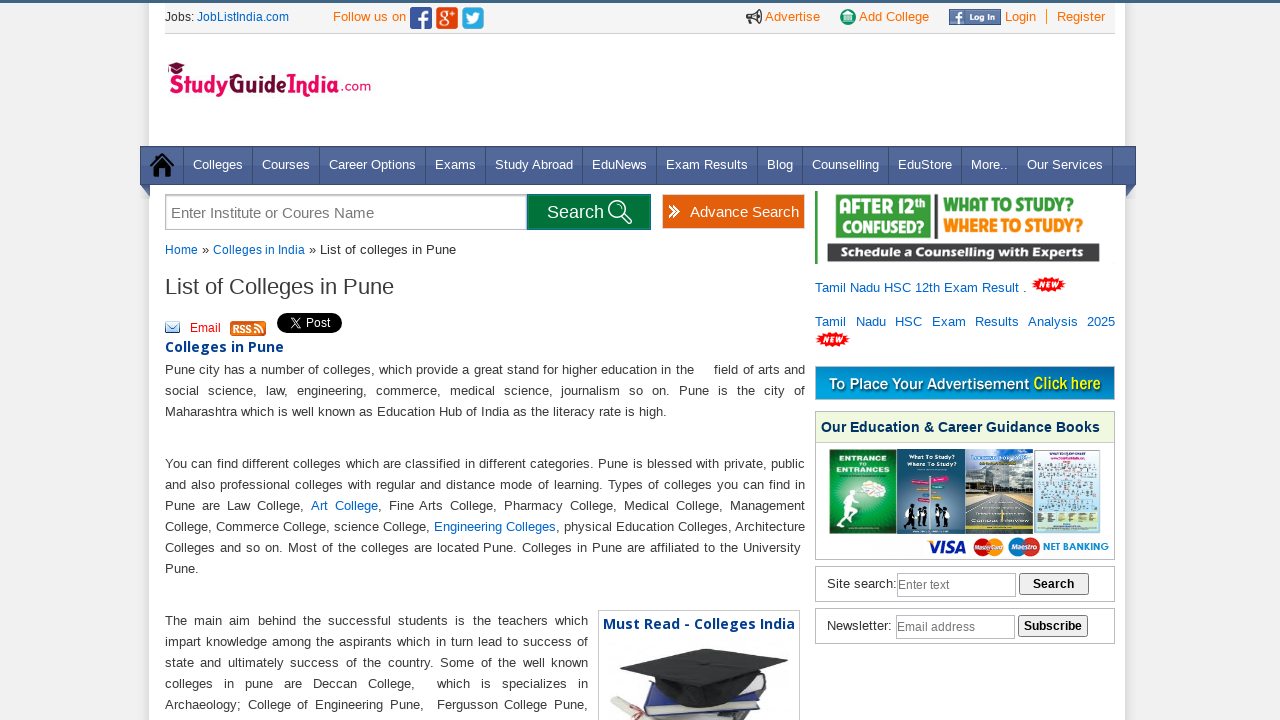

Retrieved location from row 20: PUNE 
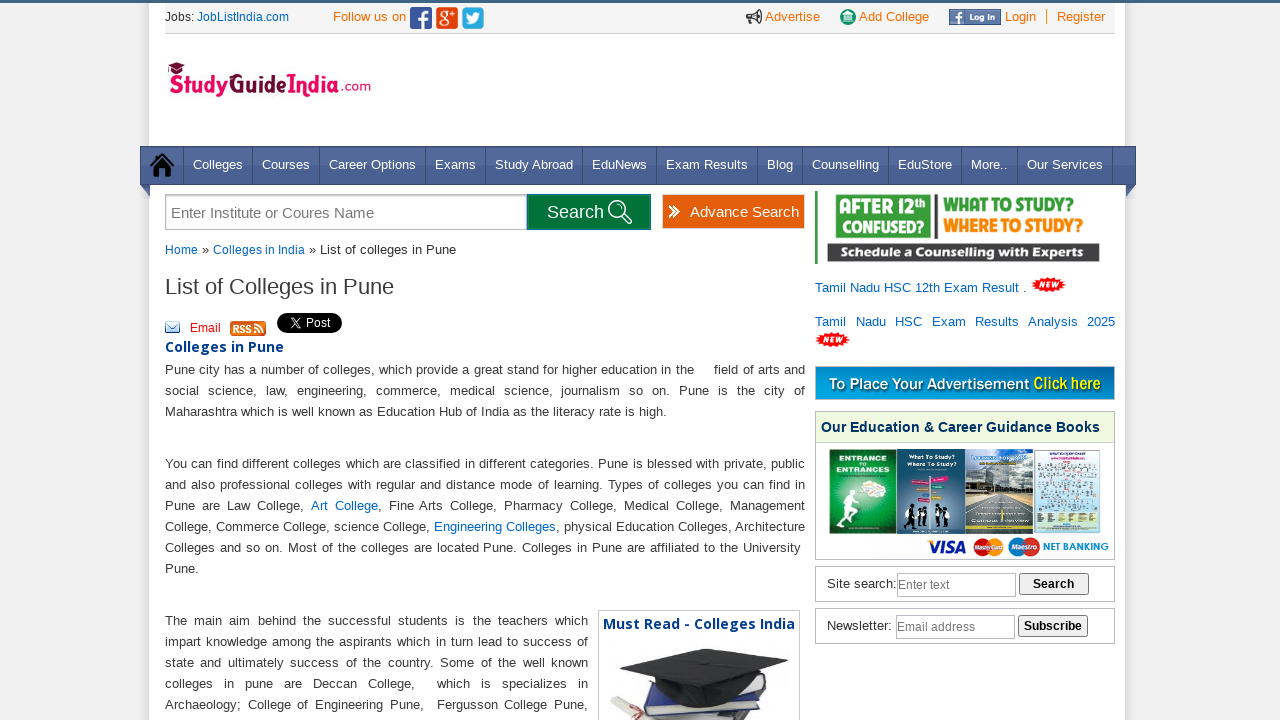

Retrieved state from row 20: Maharashtra
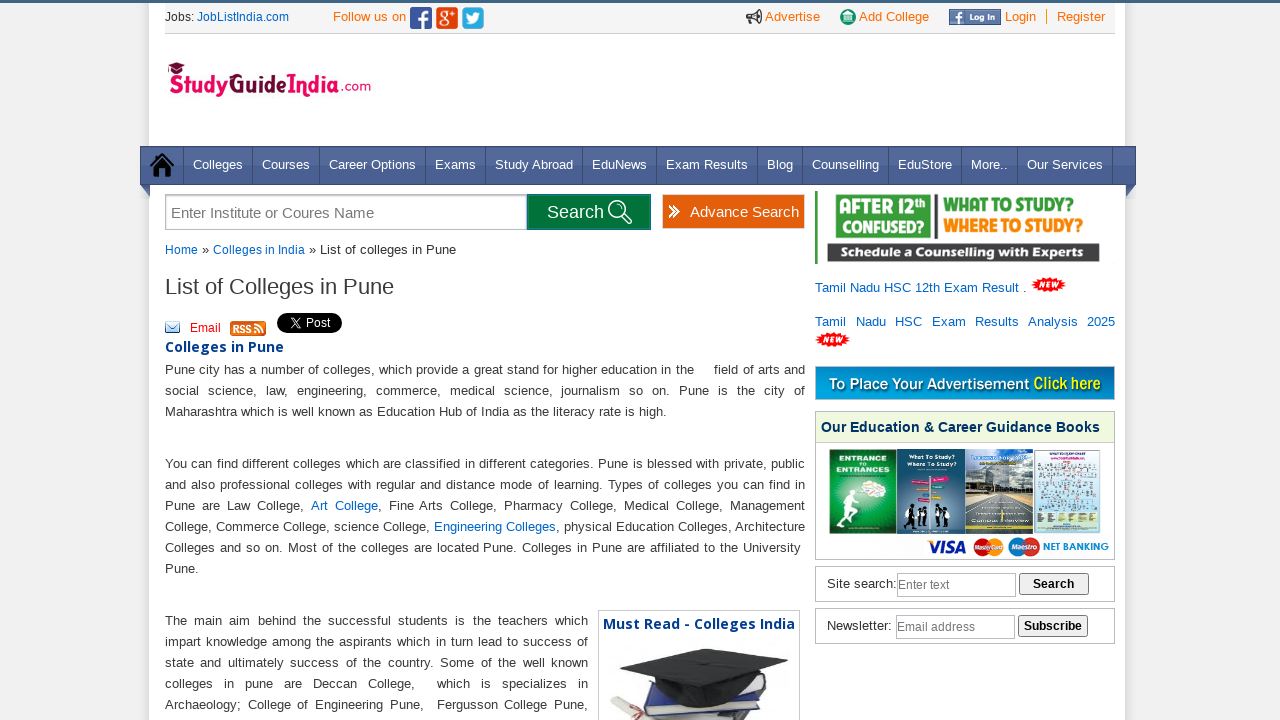

Retrieved college name from row 21: 
                            Bharati Vidyapeeth Medical College
                        
                        
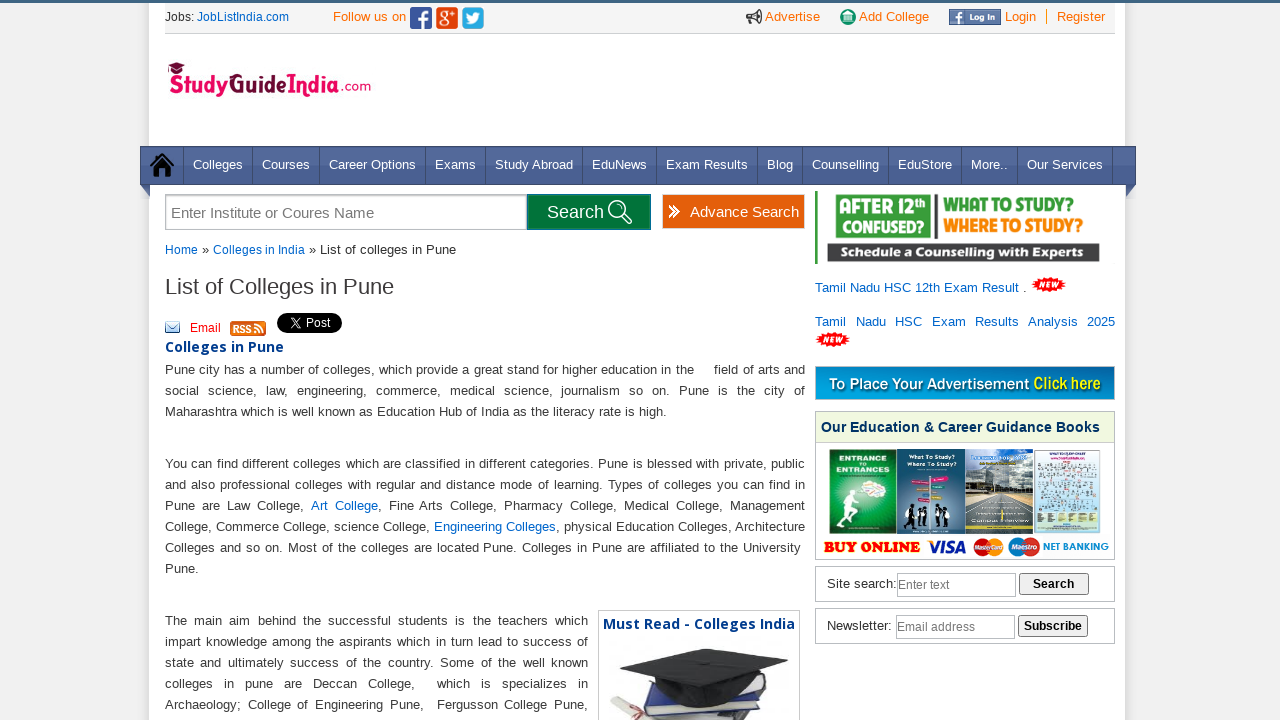

Retrieved location from row 21: PUNE 
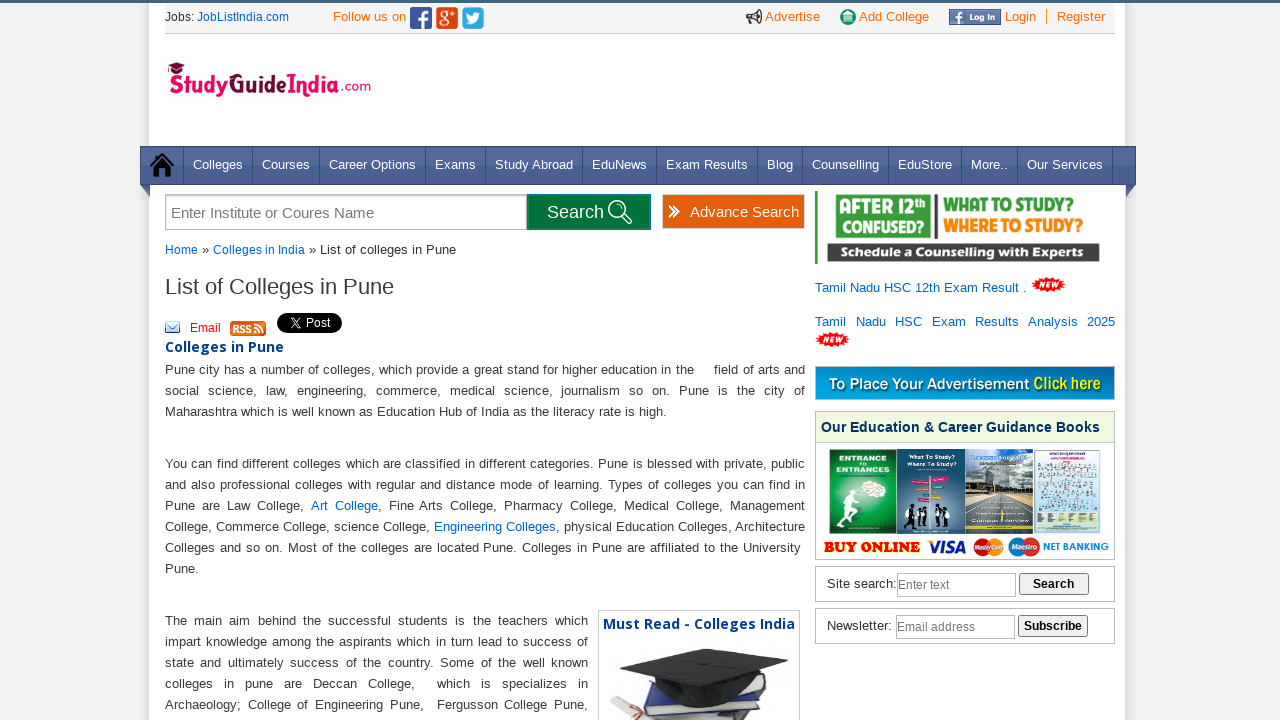

Retrieved state from row 21: Maharashtra
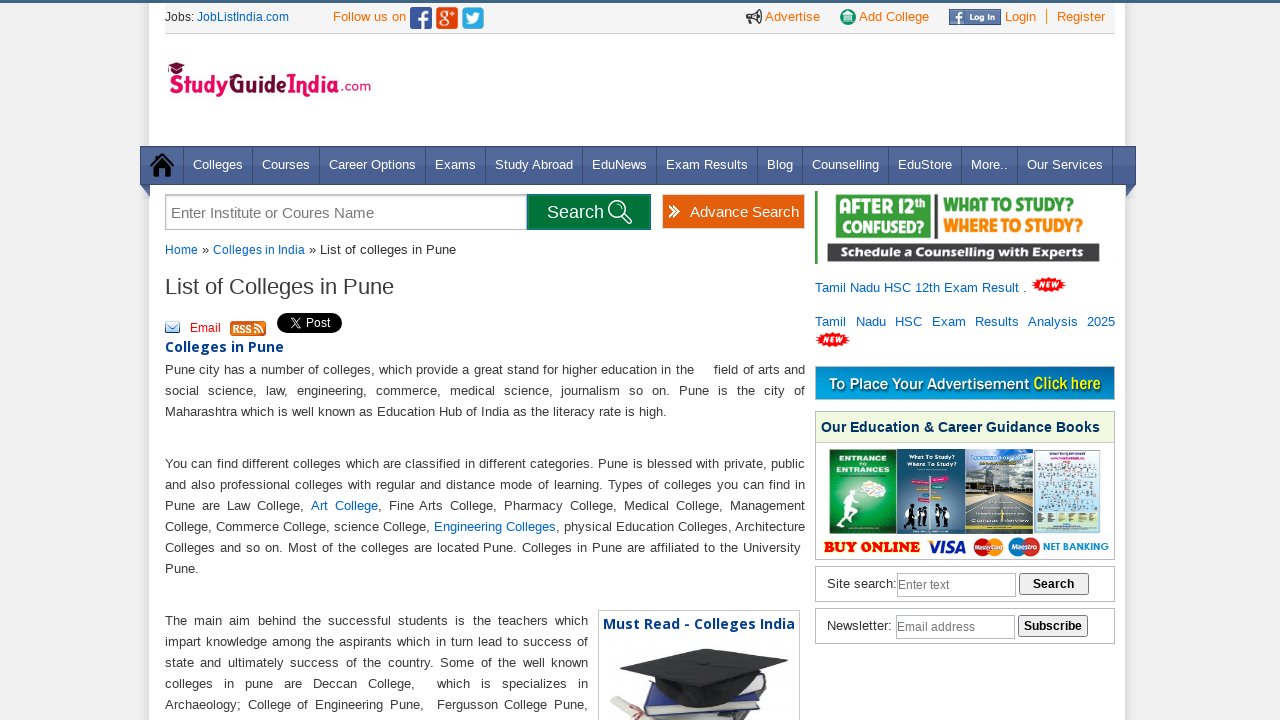

Retrieved college name from row 22: 
                            Bharati Vidyapeeth University, College Of Nursing , Pune
                        
                        
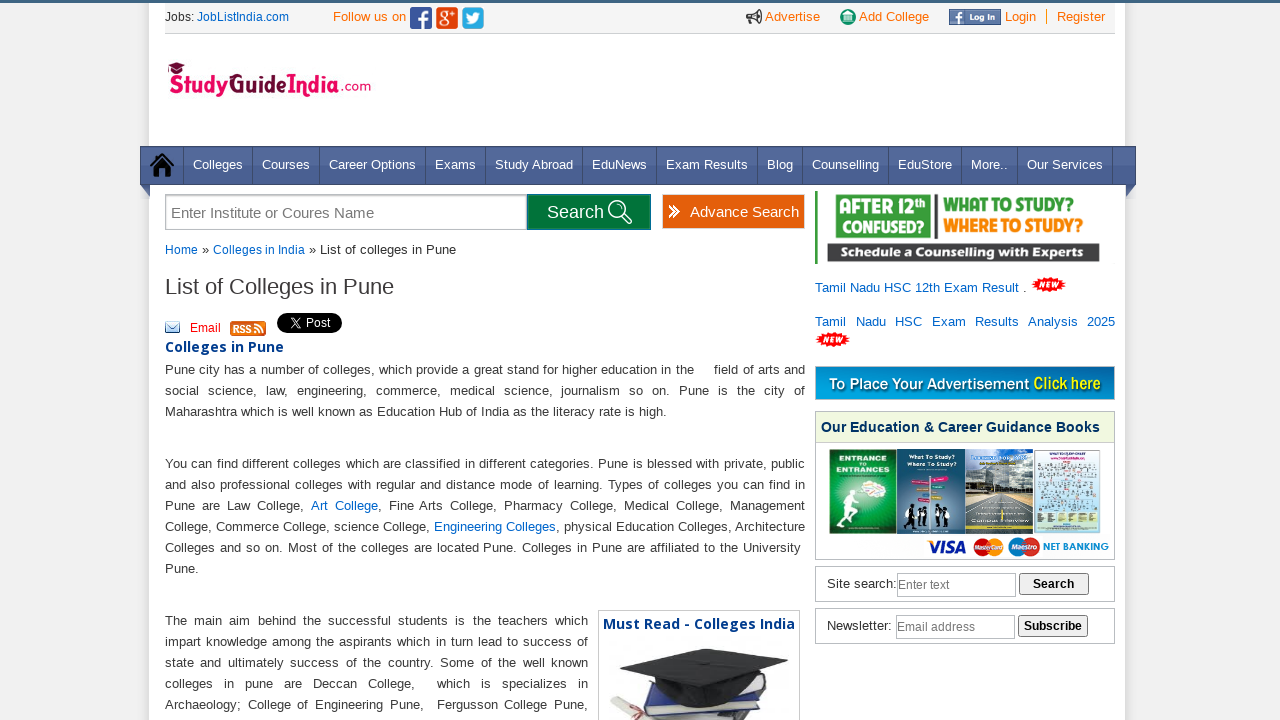

Retrieved location from row 22: PUNE 
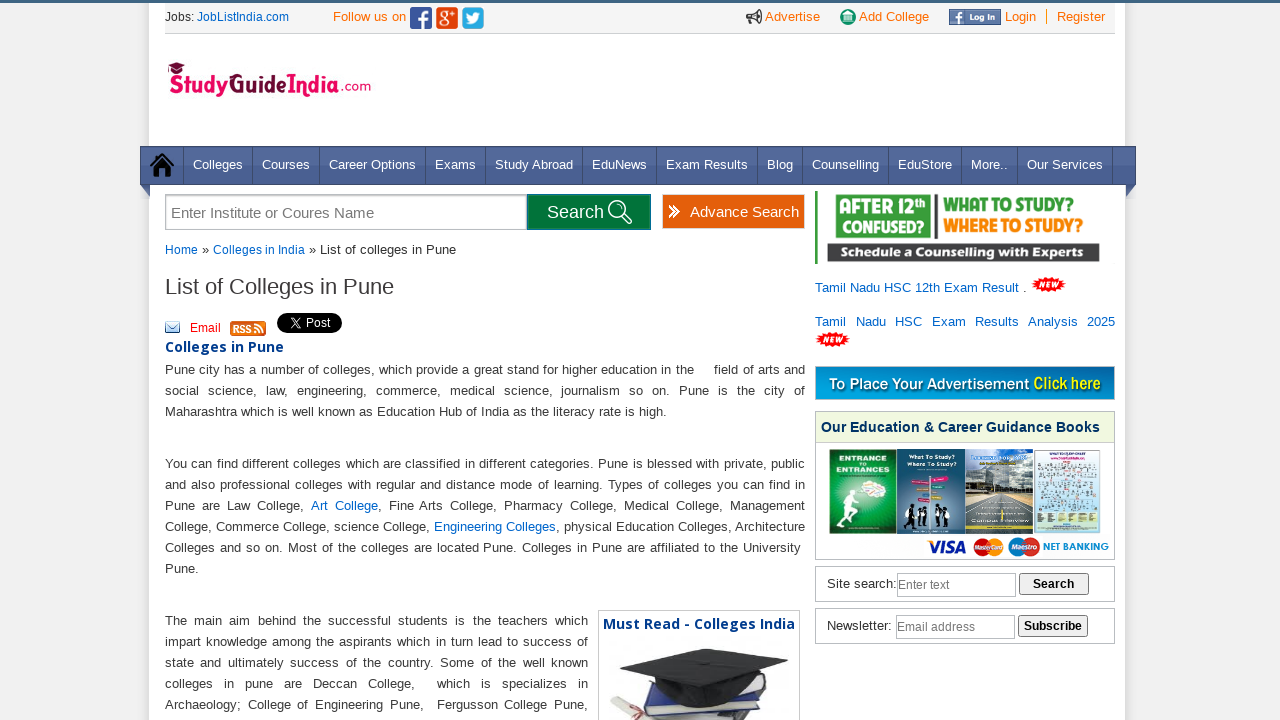

Retrieved state from row 22: Maharashtra
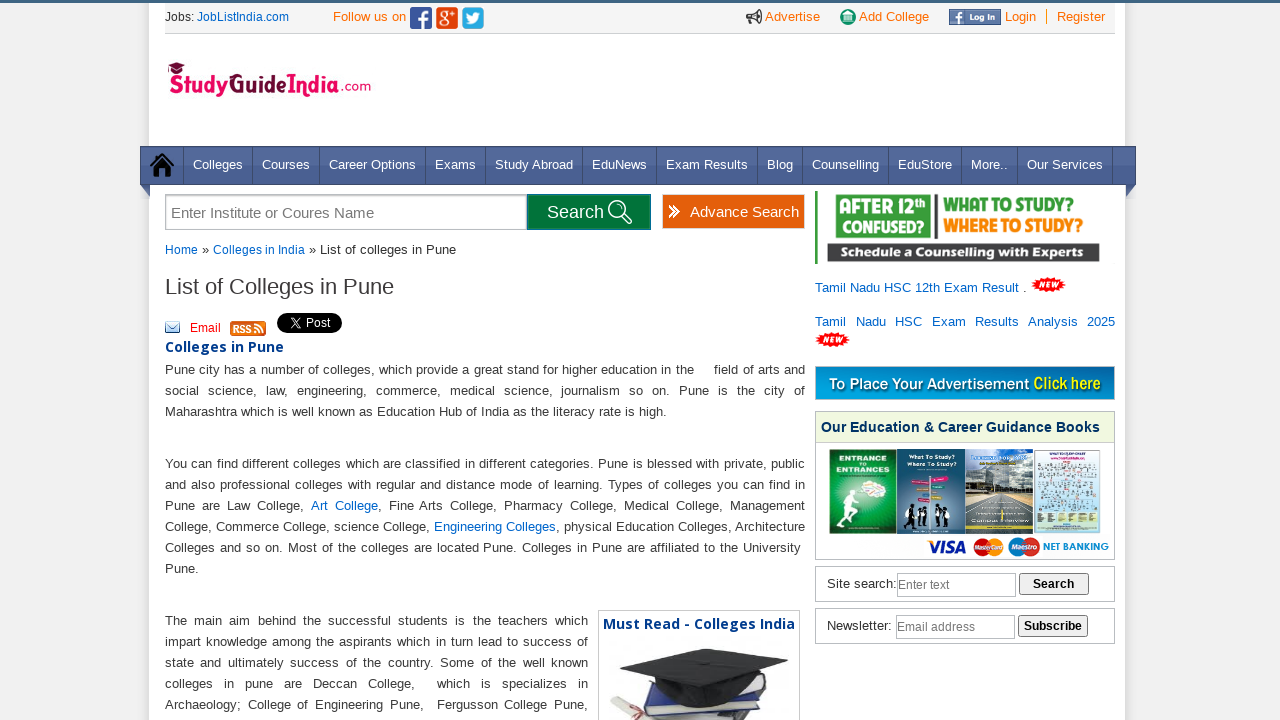

Retrieved college name from row 23: 
                            Bharati Vidyapeeth's College Of Engineerin Pune
                        
                        
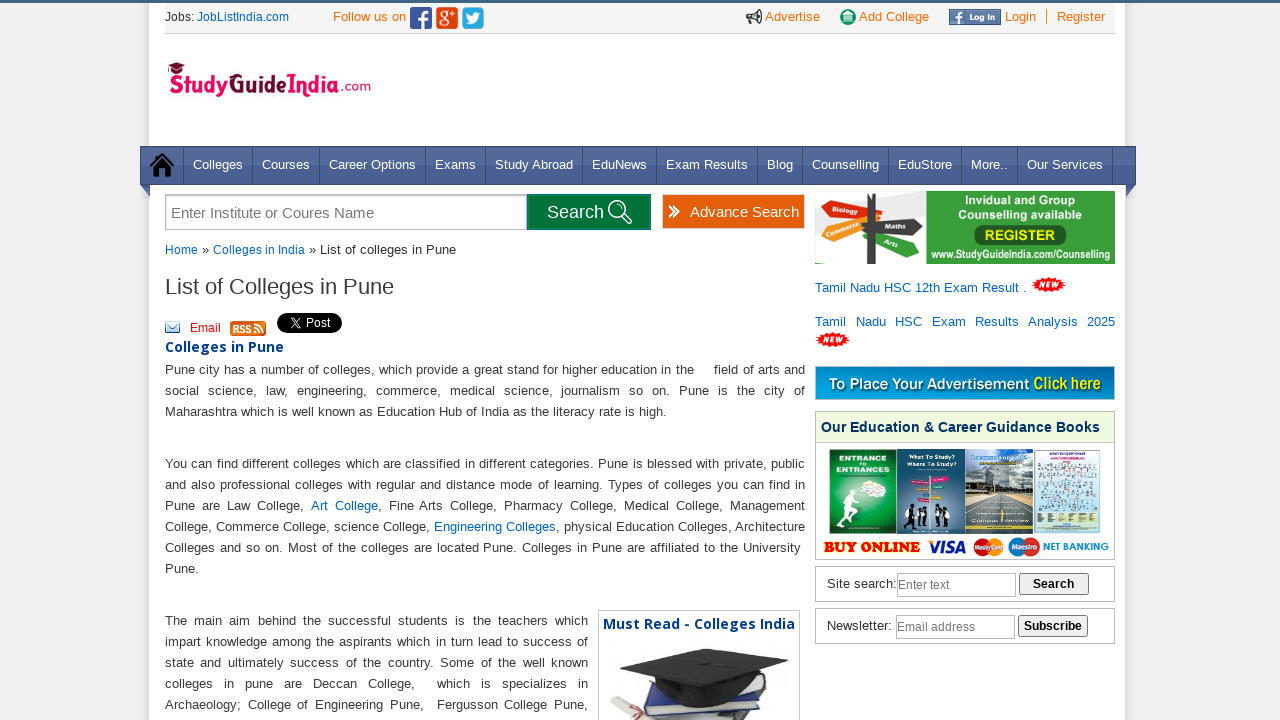

Retrieved location from row 23: PUNE 
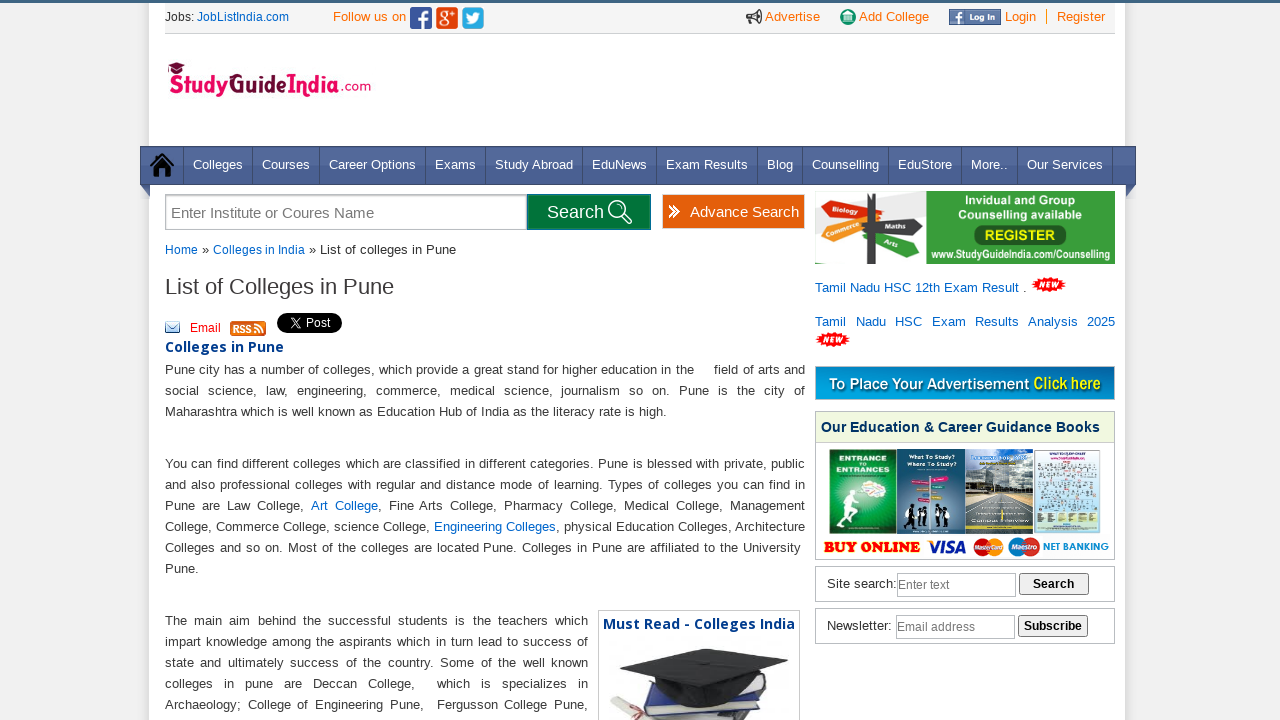

Retrieved state from row 23: Maharashtra
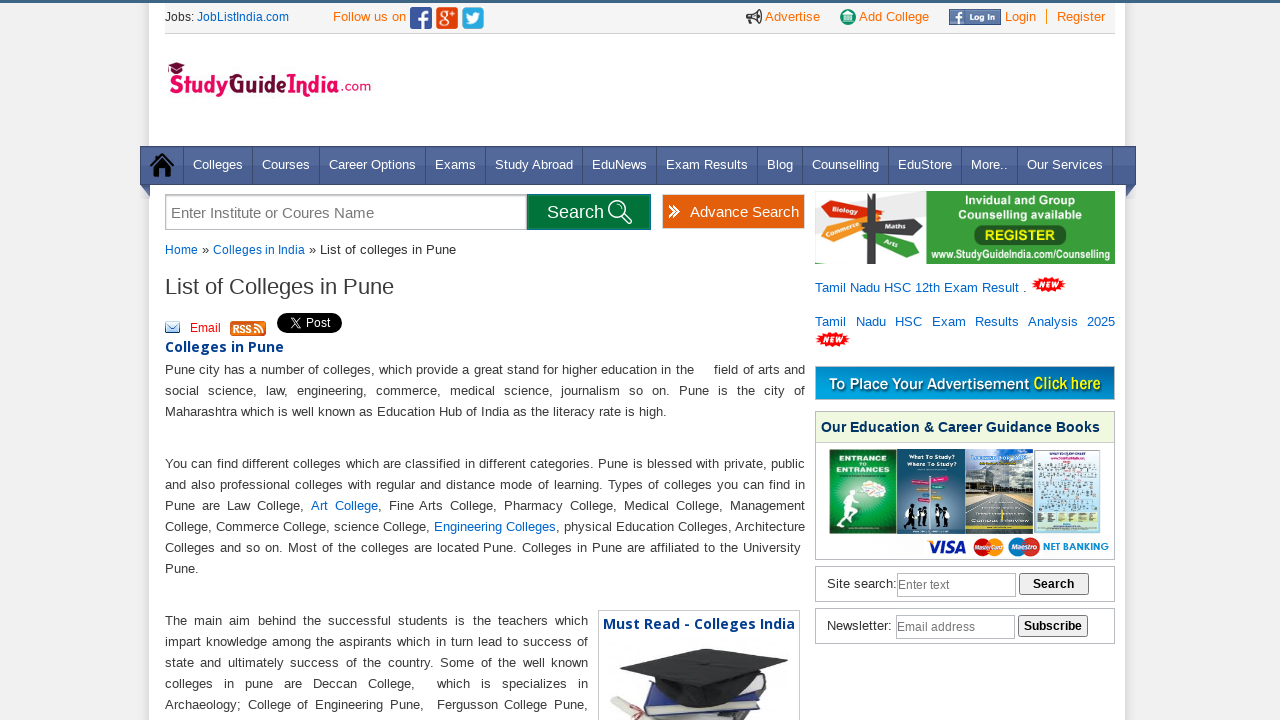

Retrieved college name from row 24: 
                            Bharati Vidyapeeth's College of Engineering Maharastra
                        
                        
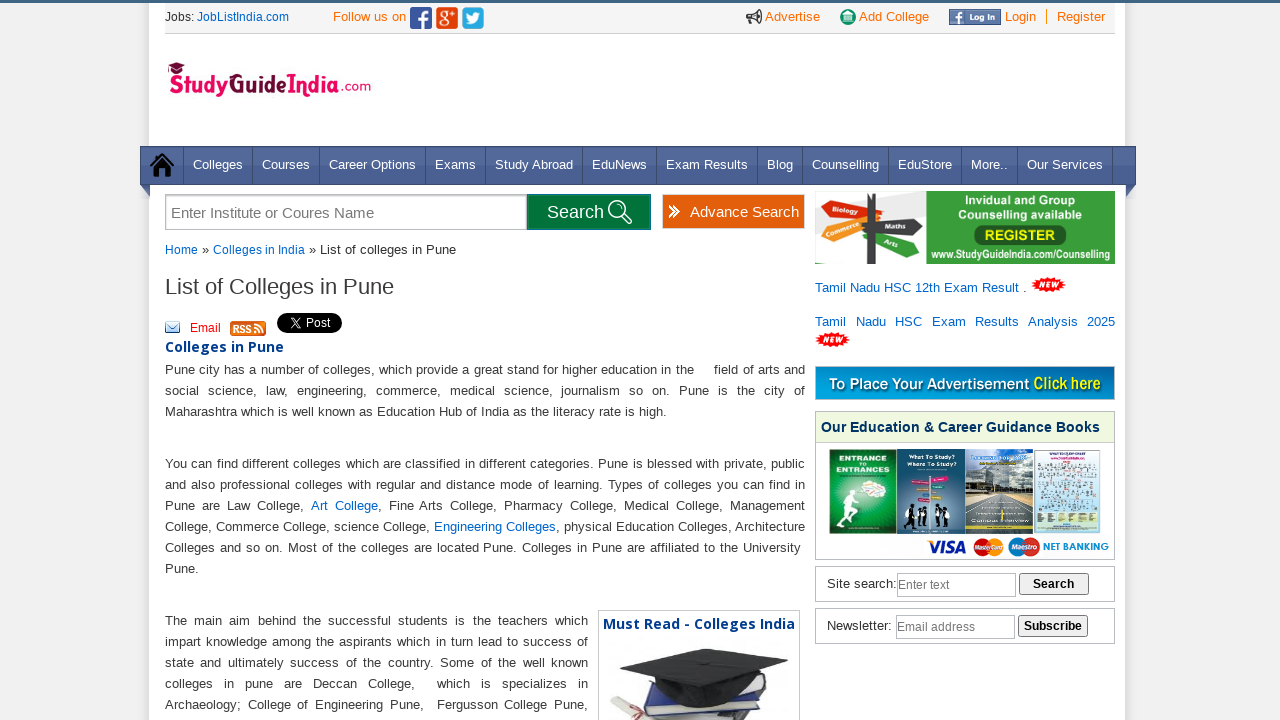

Retrieved location from row 24: PUNE 
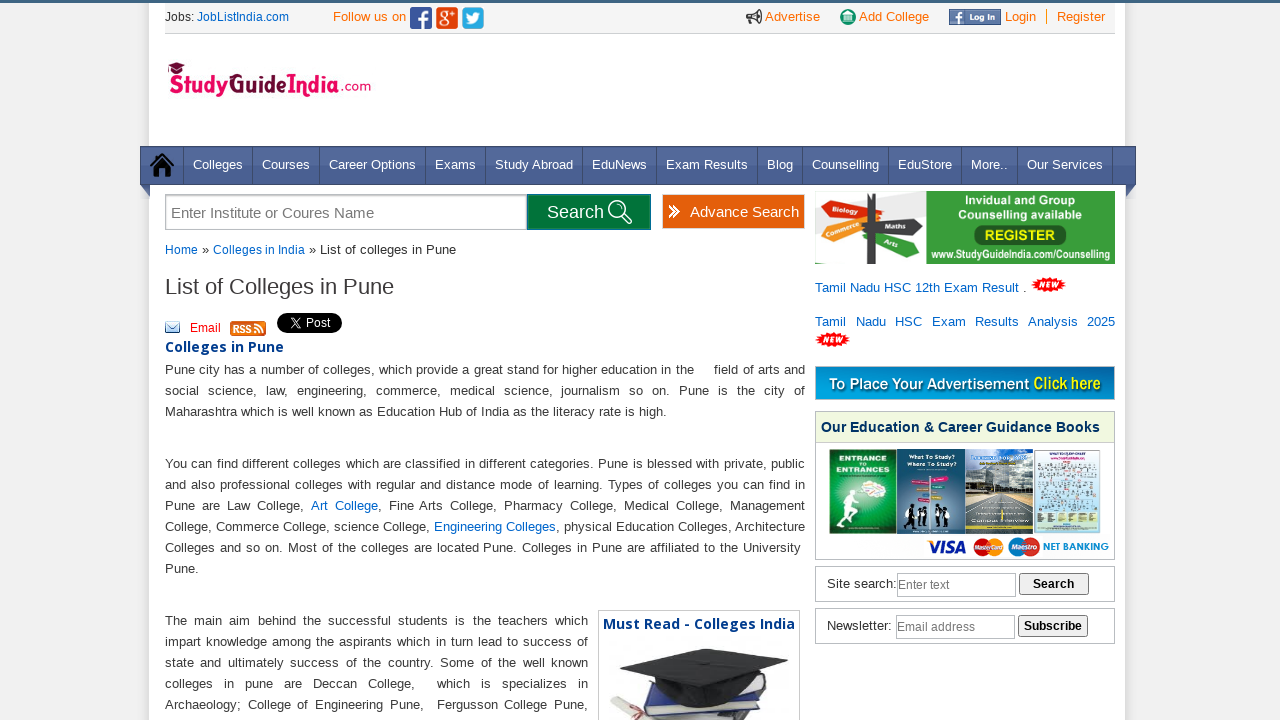

Retrieved state from row 24: Maharashtra
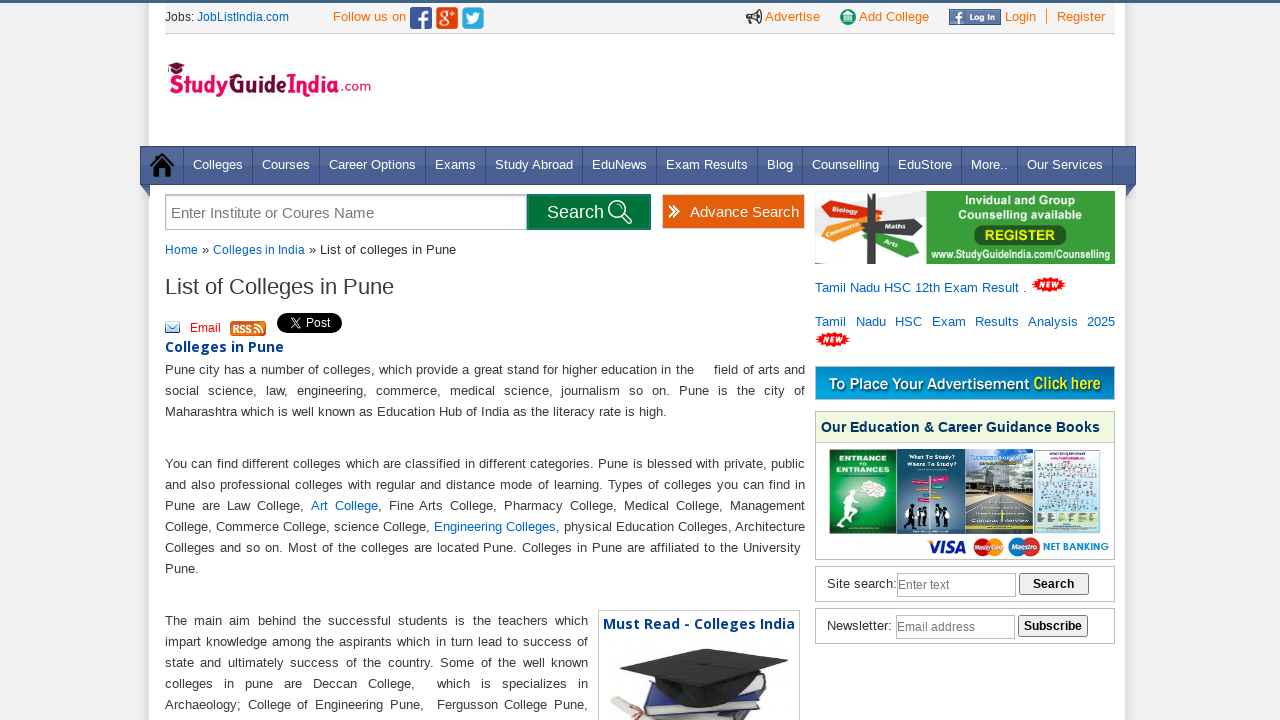

Retrieved college name from row 25: 
                            Bharati Vidyapeeths New Law College
                        
                        
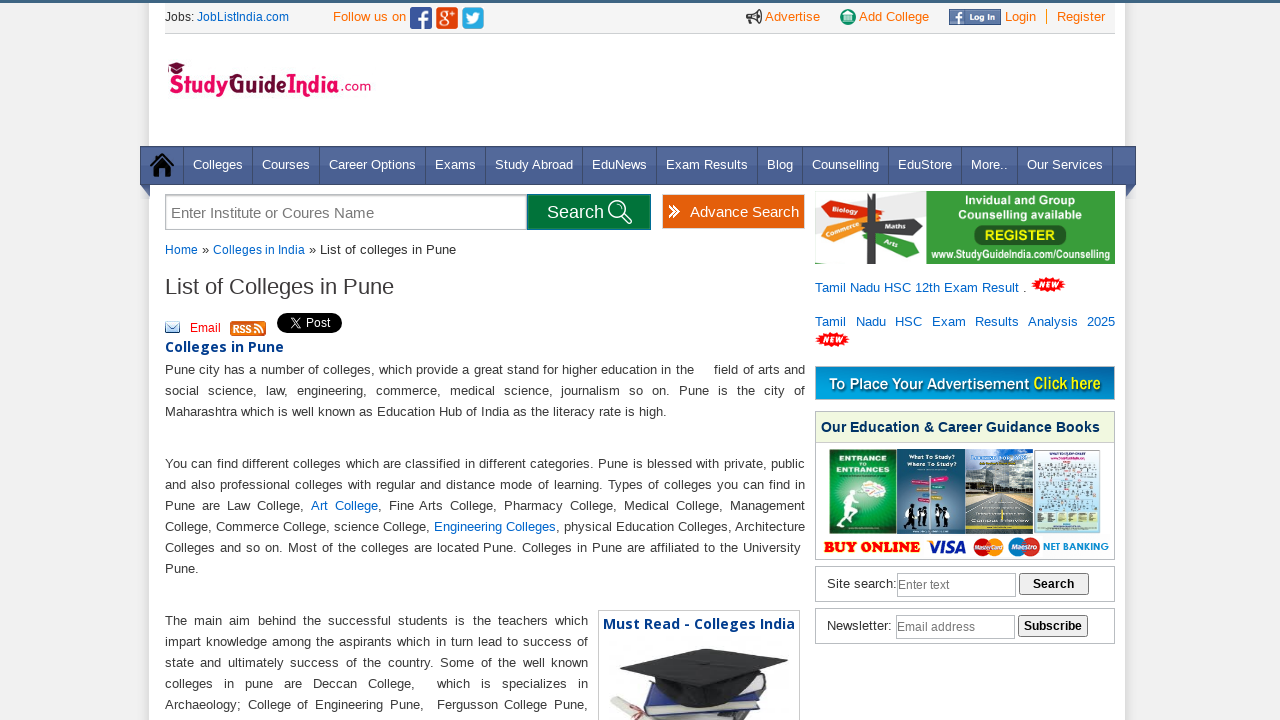

Retrieved location from row 25: PUNE 
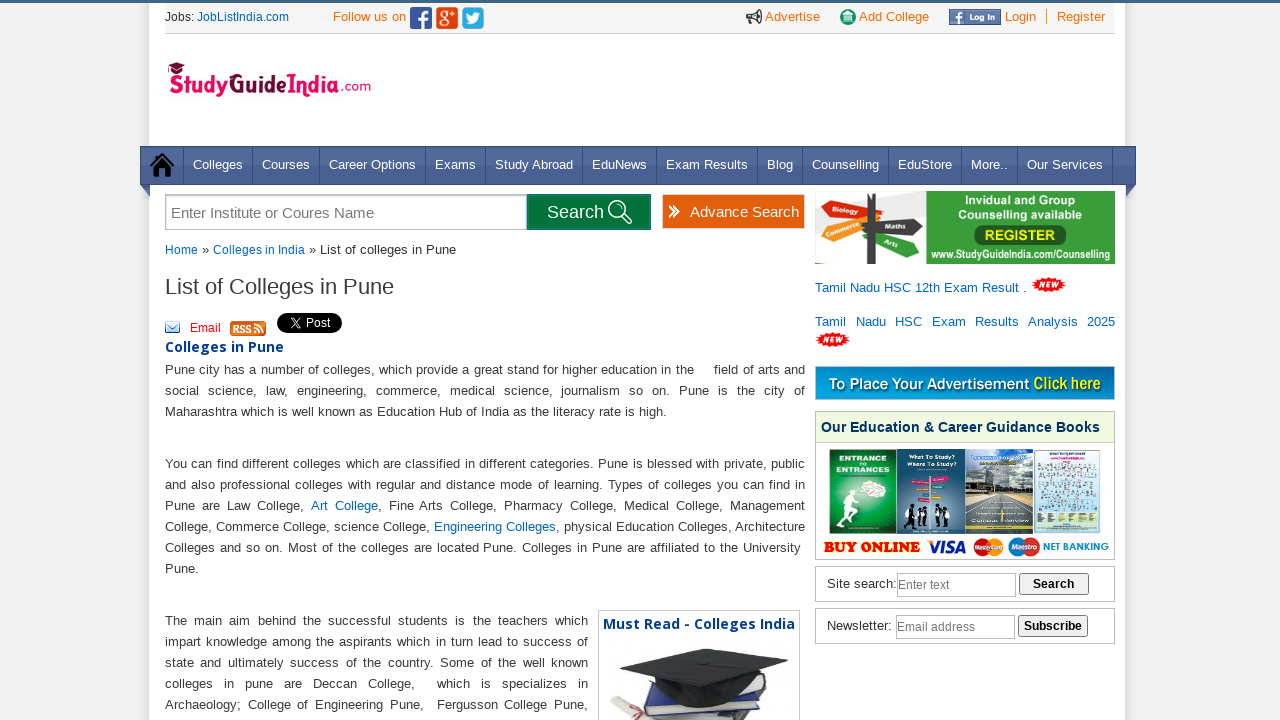

Retrieved state from row 25: Maharashtra
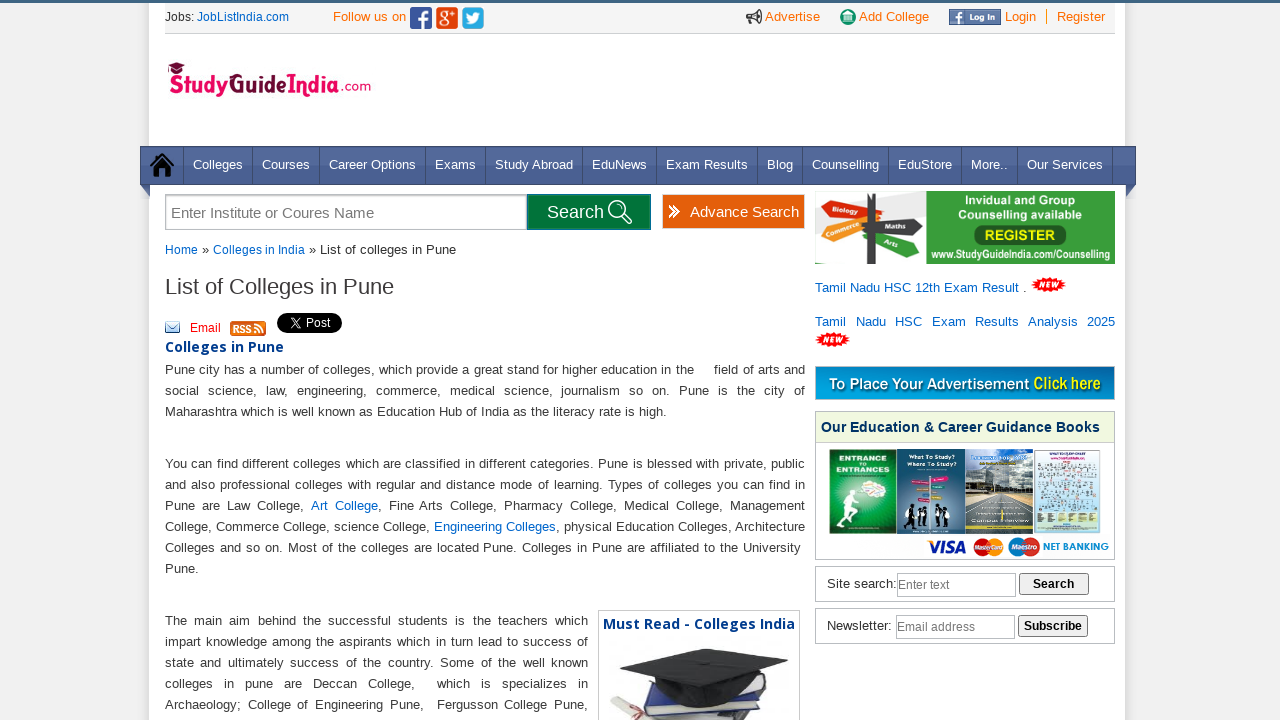

Retrieved college name from row 26: 
                            C Y D Patil Institute Of Nursing,Pune
                        
                        
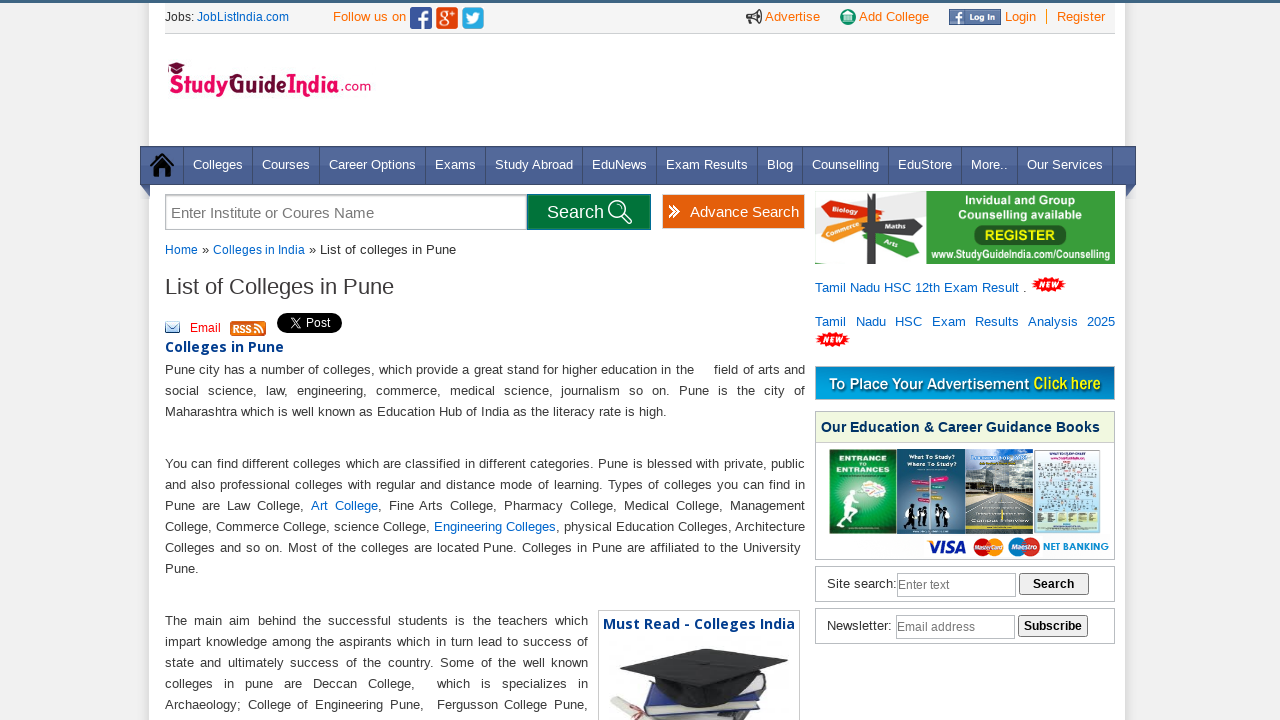

Retrieved location from row 26: PUNE 
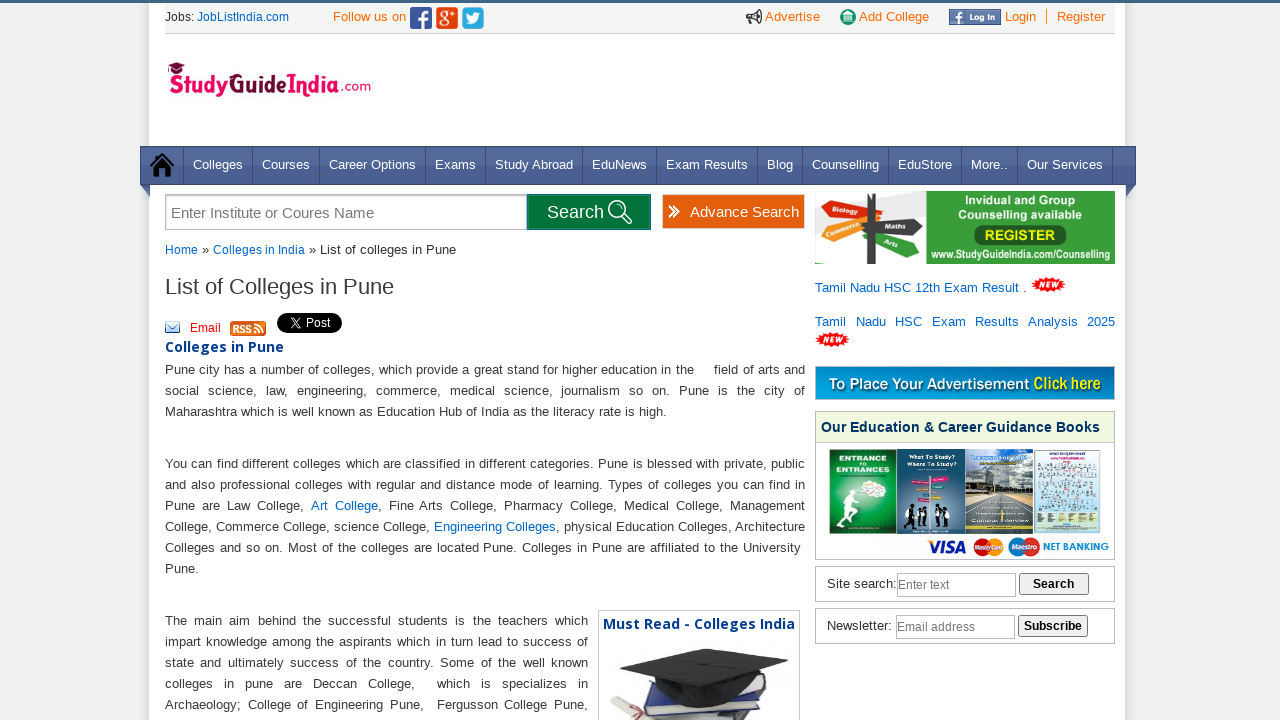

Retrieved state from row 26: Maharashtra
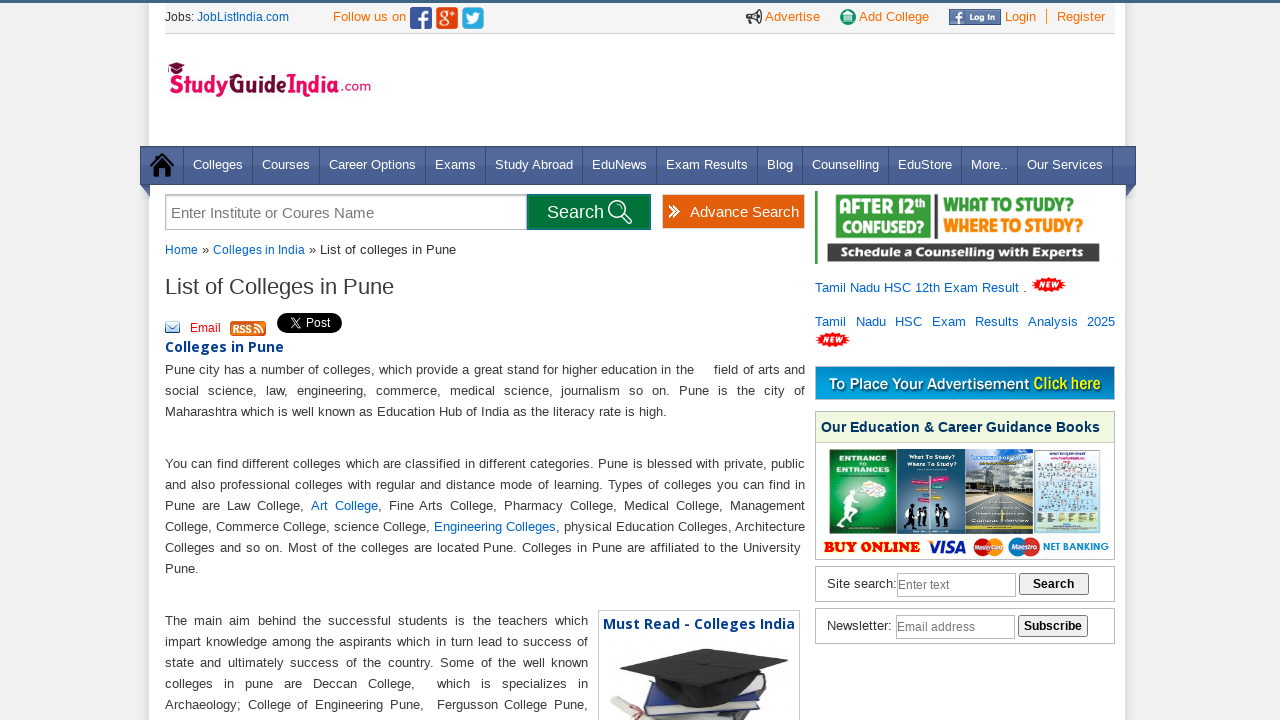

Retrieved college name from row 27: 
                            CENTRE FOR MANAGEMENT RESEARCH & DEVELOPMENT
                        
                        
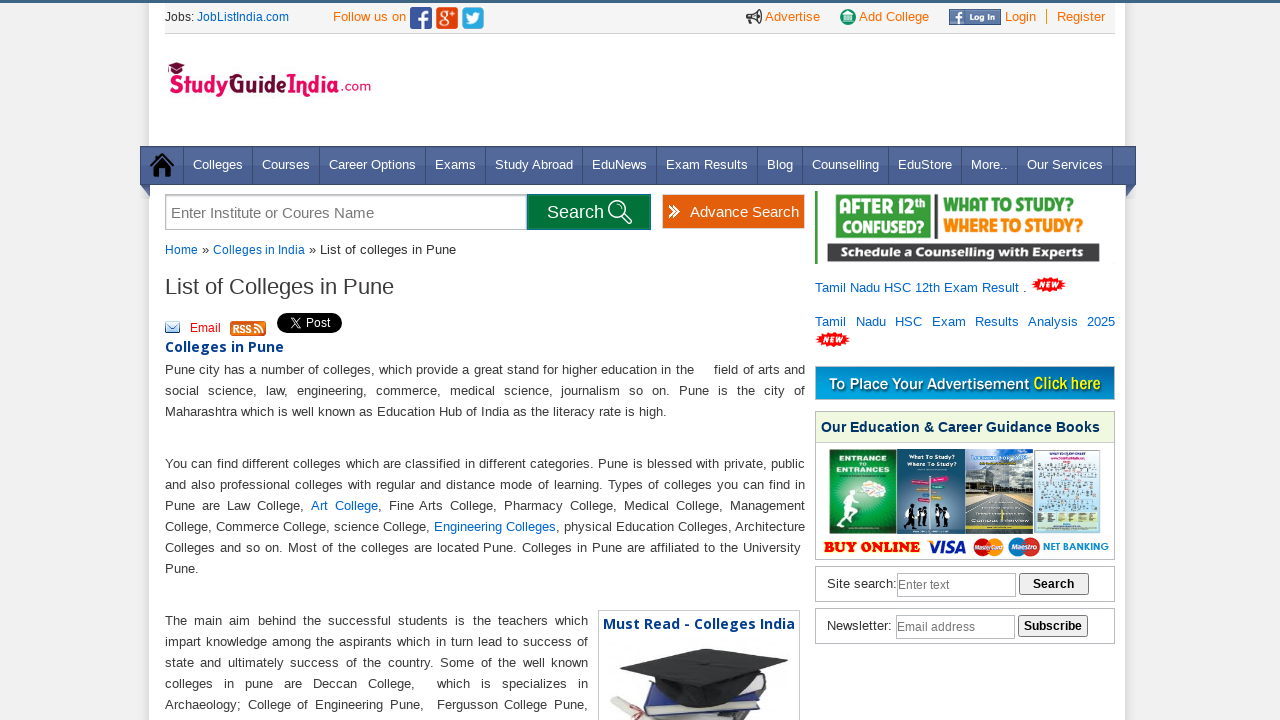

Retrieved location from row 27: PUNE 
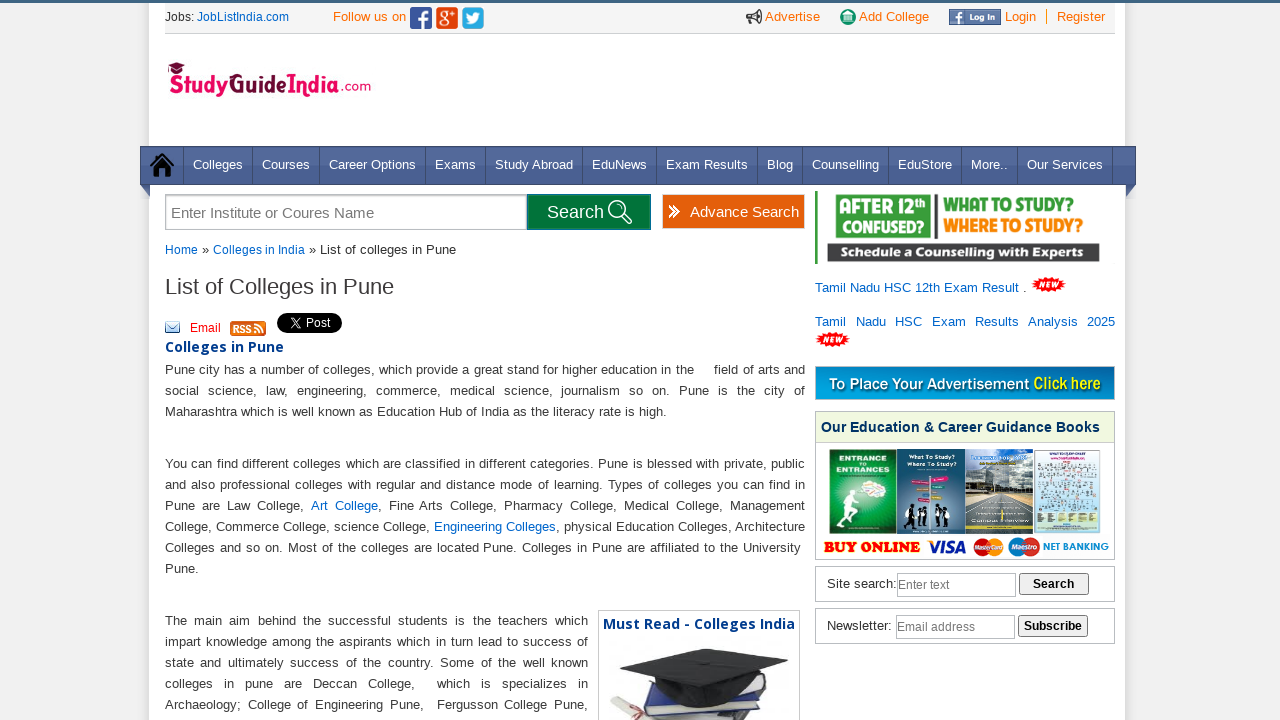

Retrieved state from row 27: Maharashtra
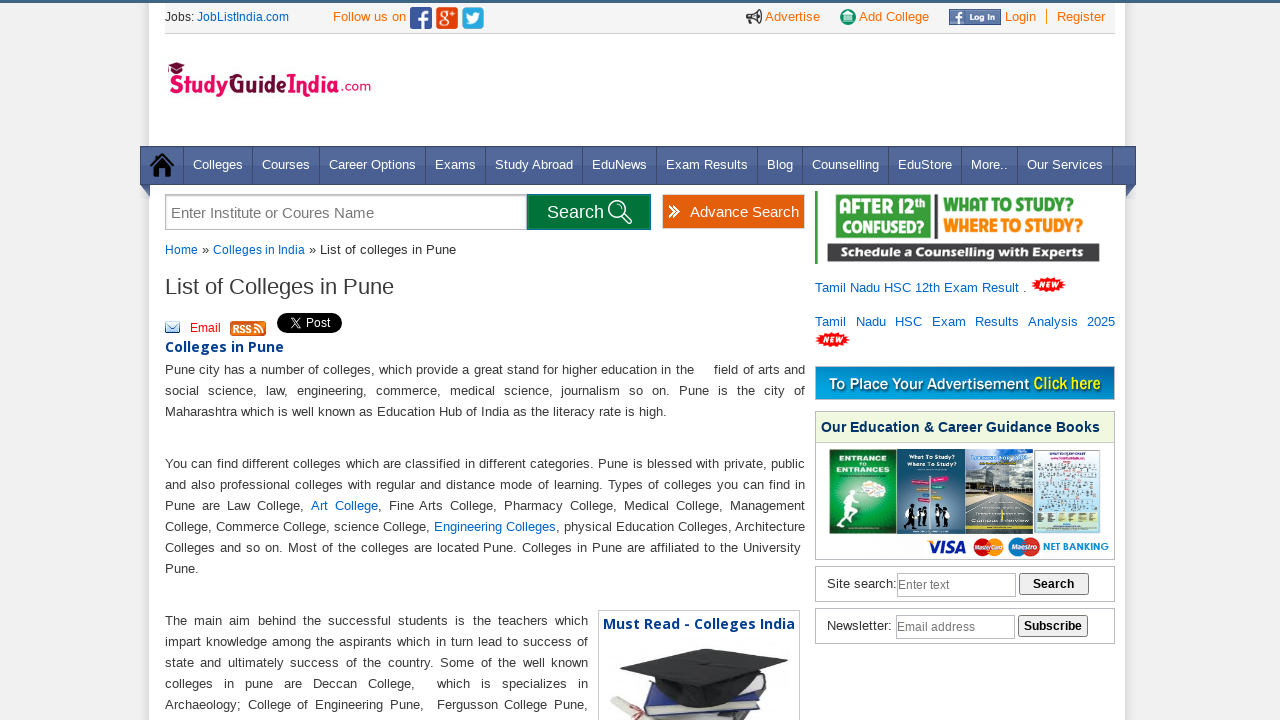

Retrieved college name from row 28: 
                            College of Engineering Maharastra
                        
                        
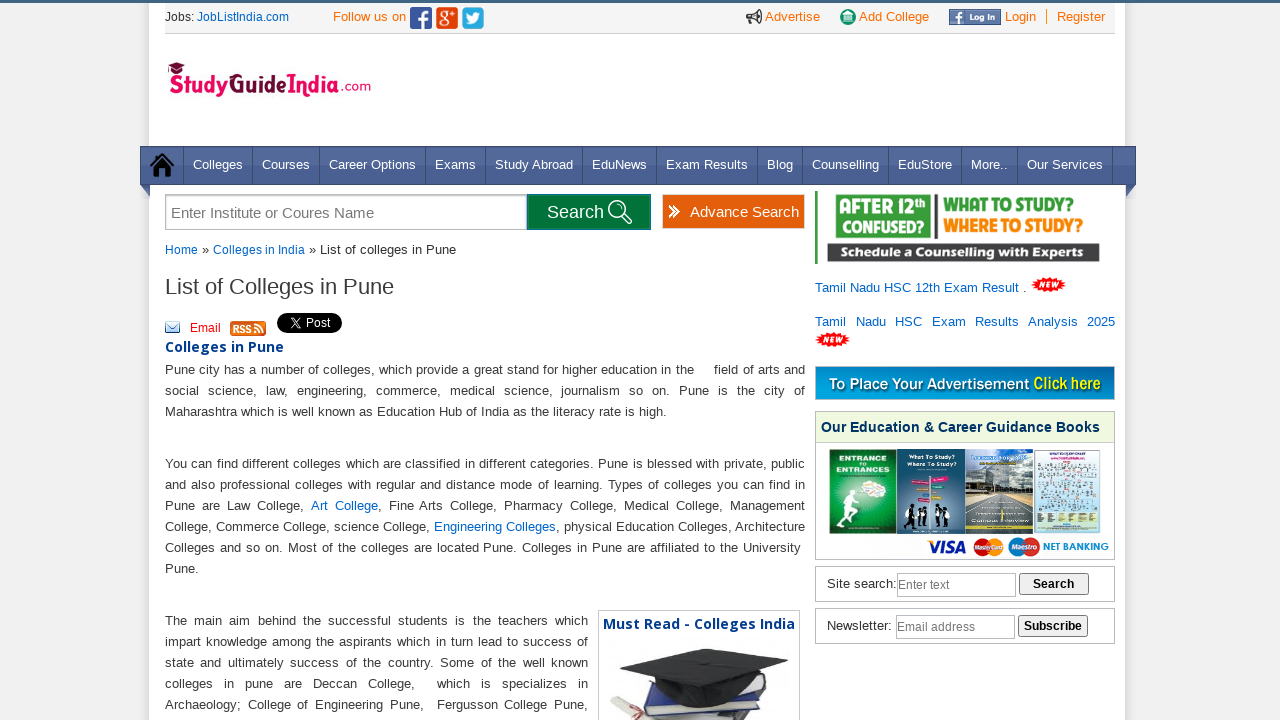

Retrieved location from row 28: PUNE 
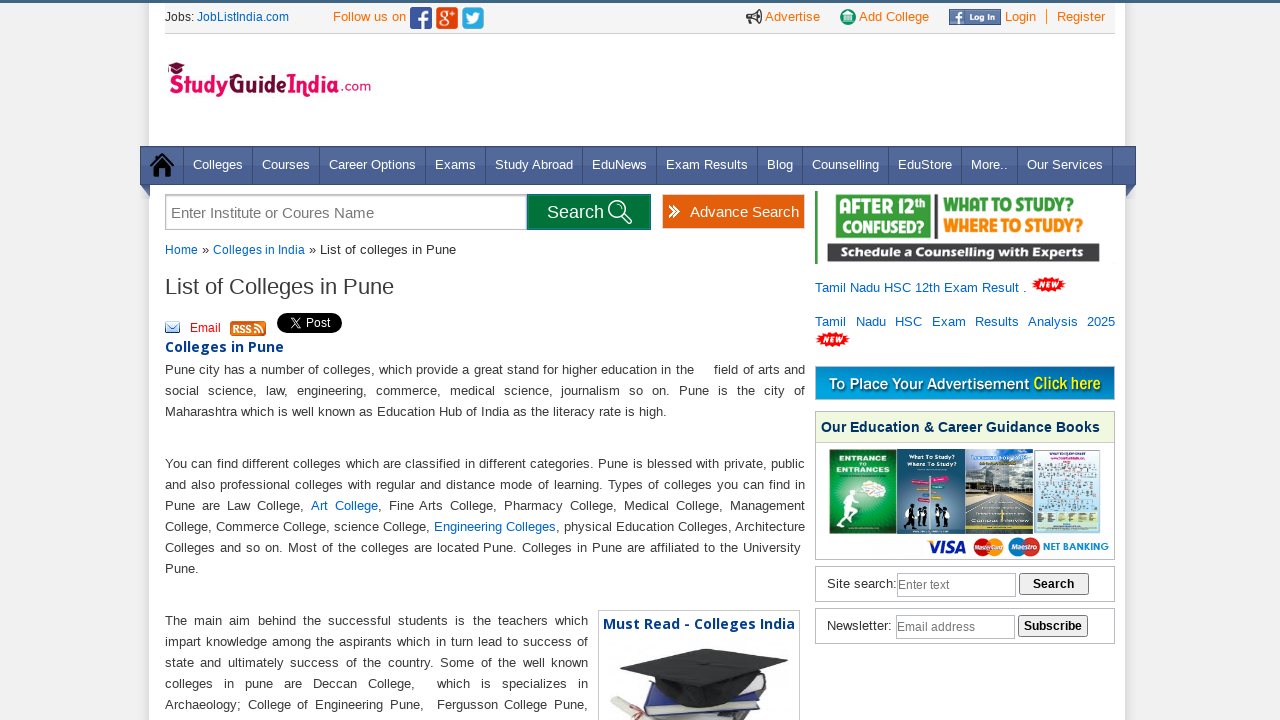

Retrieved state from row 28: Maharashtra
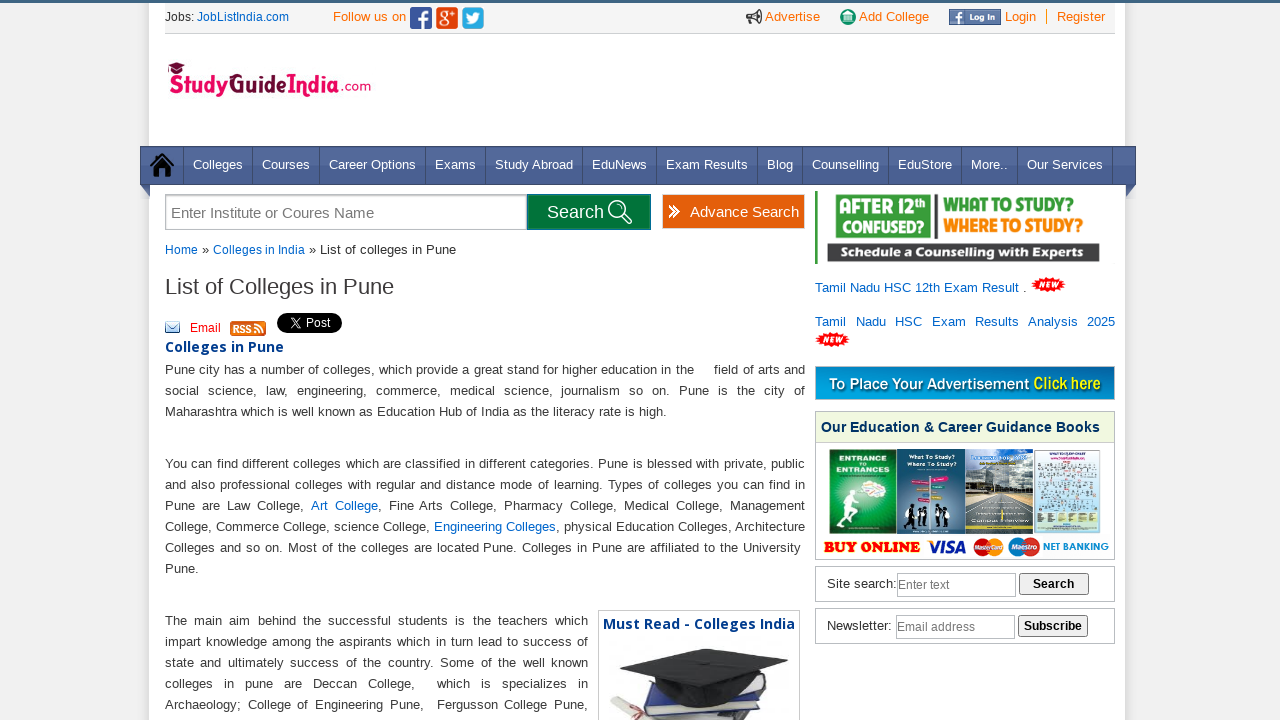

Retrieved college name from row 29: 
                            College Of Nursing, Armed Forces Medical College , Pune
                        
                        
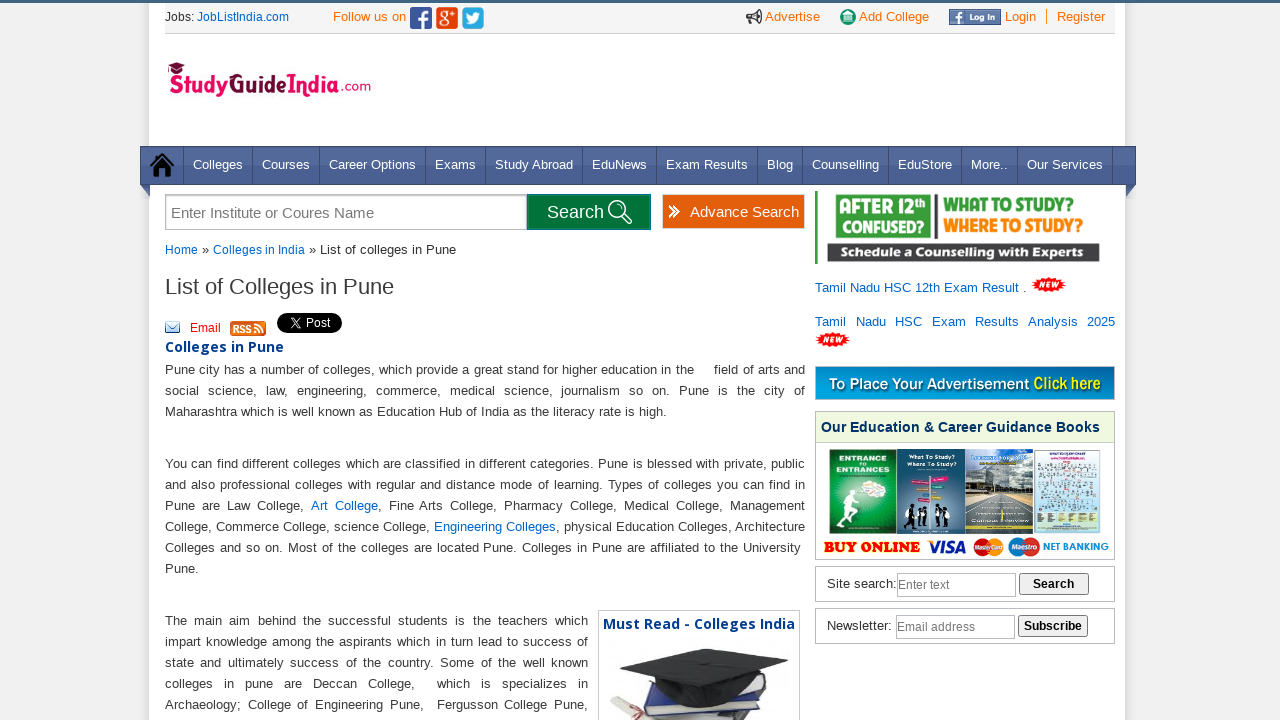

Retrieved location from row 29: PUNE 
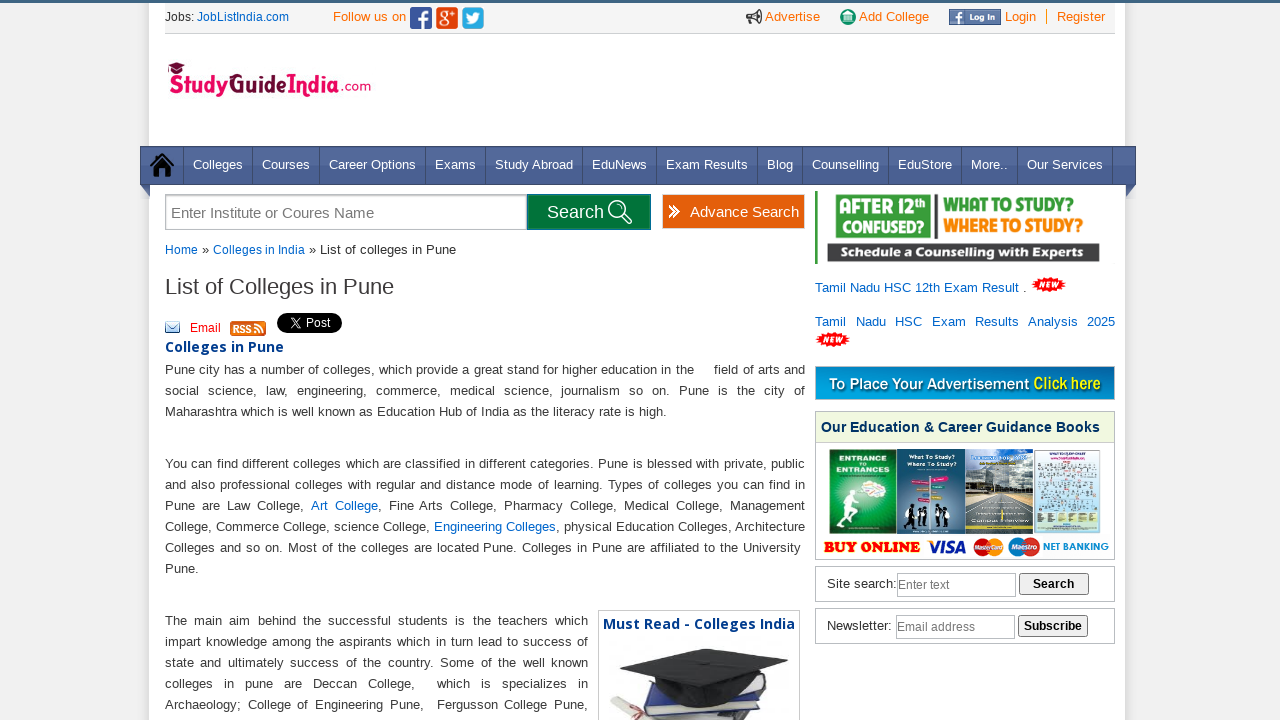

Retrieved state from row 29: Maharashtra
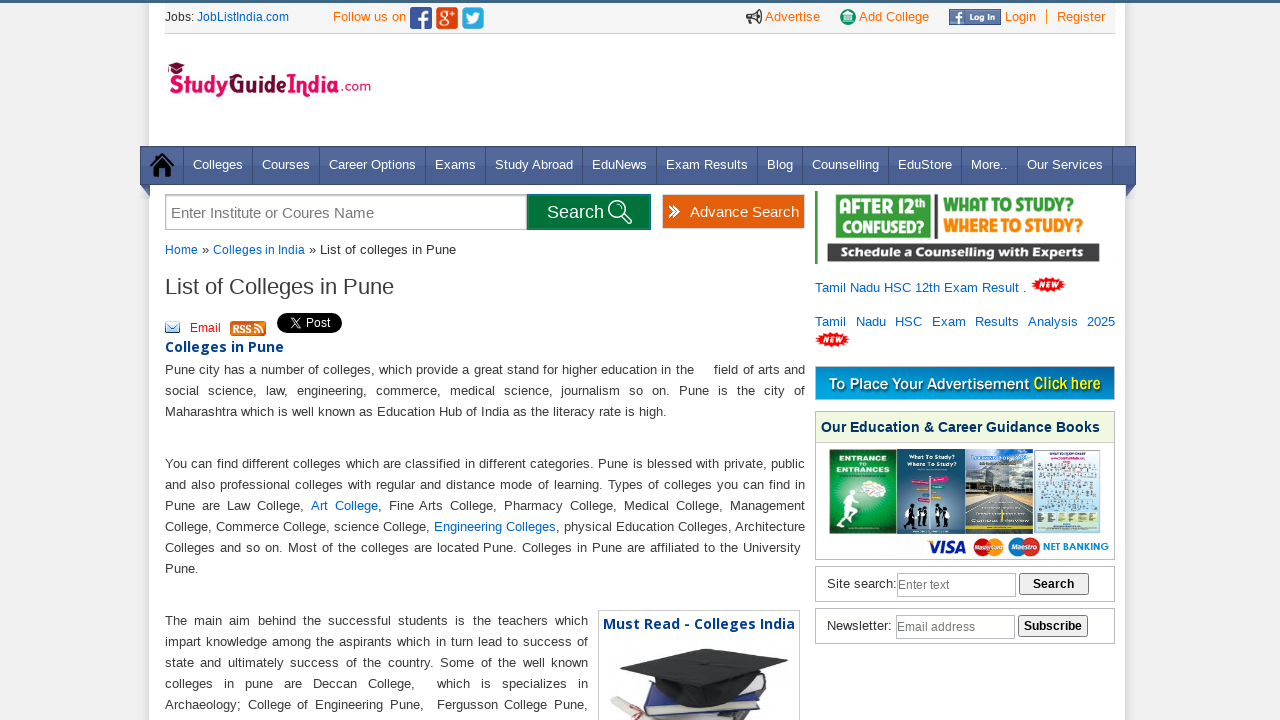

Retrieved college name from row 30: 
                            Cusrow Wadia Institute Of Technology,
                        
                        
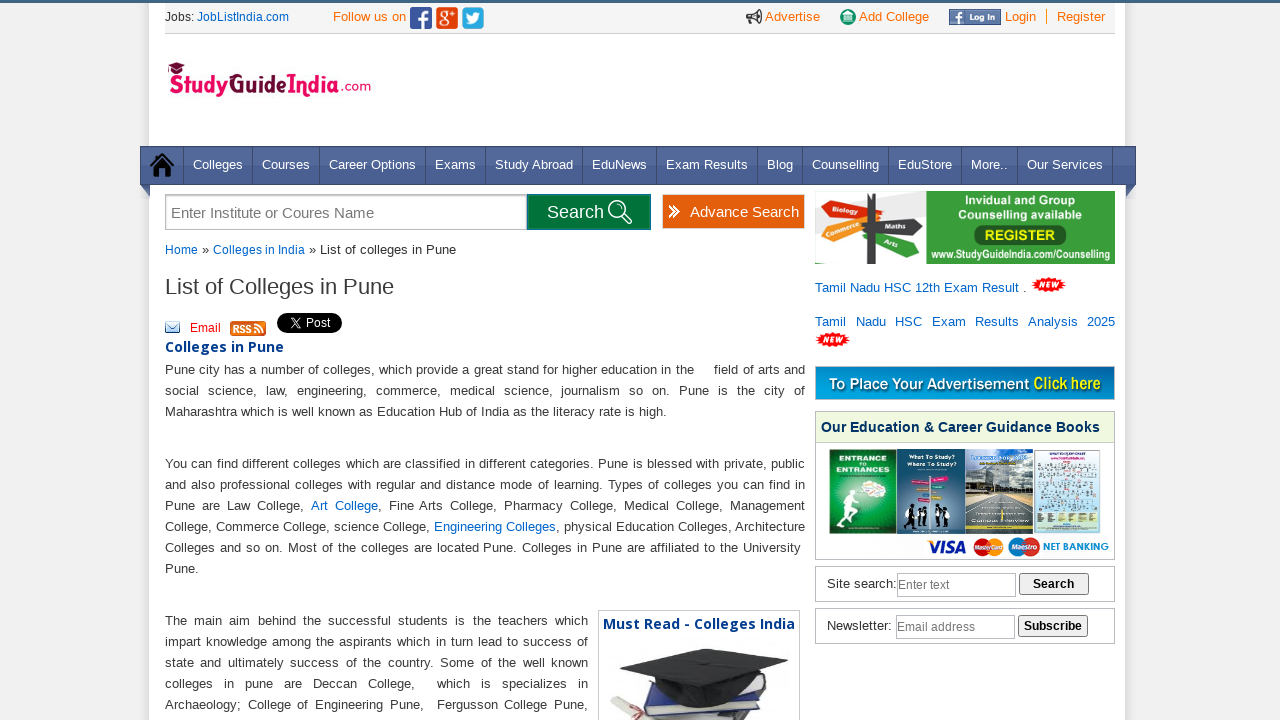

Retrieved location from row 30: PUNE 
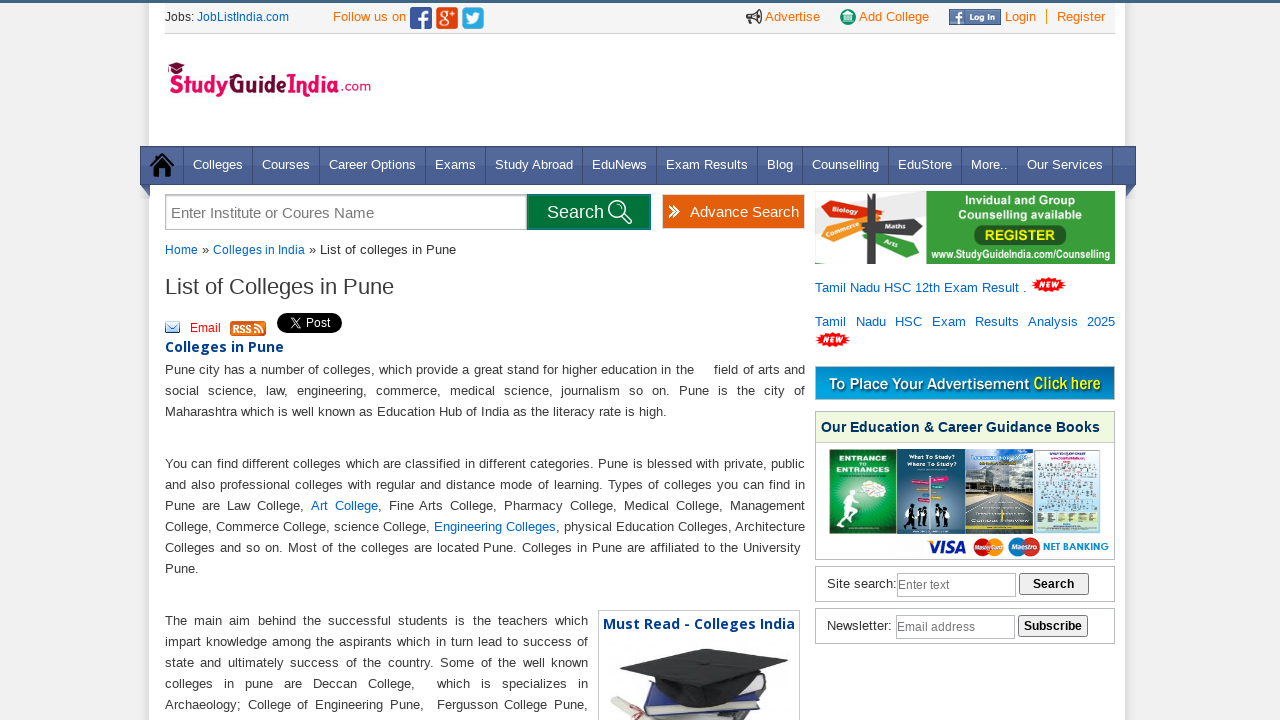

Retrieved state from row 30: Maharashtra
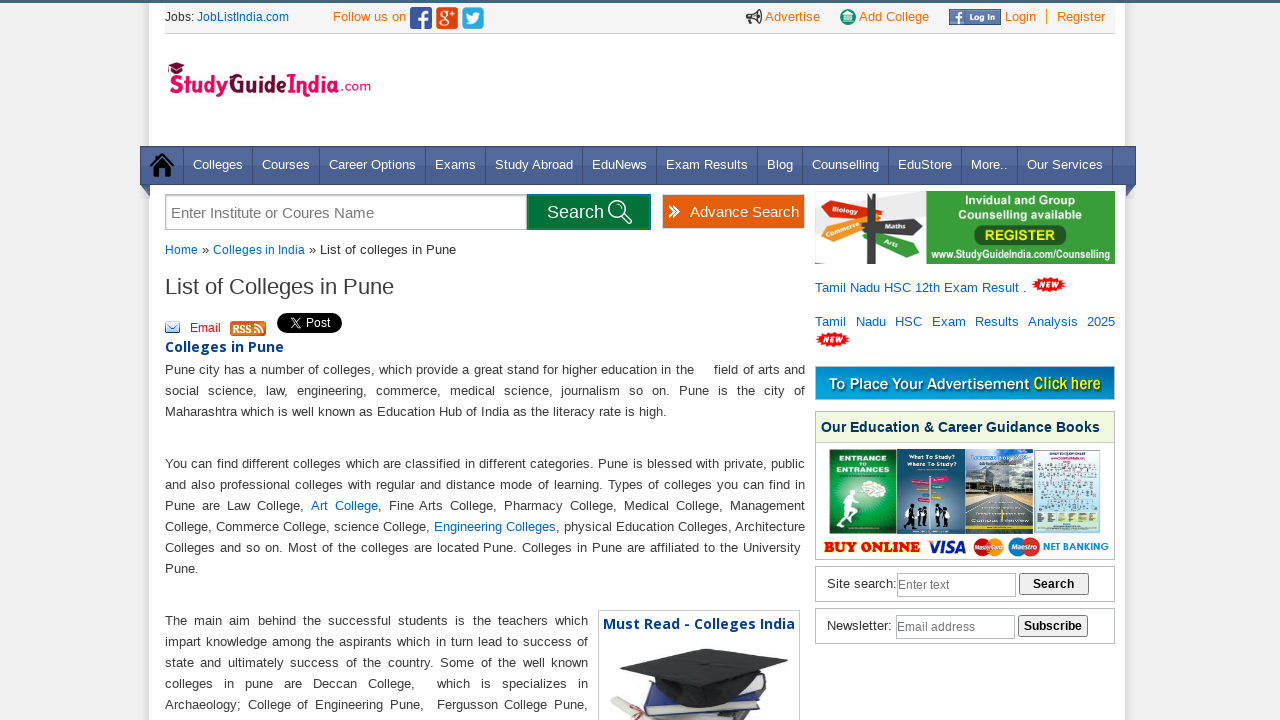

Retrieved college name from row 31: 
                            D E S College Of Nursing , Pune
                        
                        
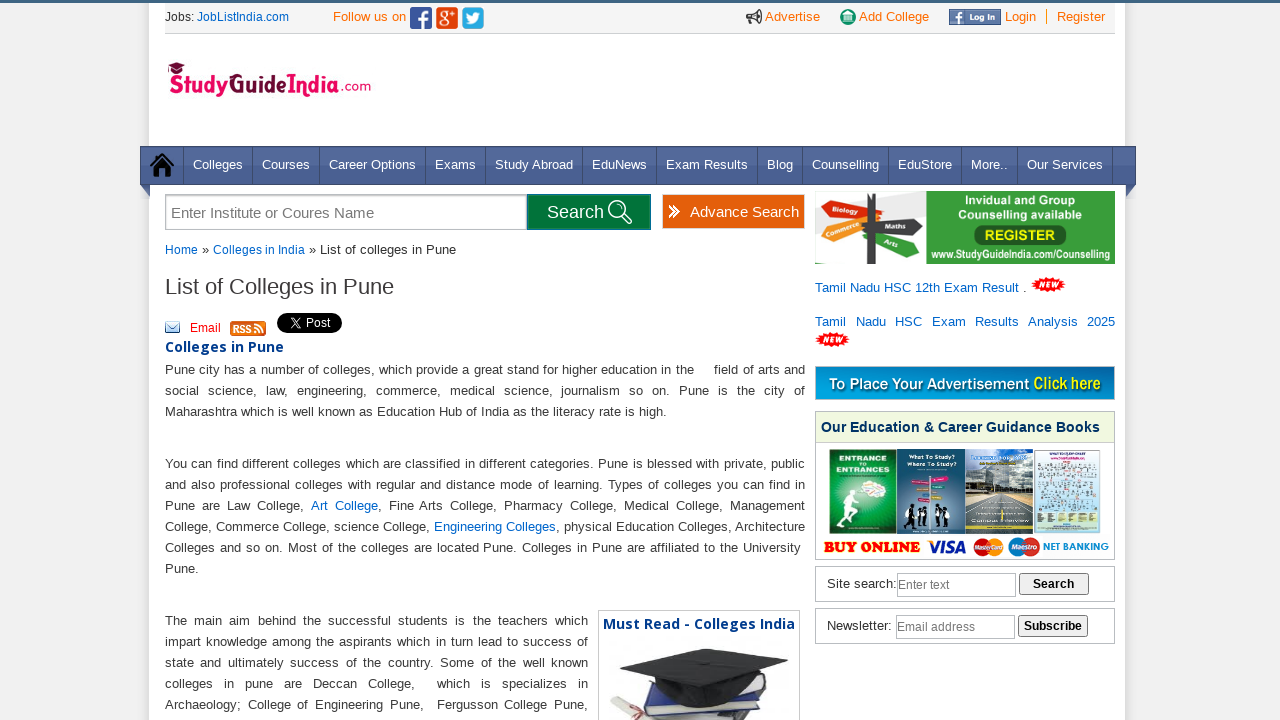

Retrieved location from row 31: PUNE 
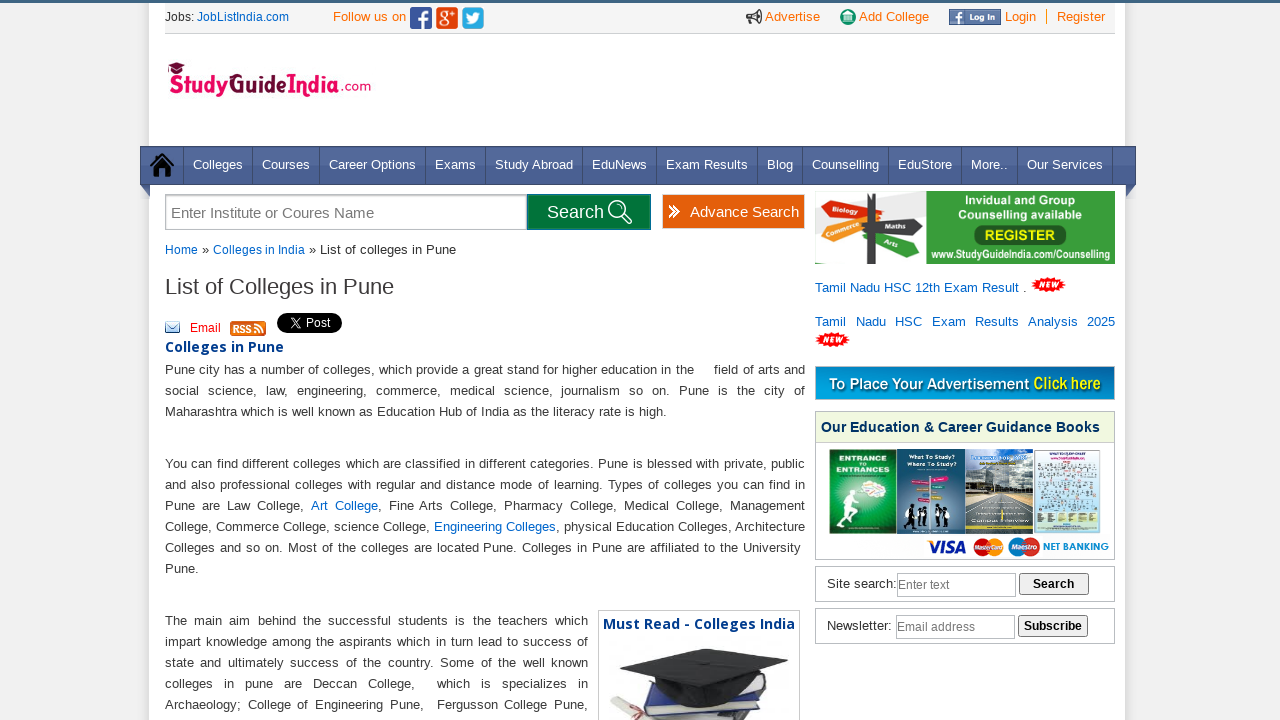

Retrieved state from row 31: Maharashtra
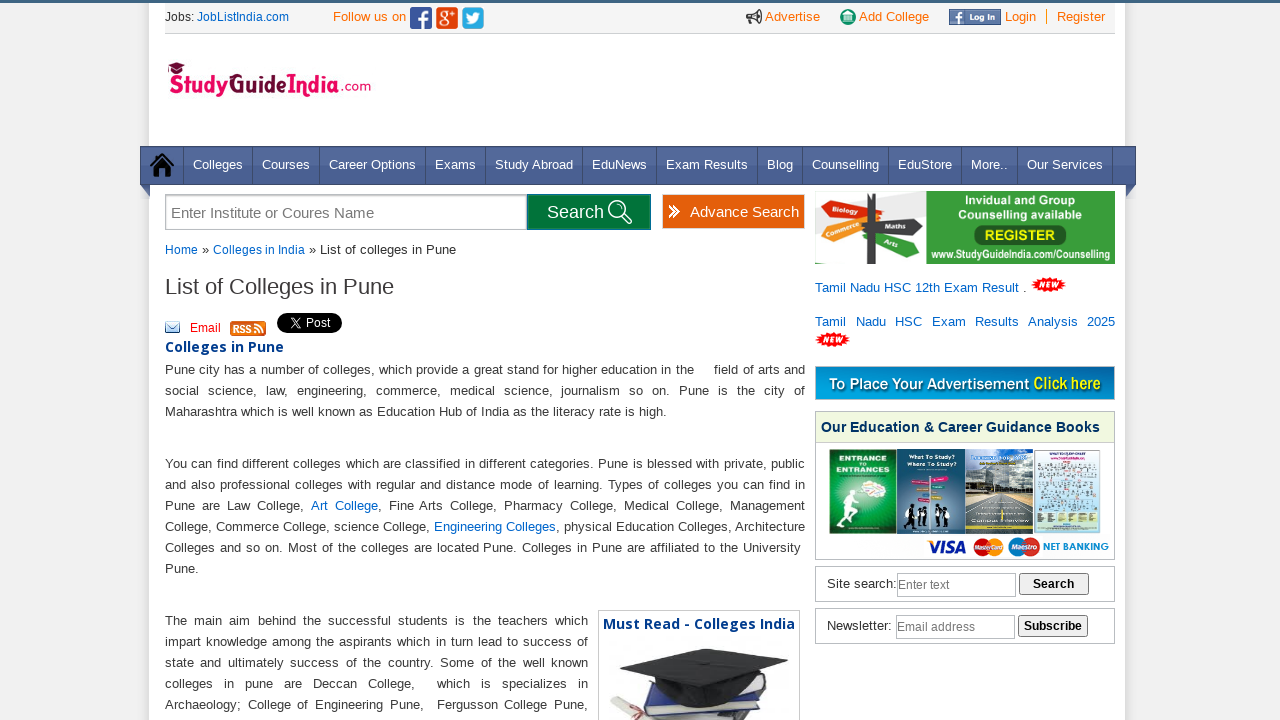

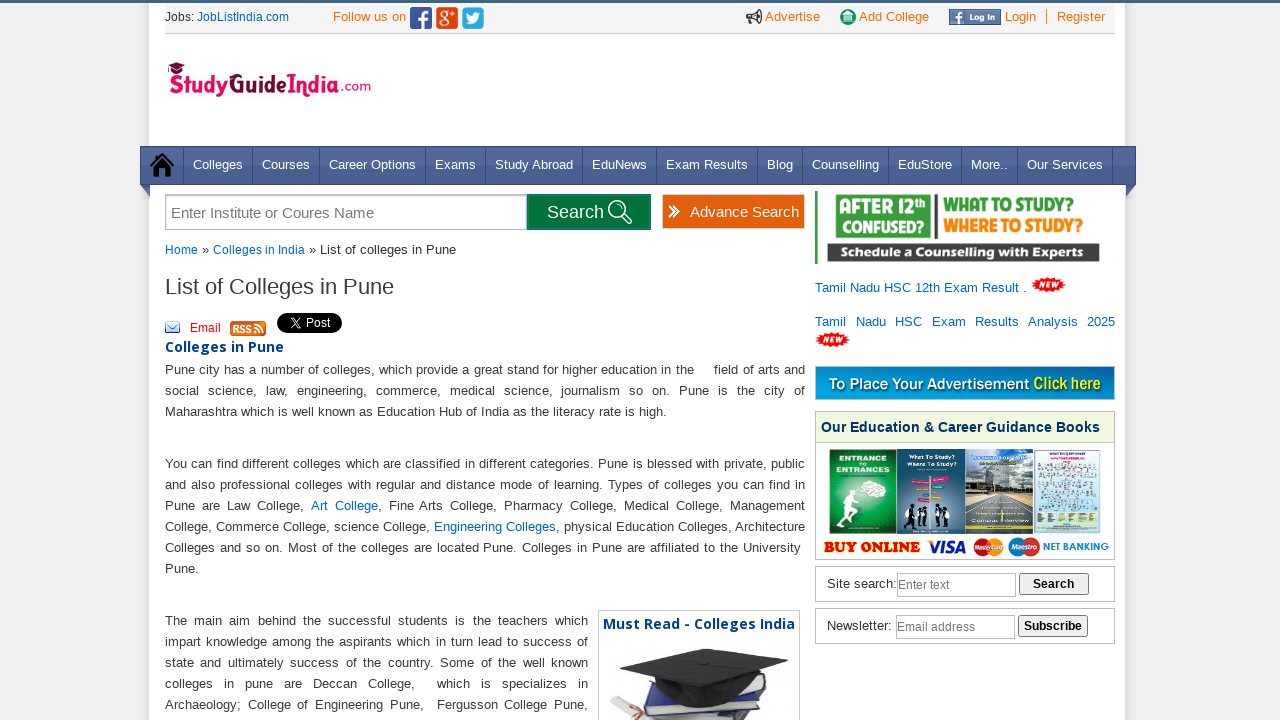